Tests that no links on the page have empty href attributes (pointing to just "#")

Starting URL: https://ntig-uppsala.github.io/Frisor-Saxe/index.html

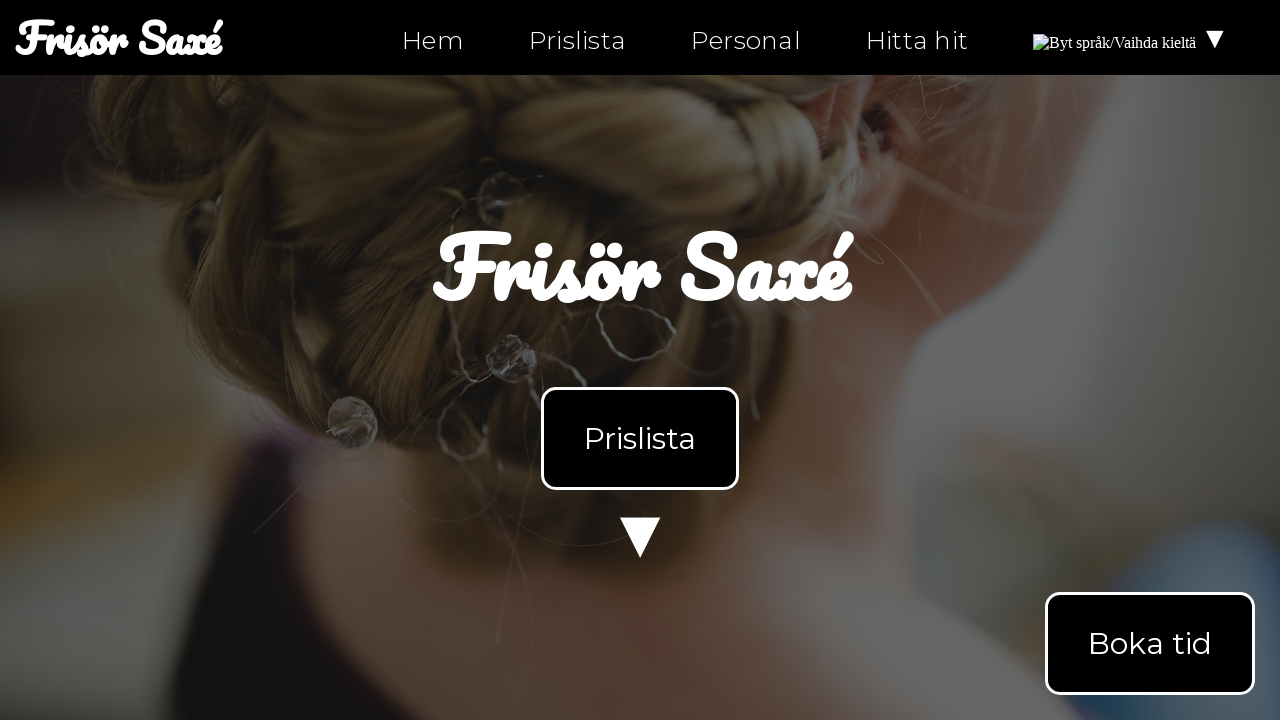

Navigated to index.html
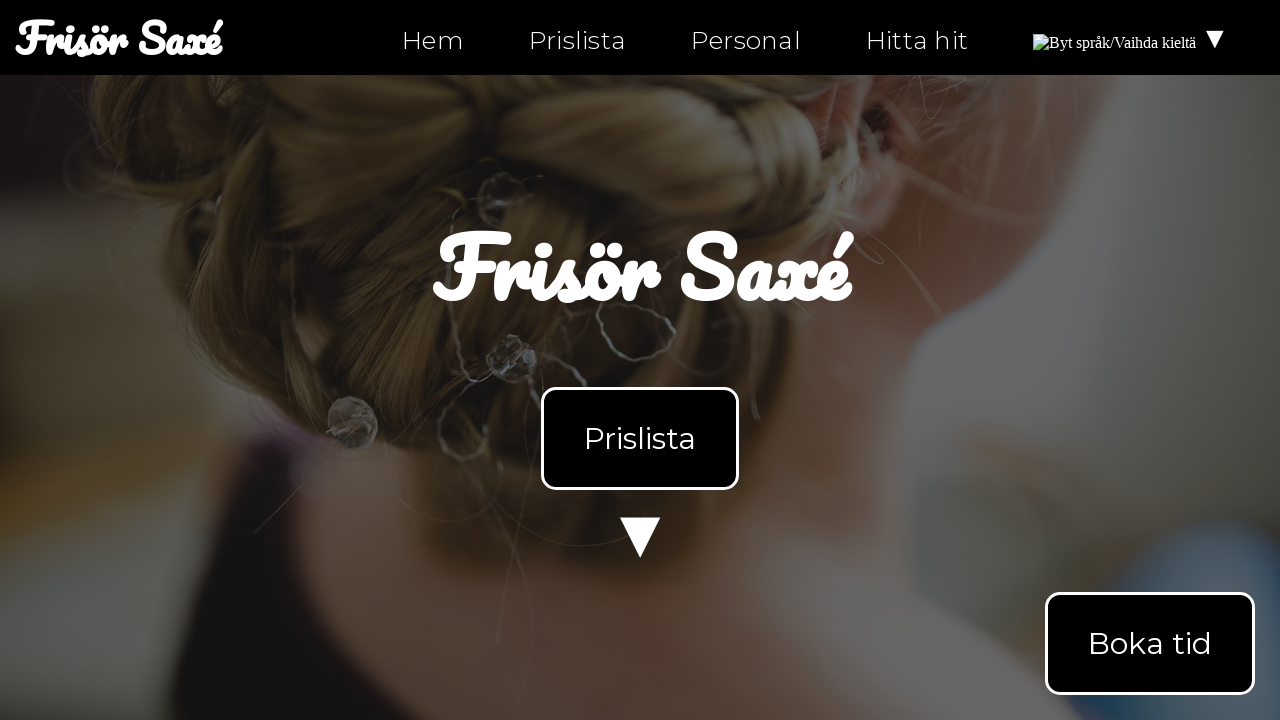

Retrieved all links from index.html
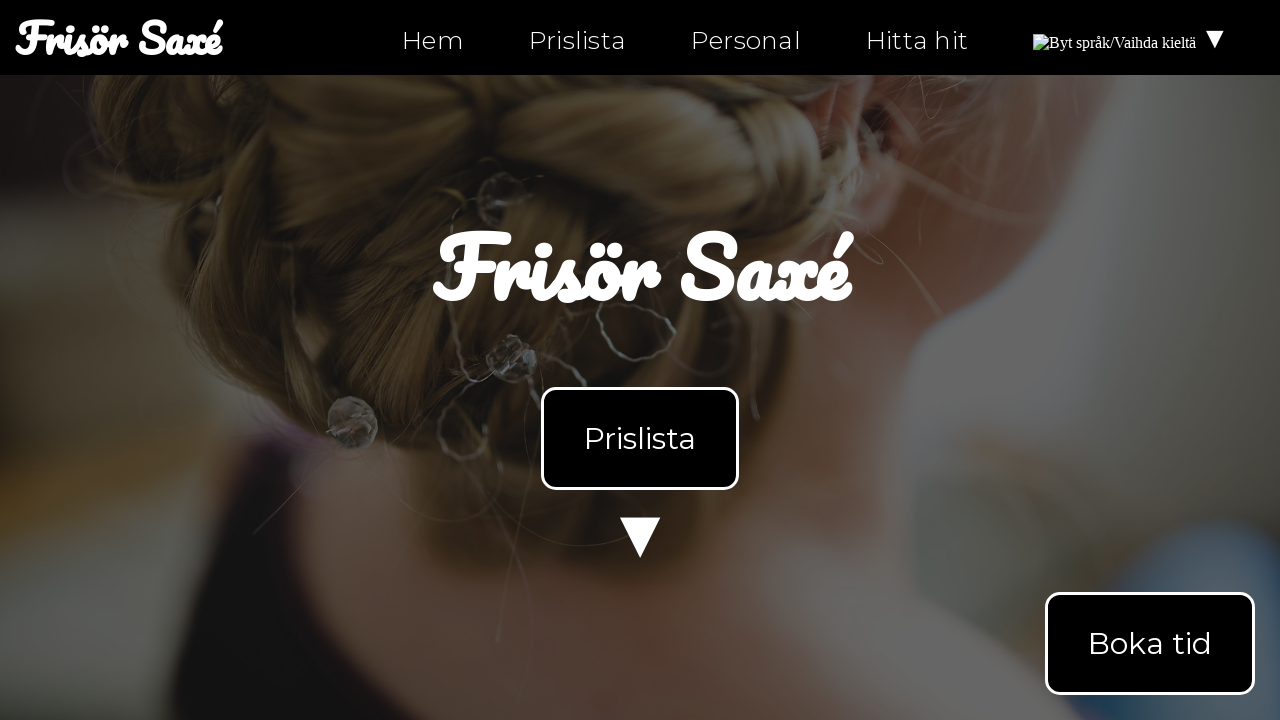

Checked link with href: index.html
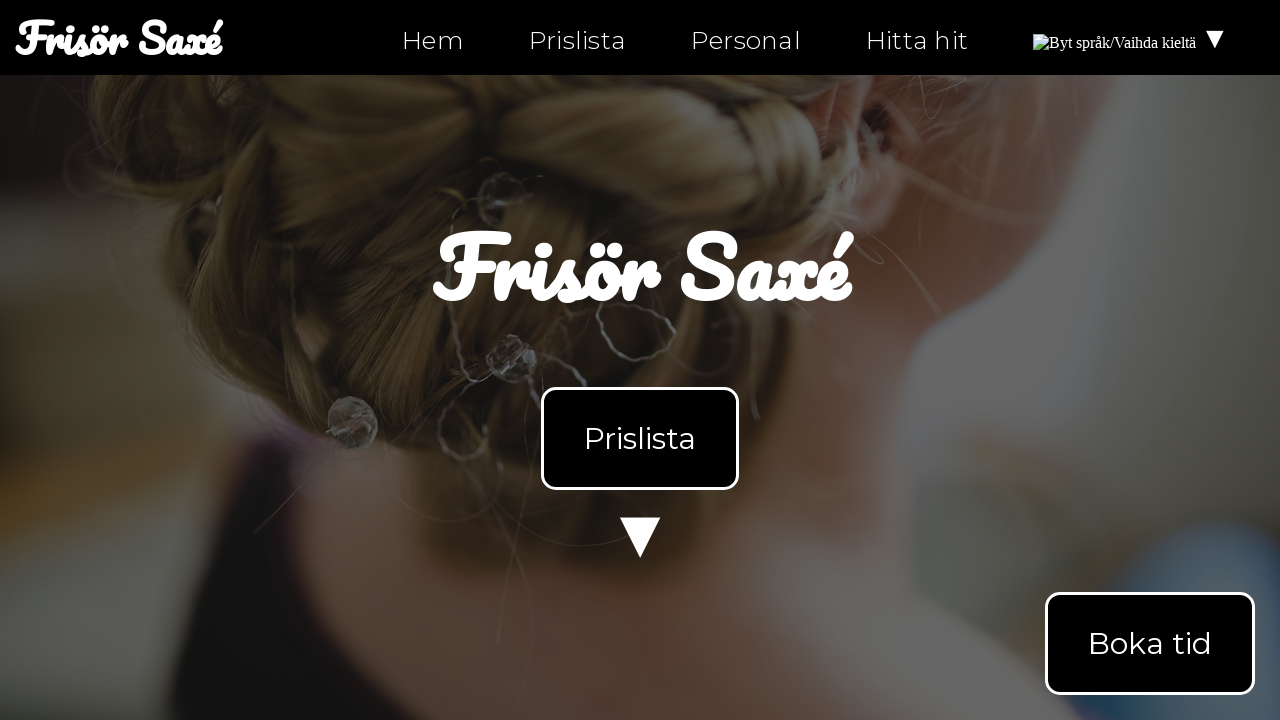

Assertion passed for link href: index.html
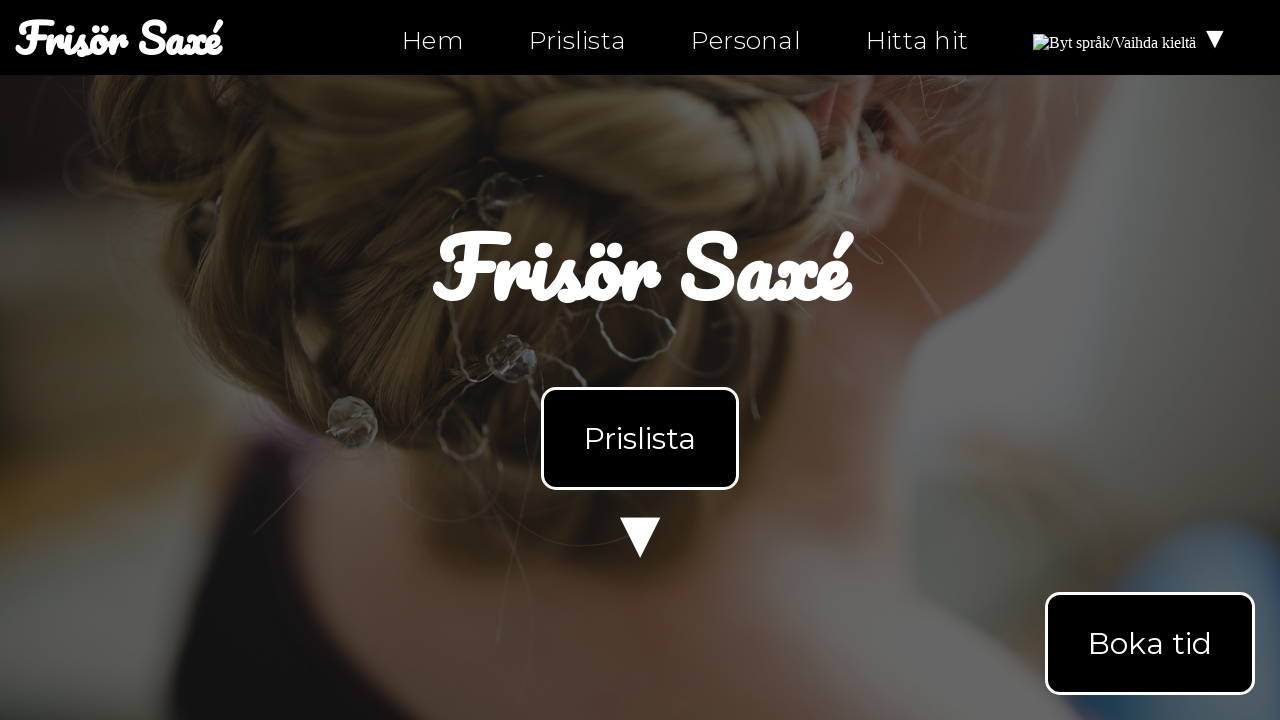

Checked link with href: index.html
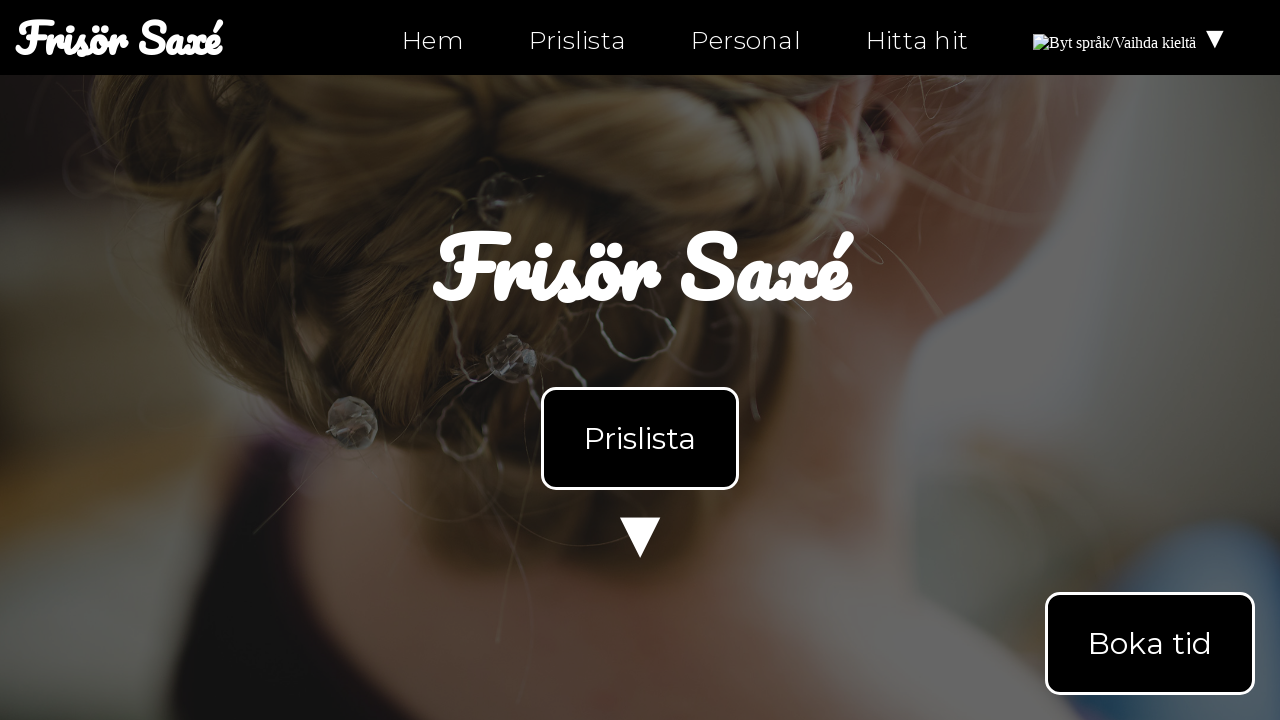

Assertion passed for link href: index.html
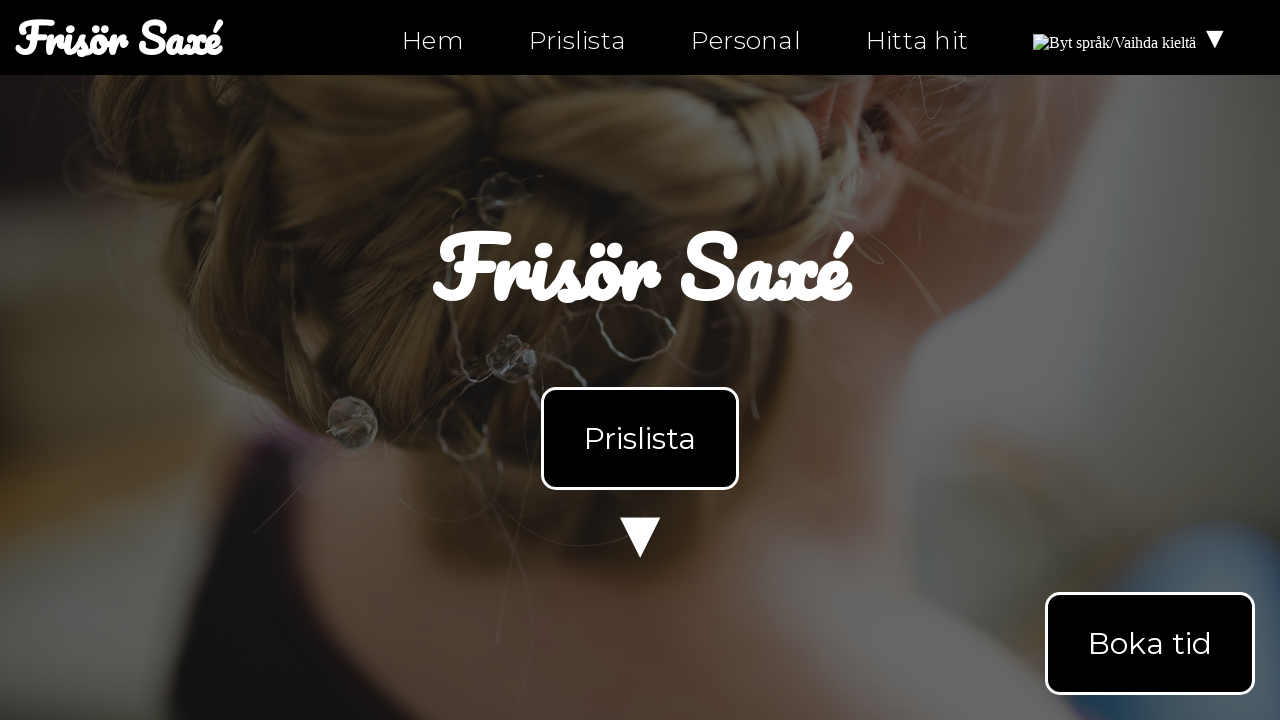

Checked link with href: index.html#products
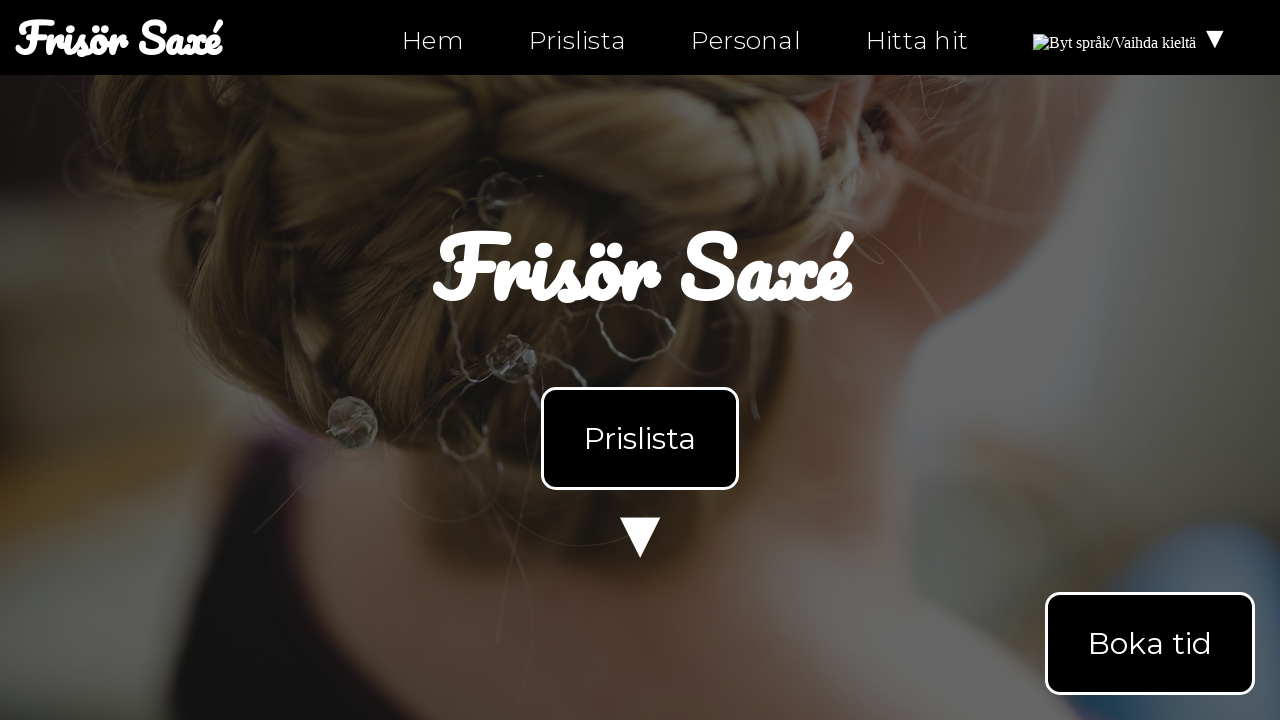

Assertion passed for link href: index.html#products
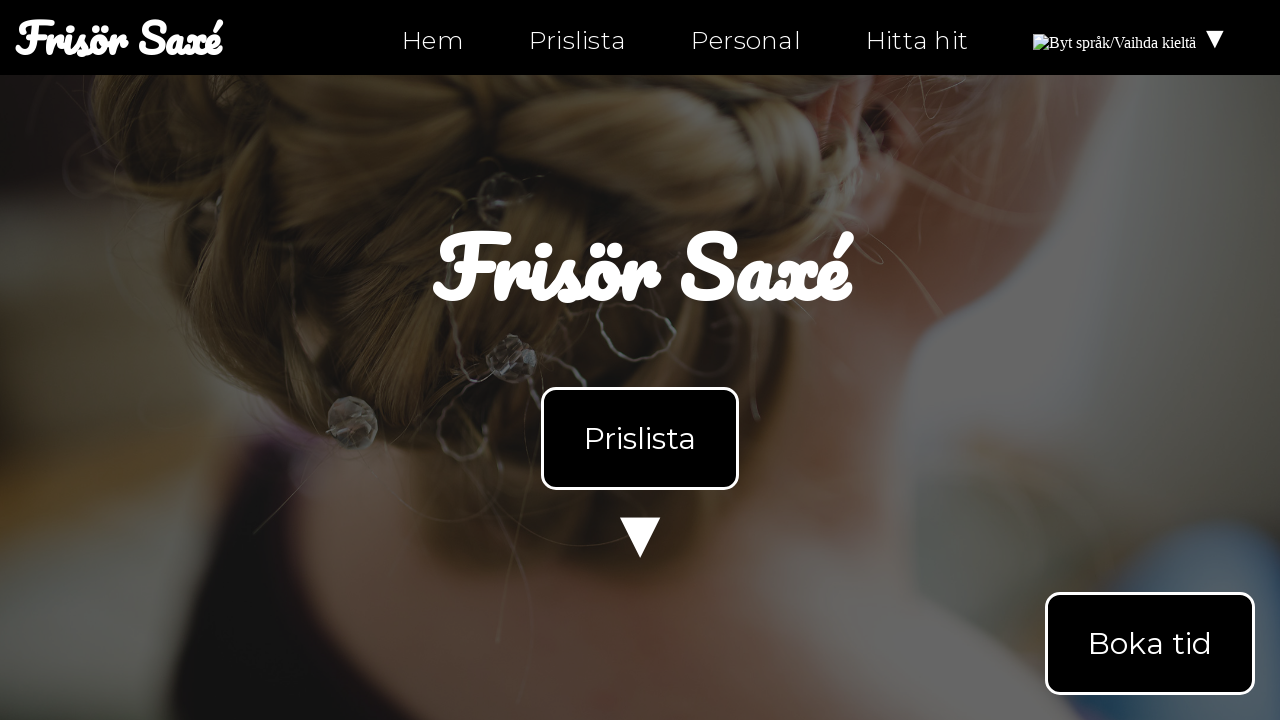

Checked link with href: personal.html
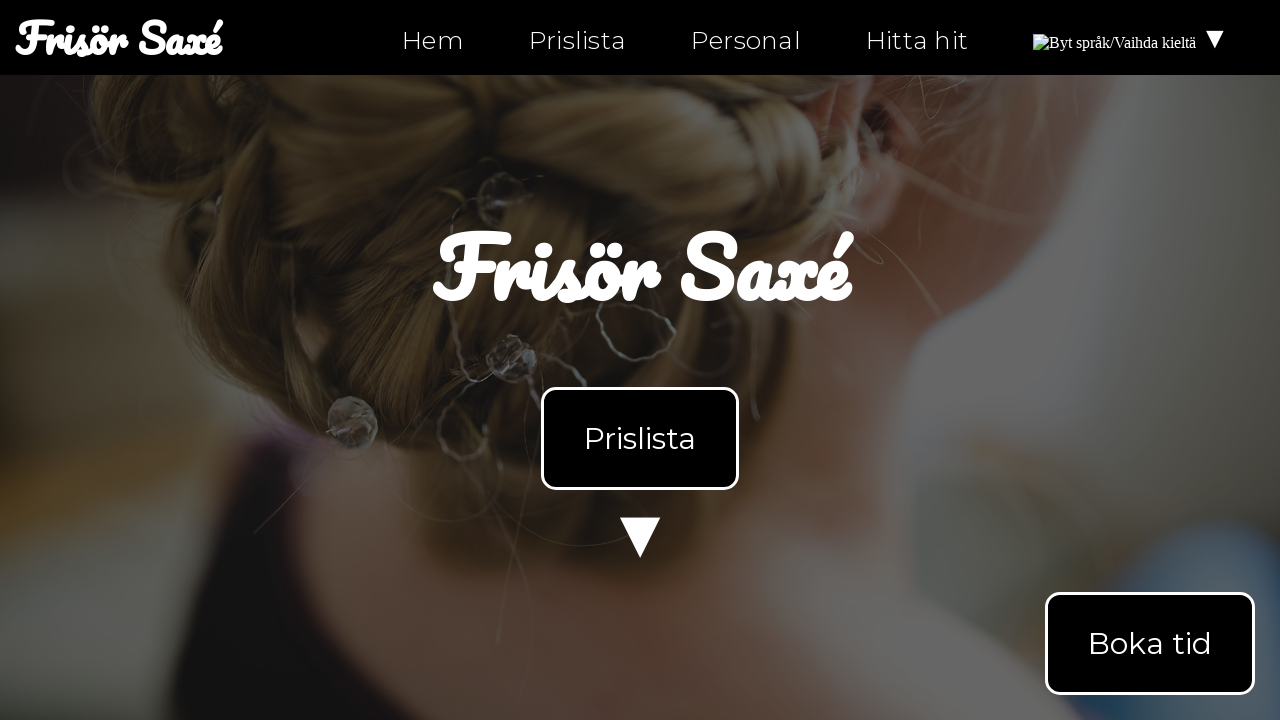

Assertion passed for link href: personal.html
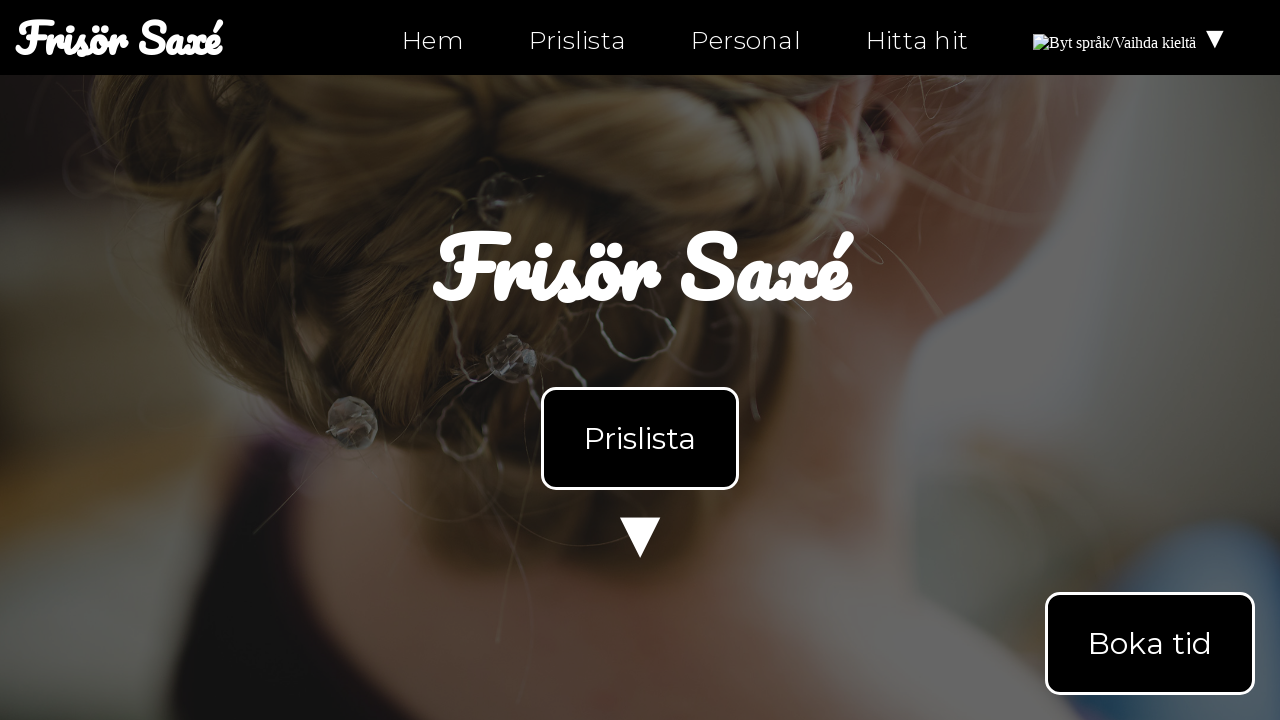

Checked link with href: hitta-hit.html
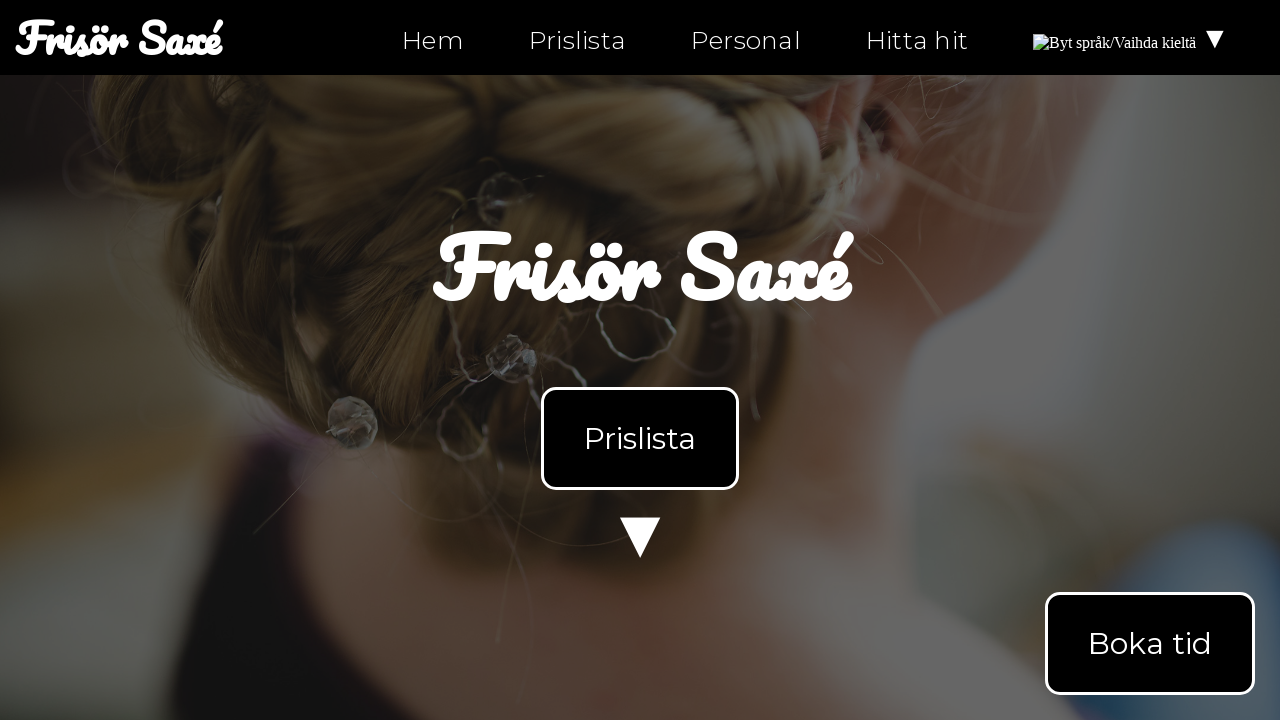

Assertion passed for link href: hitta-hit.html
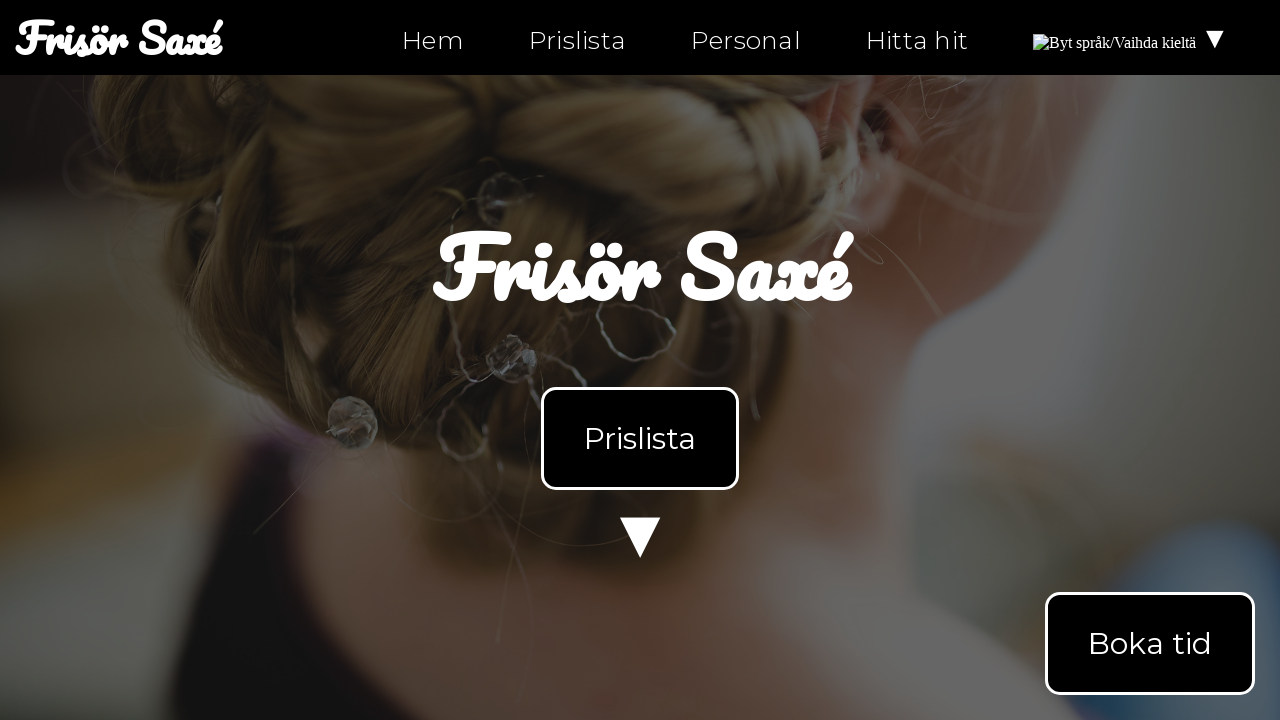

Checked link with href: index.html
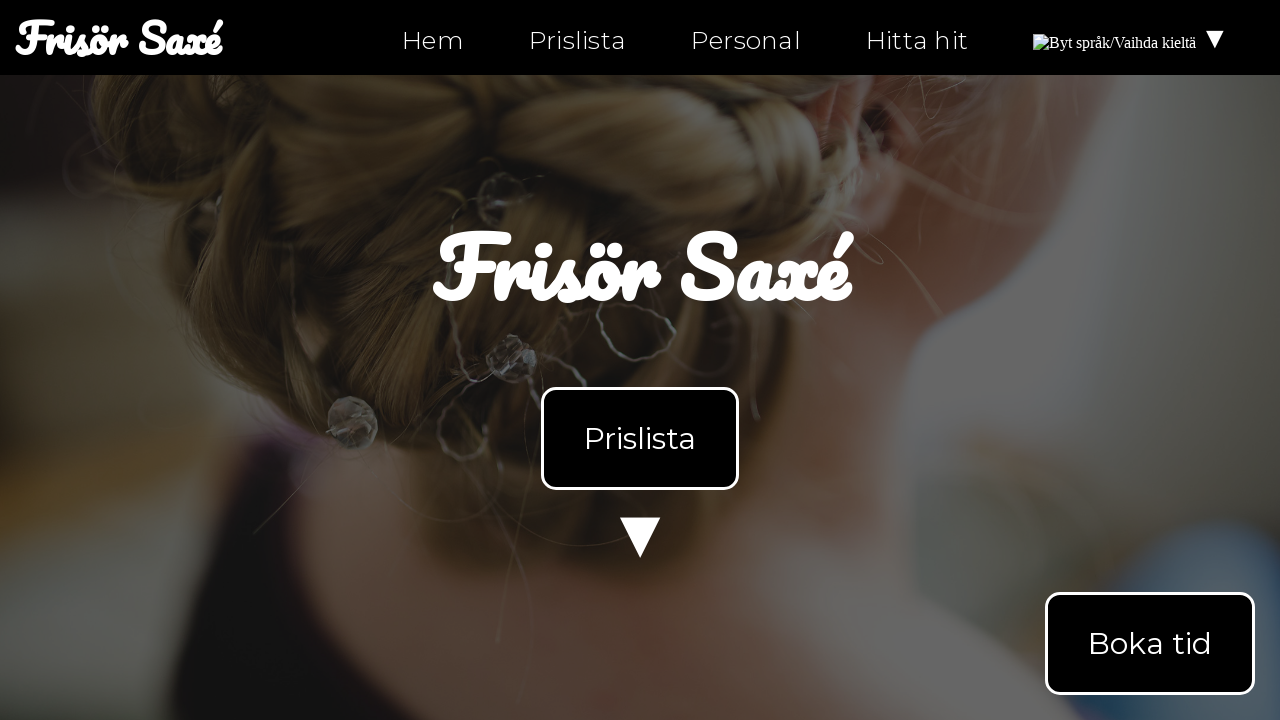

Assertion passed for link href: index.html
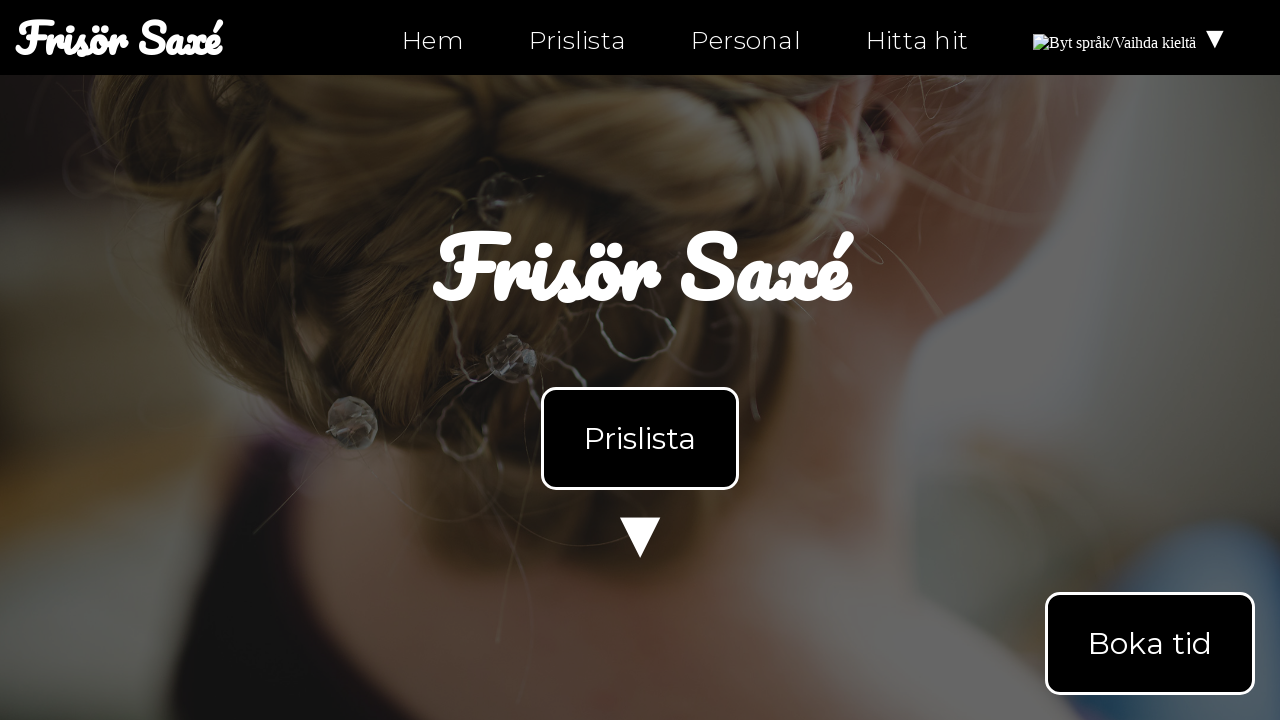

Checked link with href: index-fi.html
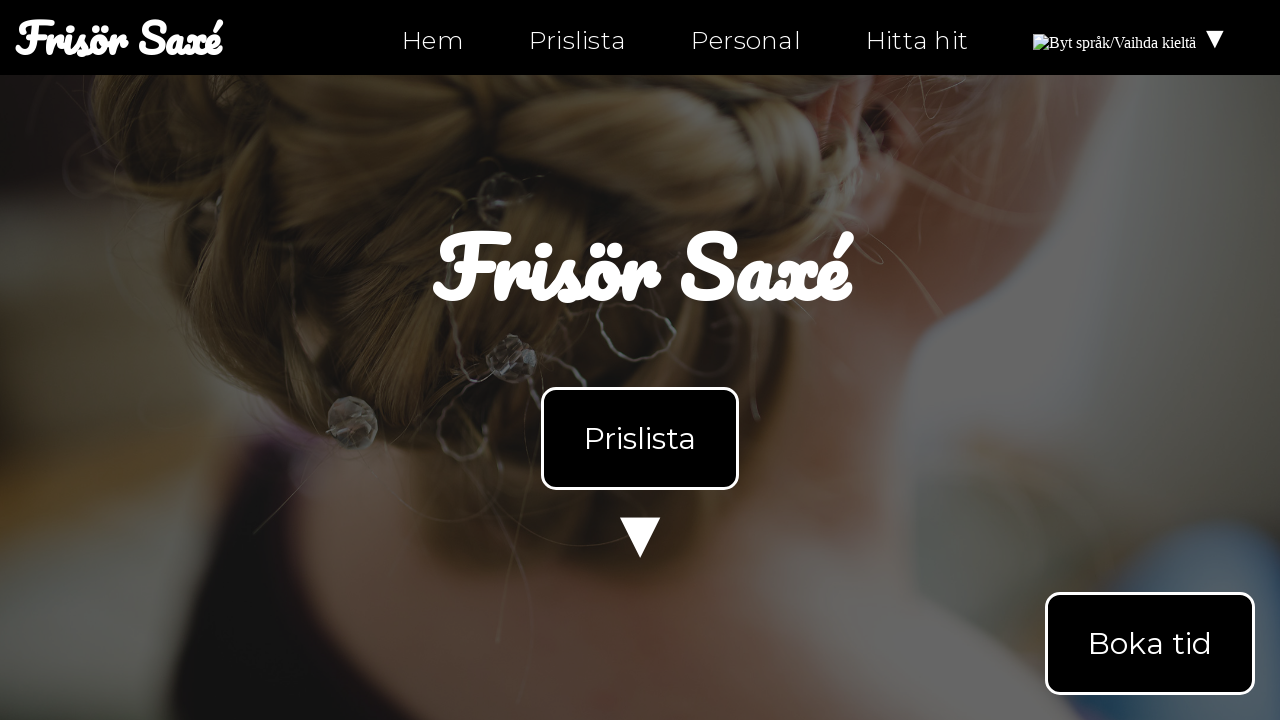

Assertion passed for link href: index-fi.html
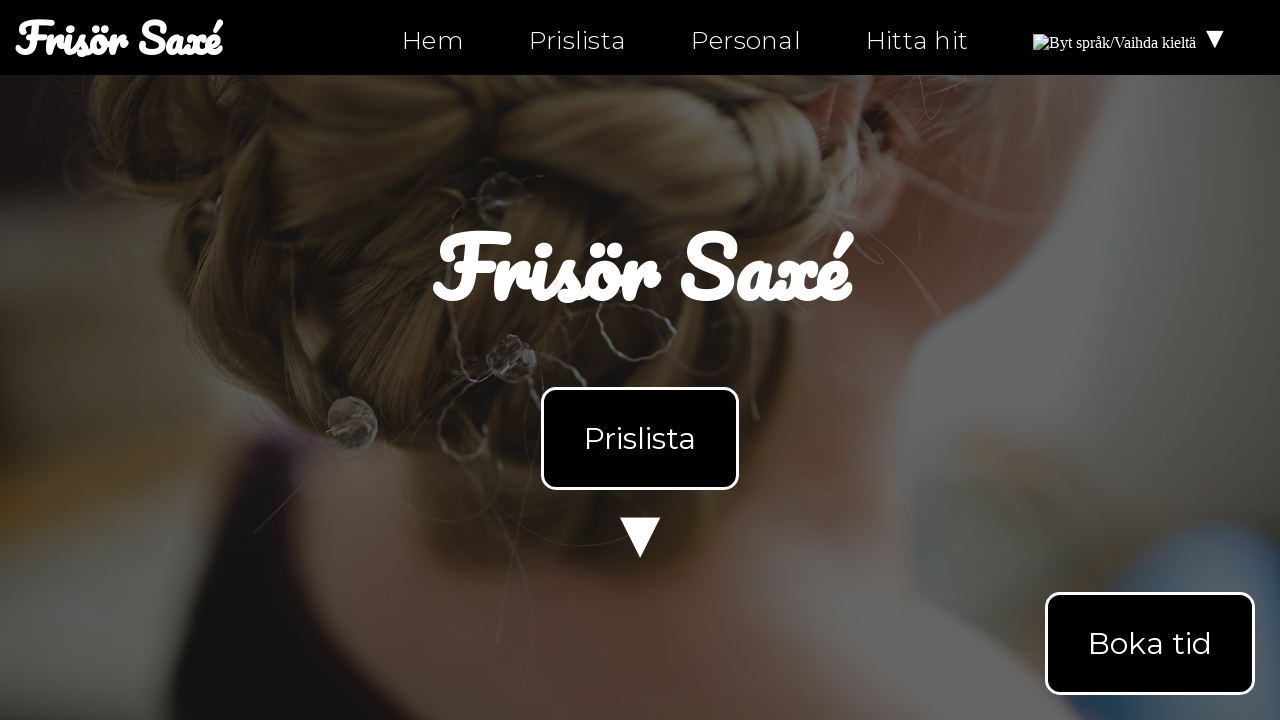

Checked link with href: #products
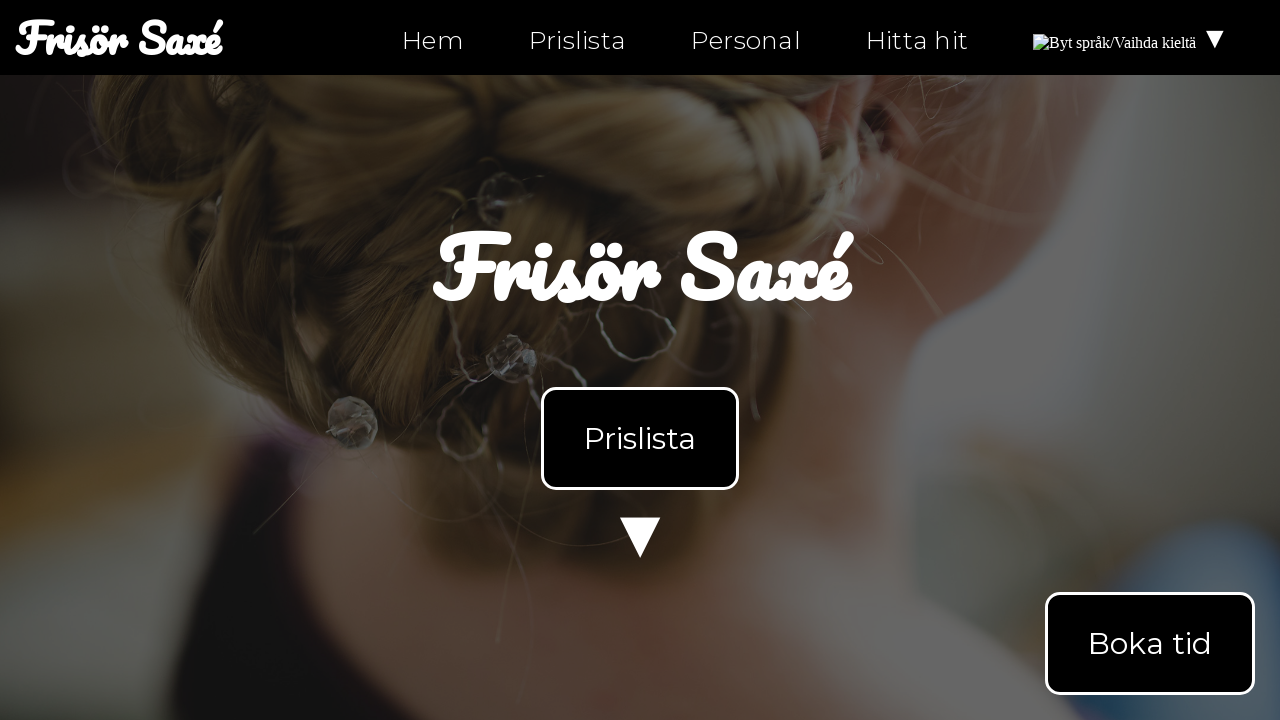

Assertion passed for link href: #products
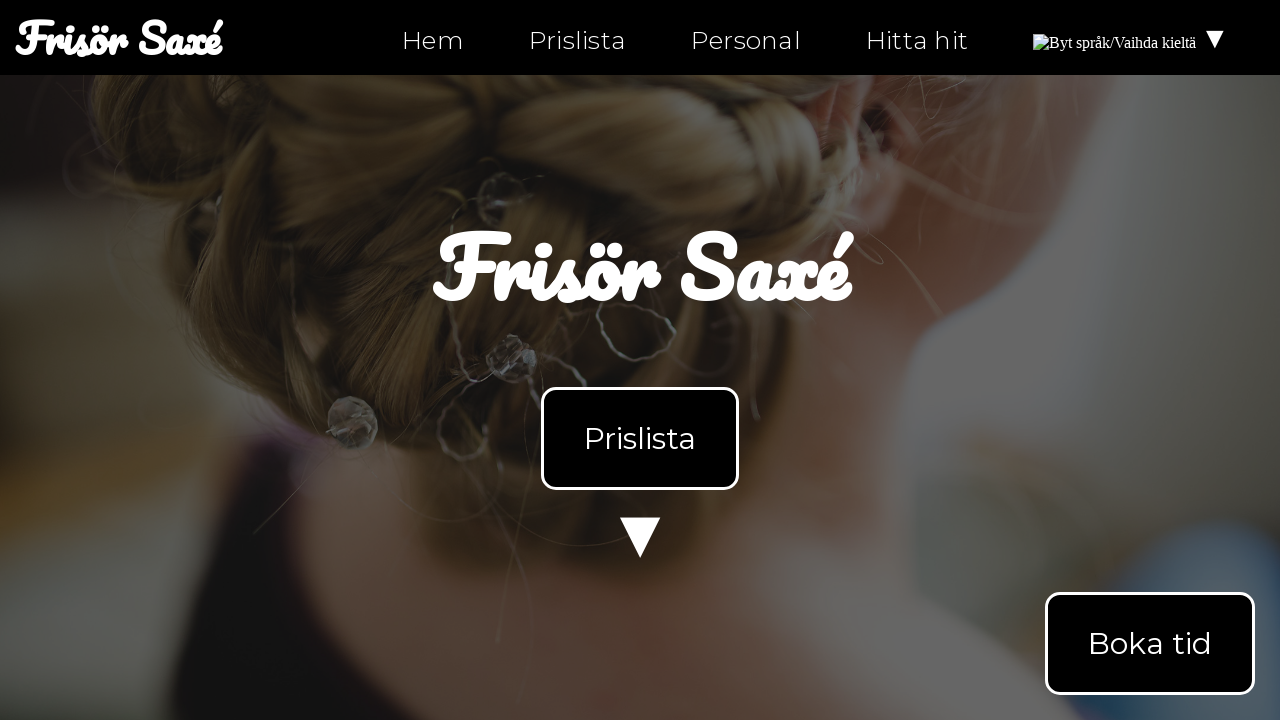

Checked link with href: #products
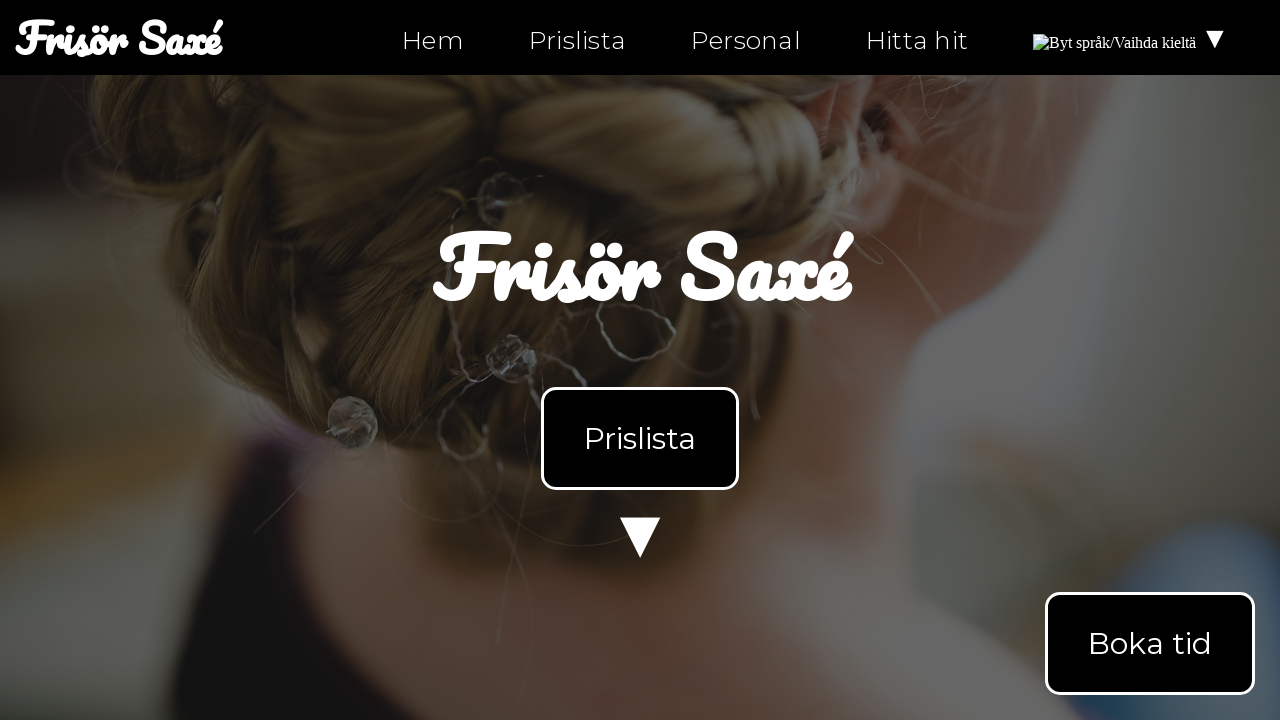

Assertion passed for link href: #products
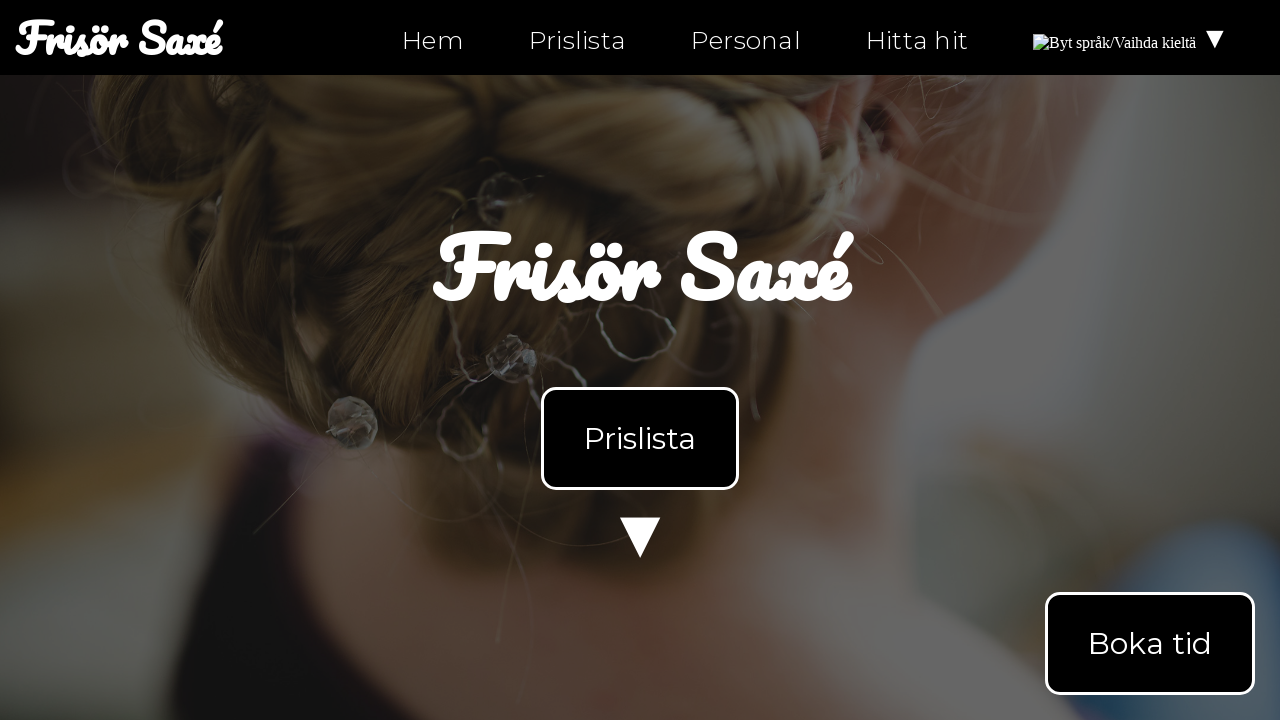

Checked link with href: mailto:info@ntig-uppsala.github.io?Subject=Boka%20tid
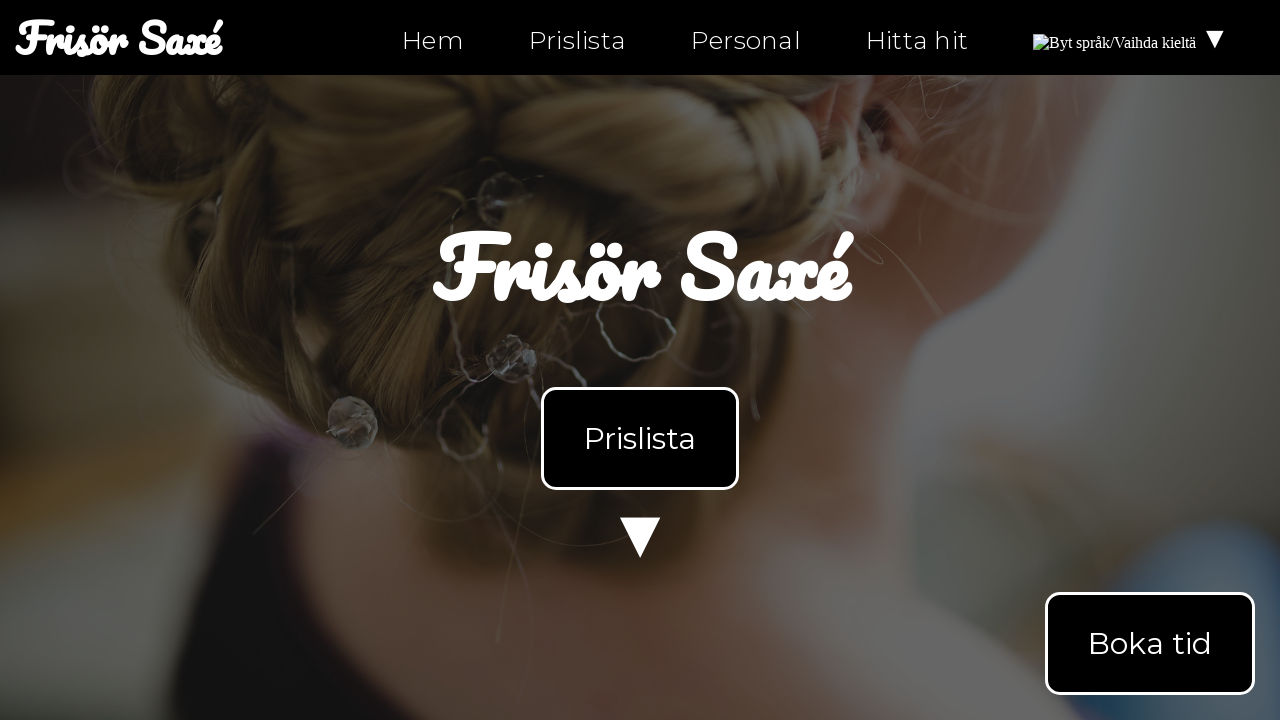

Assertion passed for link href: mailto:info@ntig-uppsala.github.io?Subject=Boka%20tid
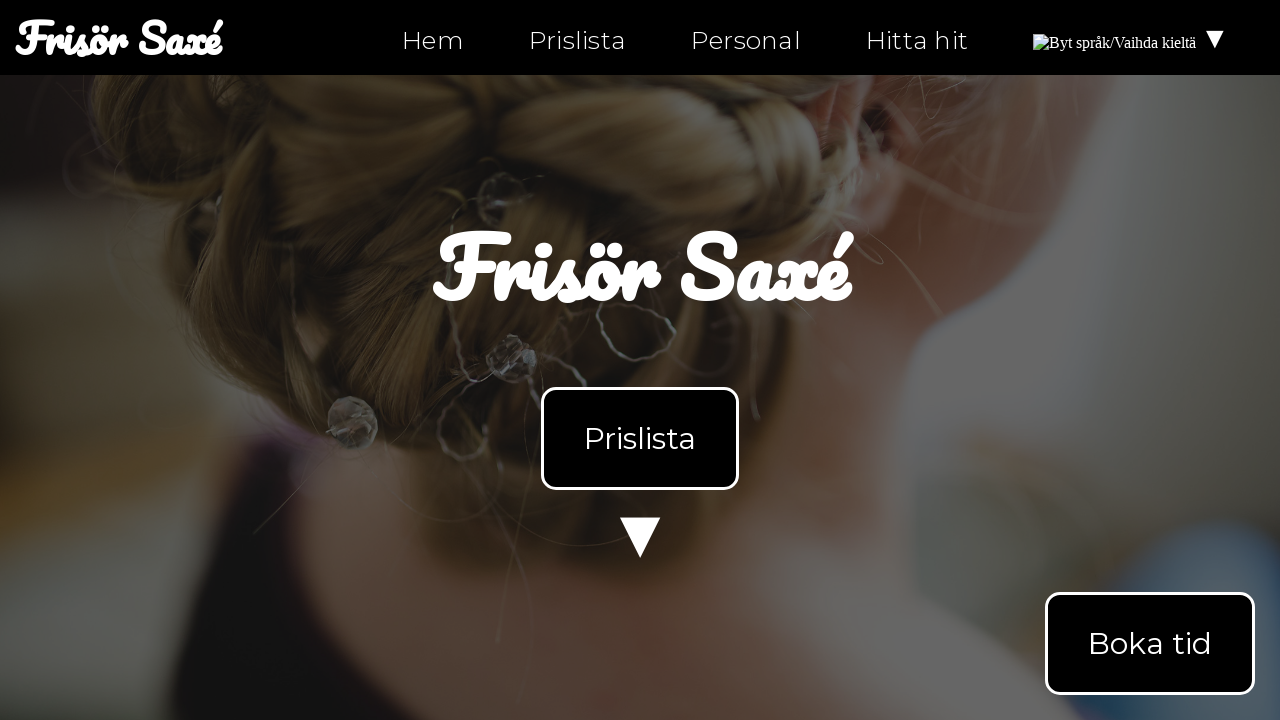

Checked link with href: https://facebook.com/ntiuppsala
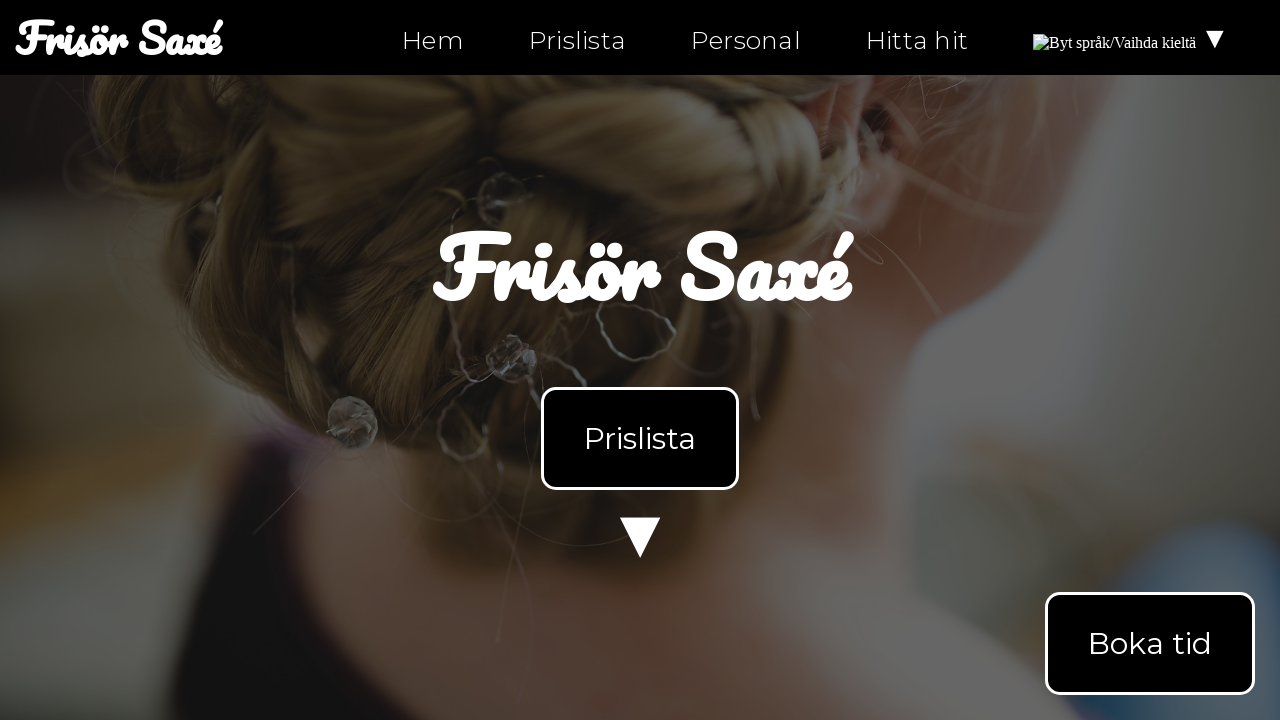

Assertion passed for link href: https://facebook.com/ntiuppsala
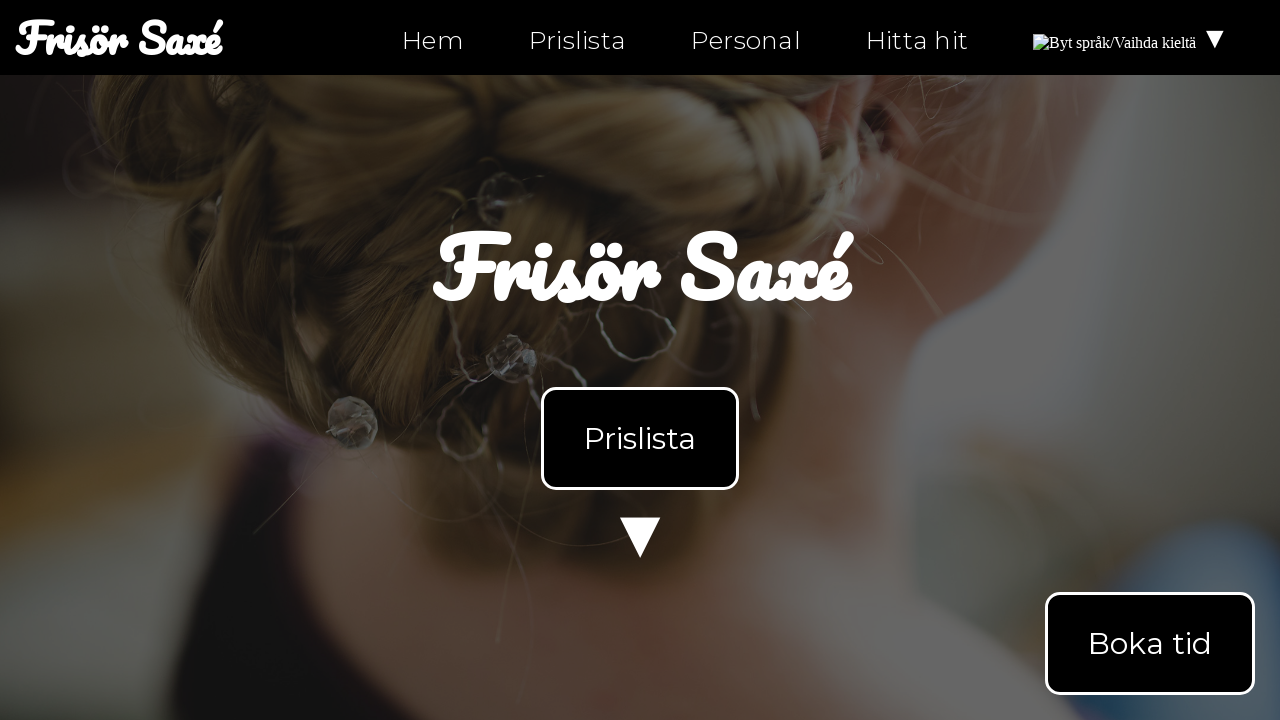

Checked link with href: https://instagram.com/ntiuppsala
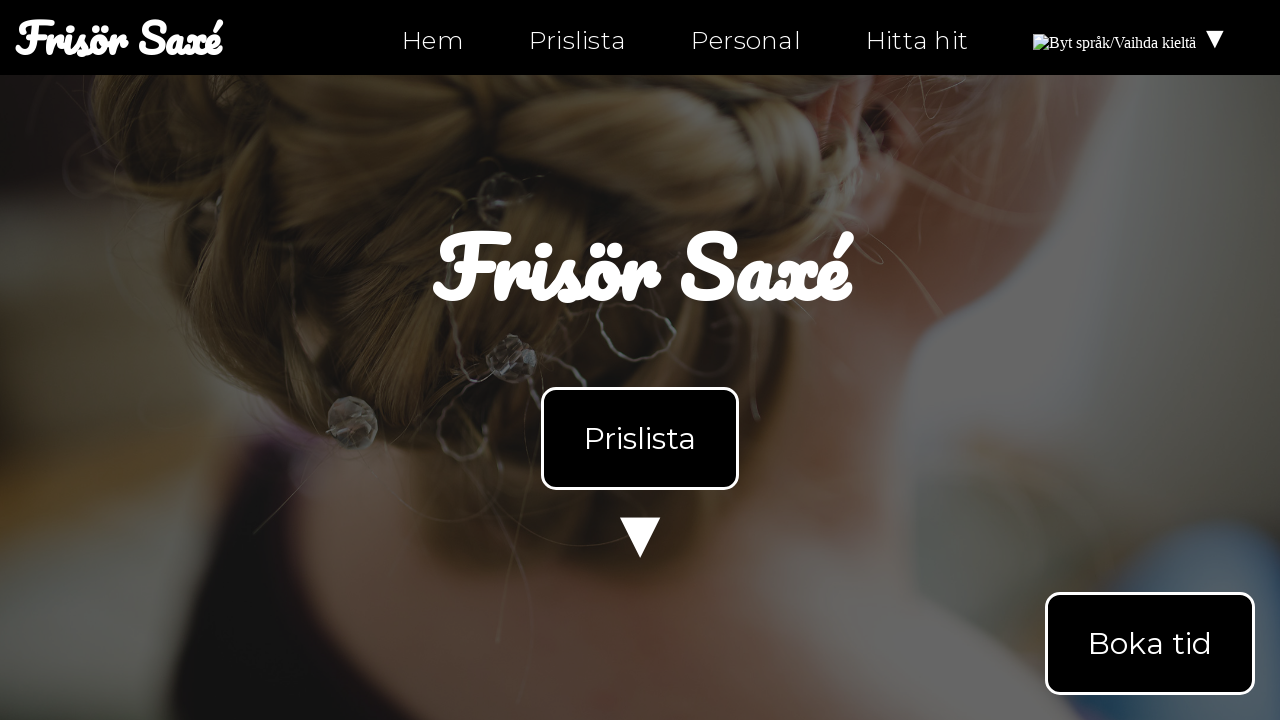

Assertion passed for link href: https://instagram.com/ntiuppsala
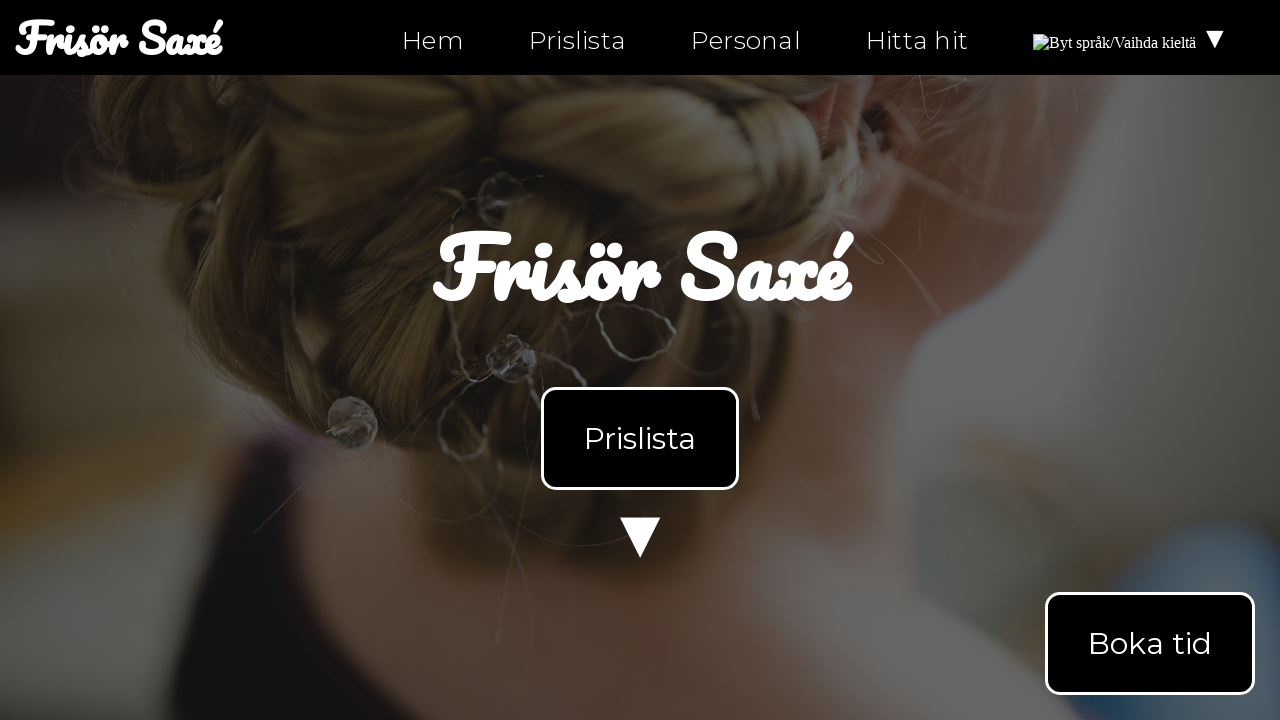

Checked link with href: https://twitter.com/ntiuppsala
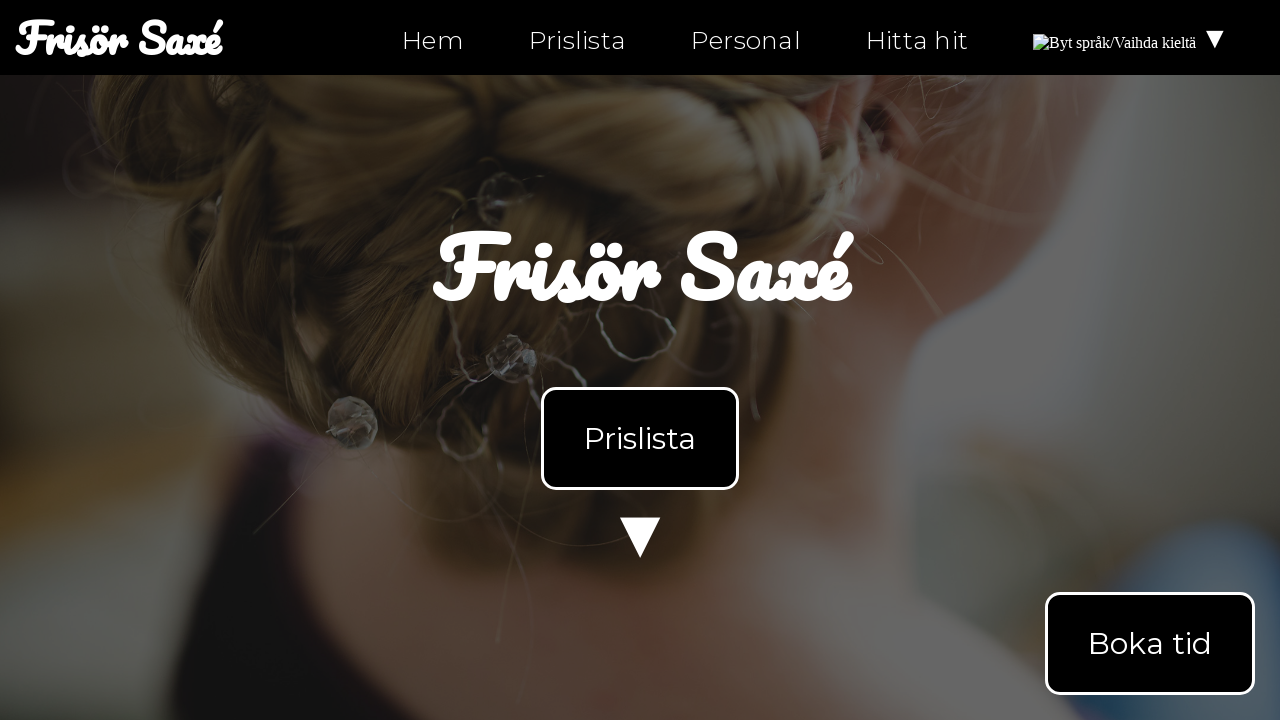

Assertion passed for link href: https://twitter.com/ntiuppsala
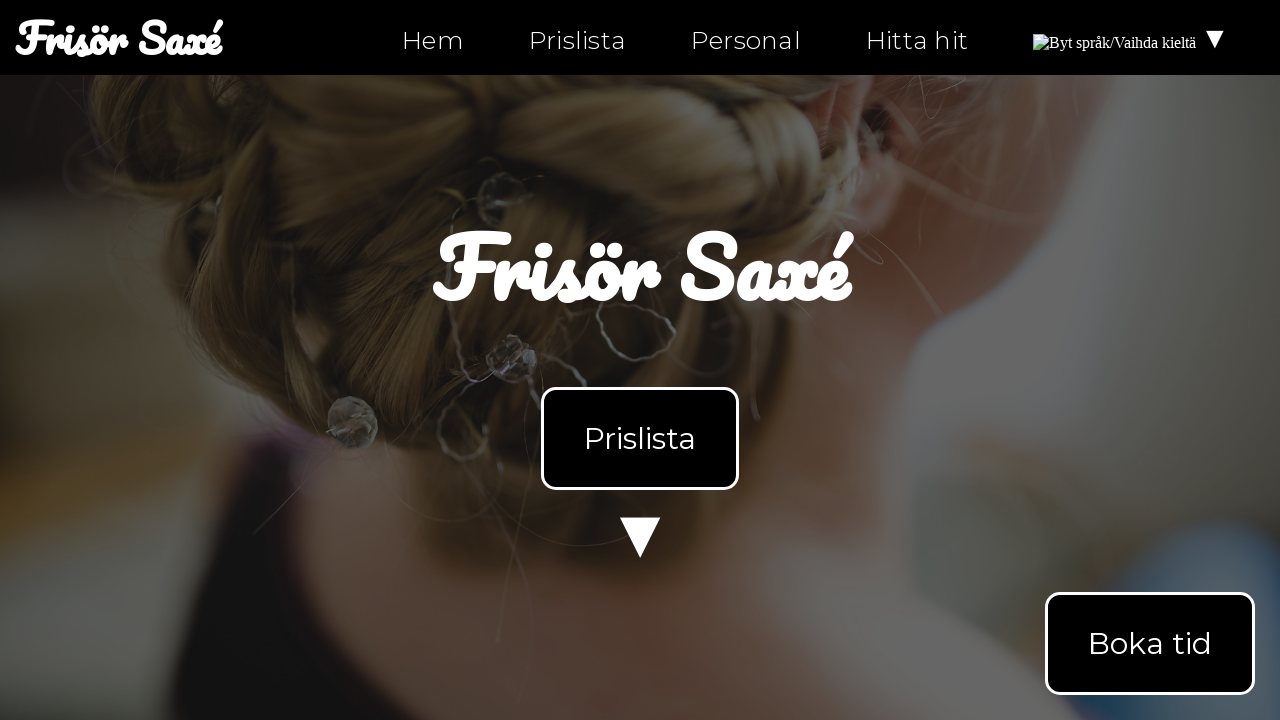

Checked link with href: tel:0630-555-555
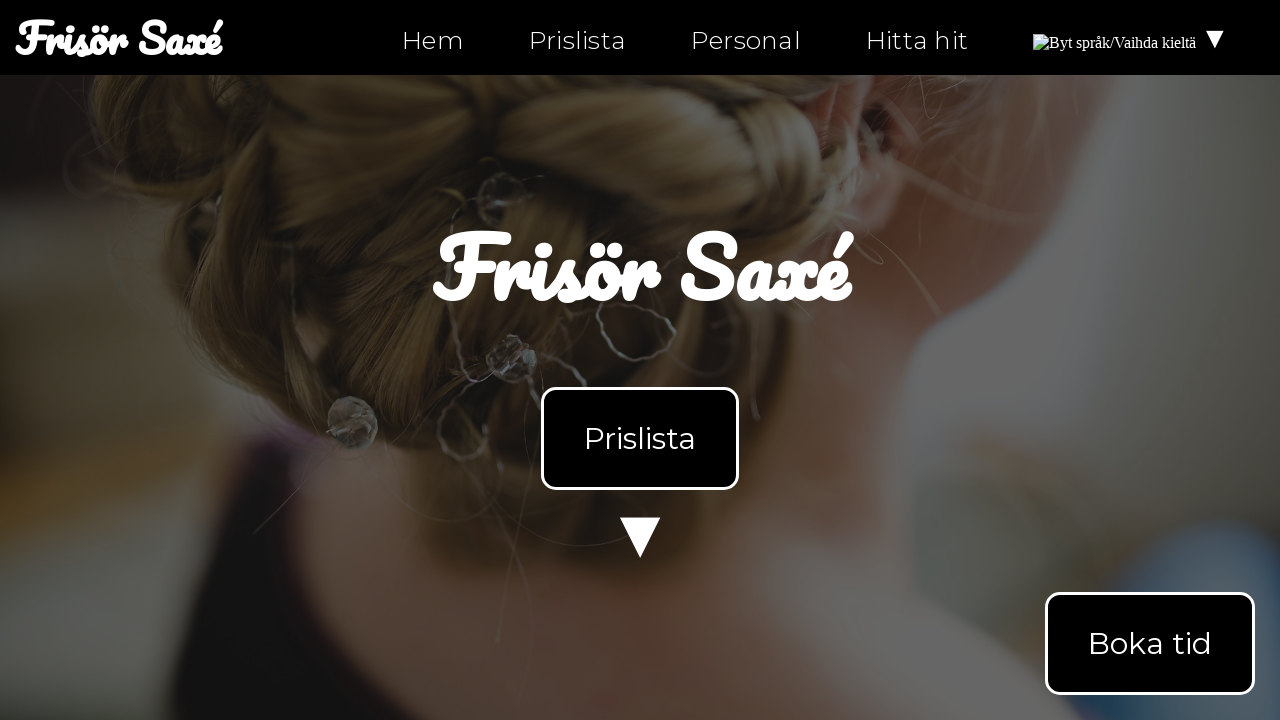

Assertion passed for link href: tel:0630-555-555
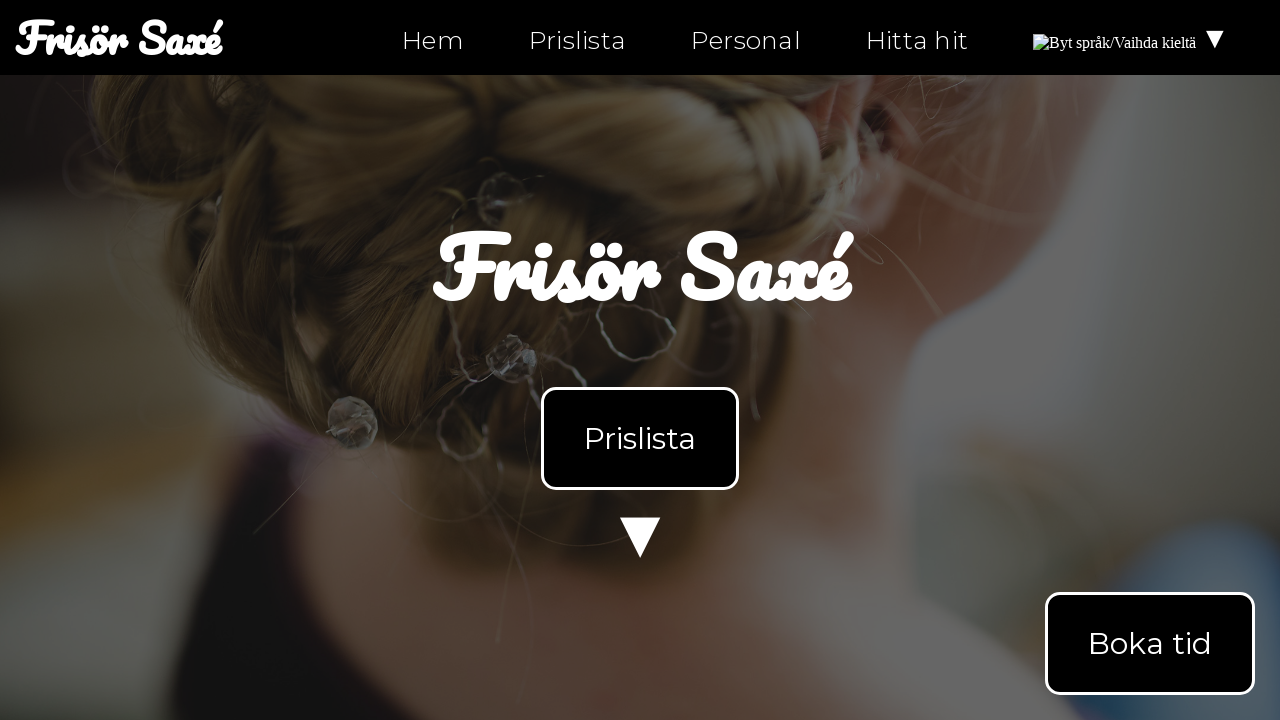

Checked link with href: mailto:info@ntig-uppsala.github.io
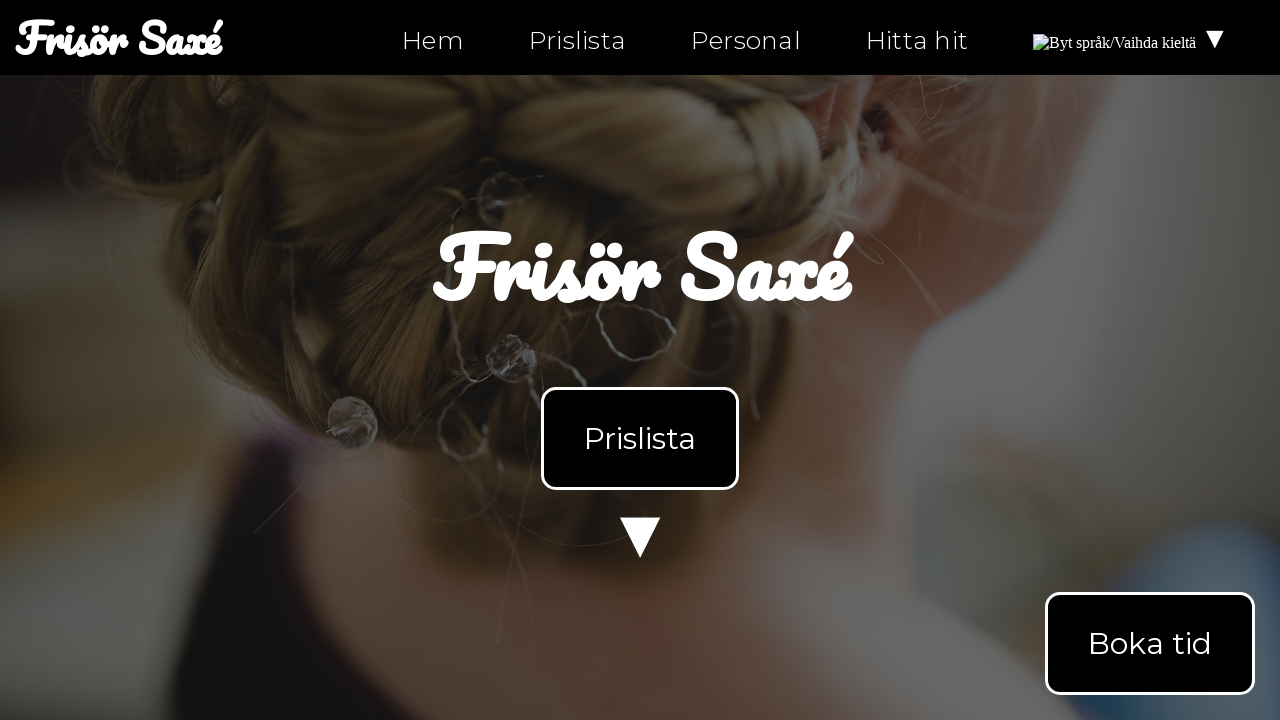

Assertion passed for link href: mailto:info@ntig-uppsala.github.io
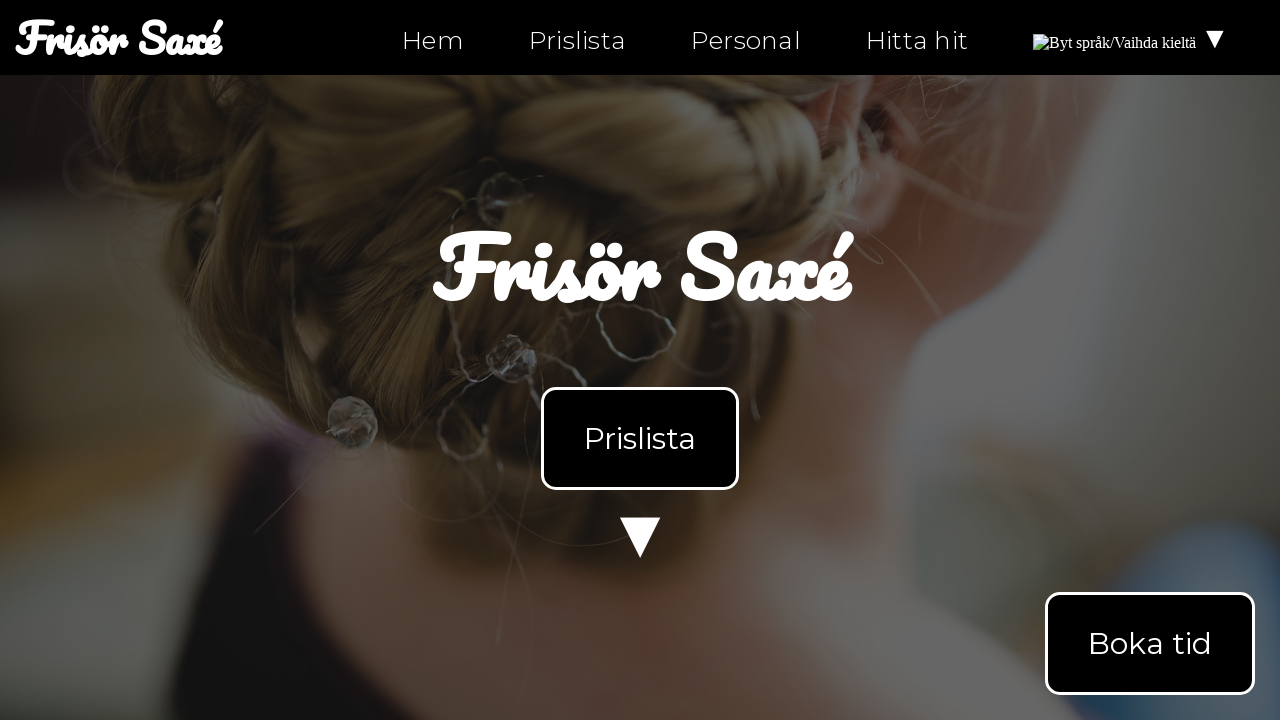

Checked link with href: hitta-hit.html
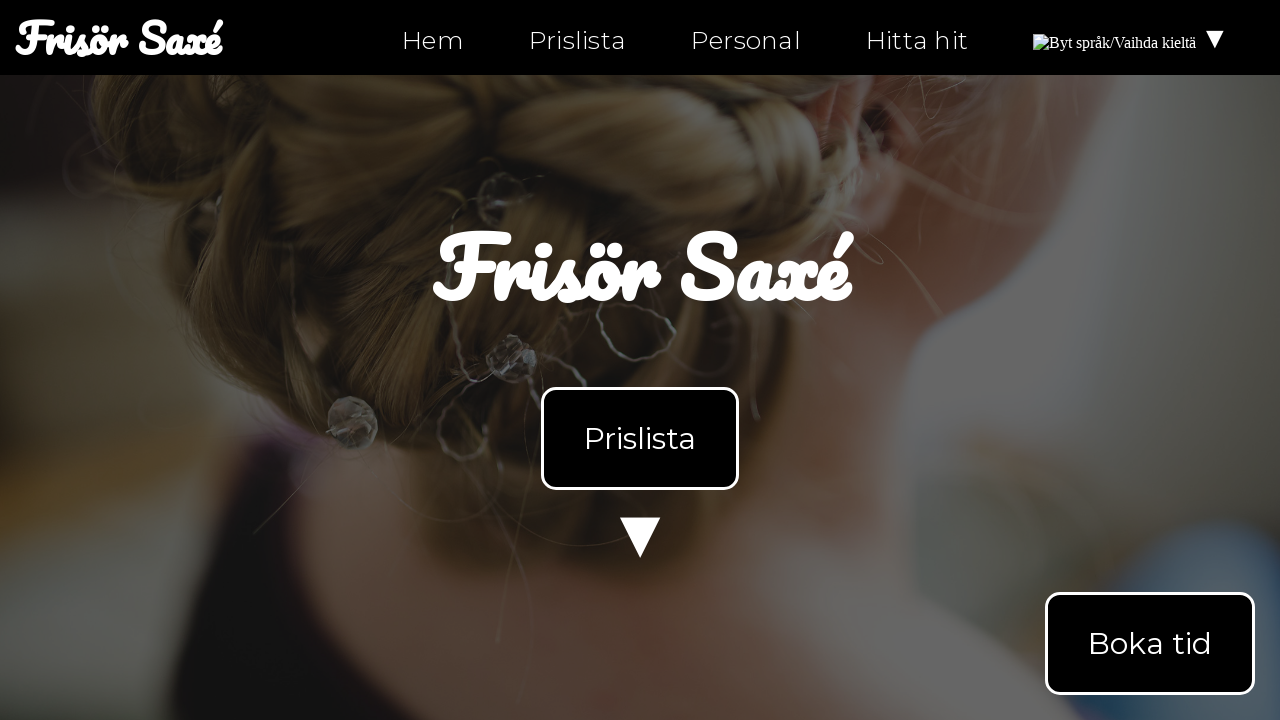

Assertion passed for link href: hitta-hit.html
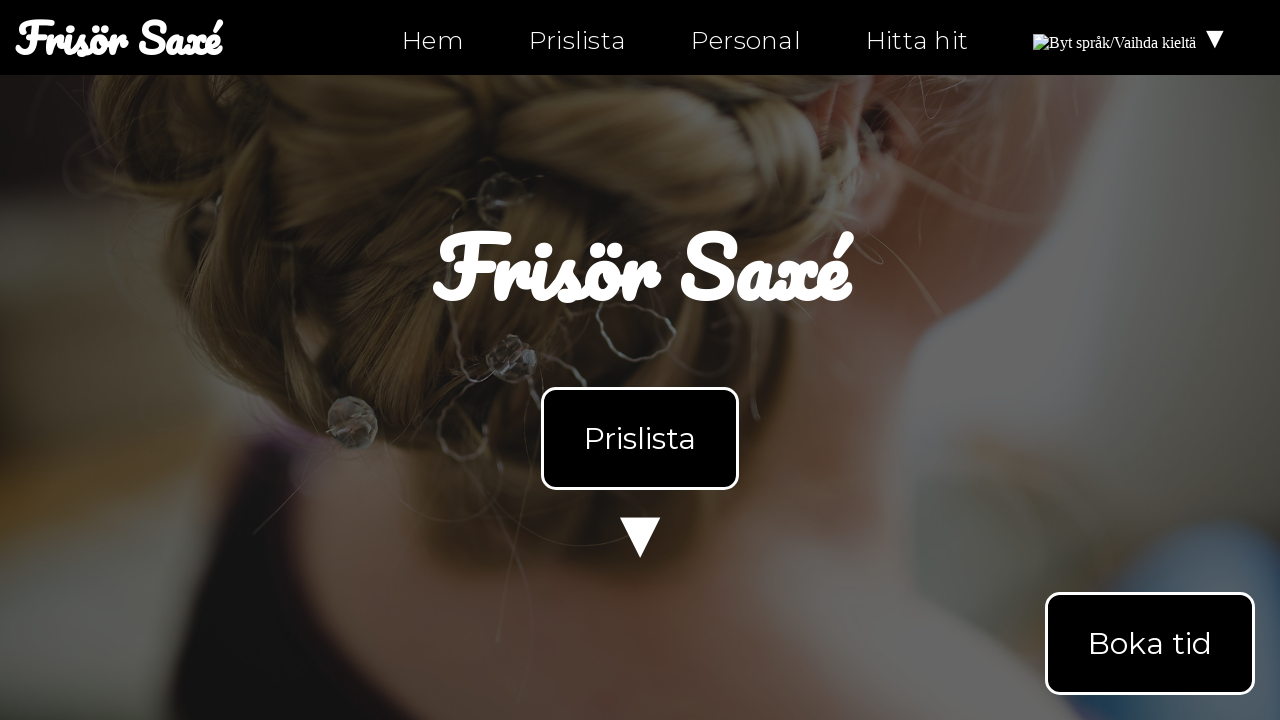

Navigated to personal.html
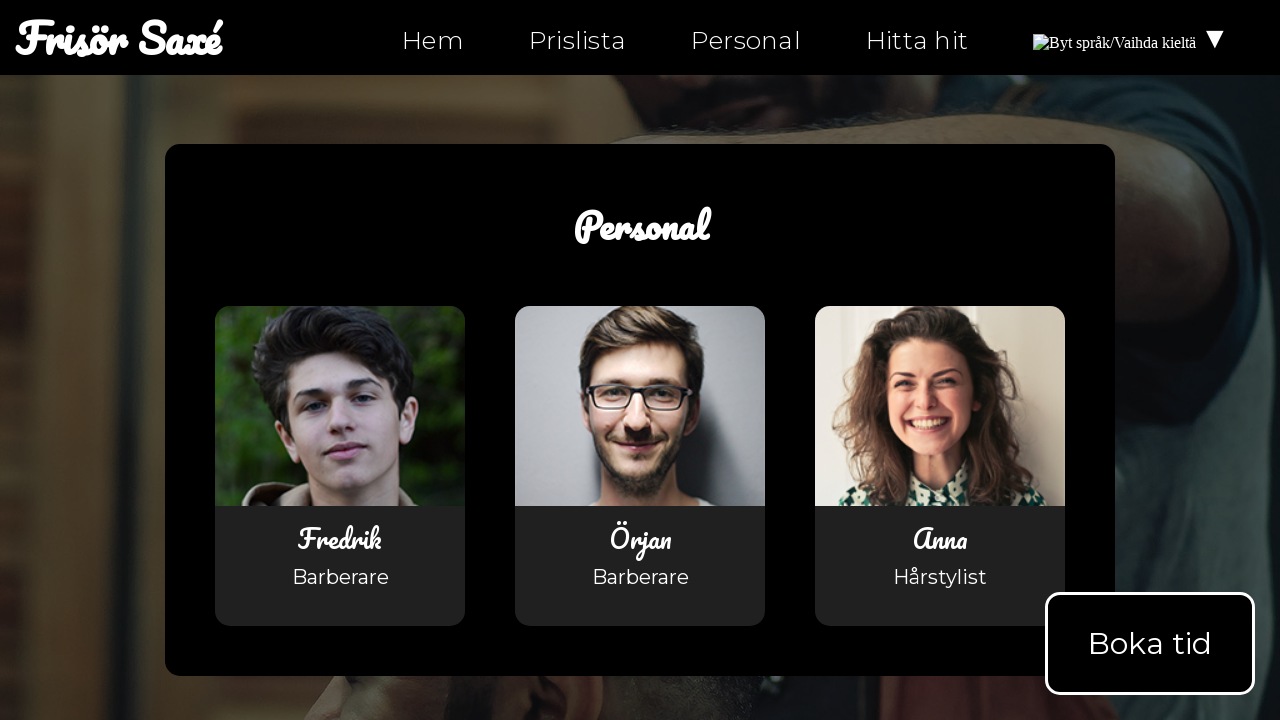

Retrieved all links from personal.html
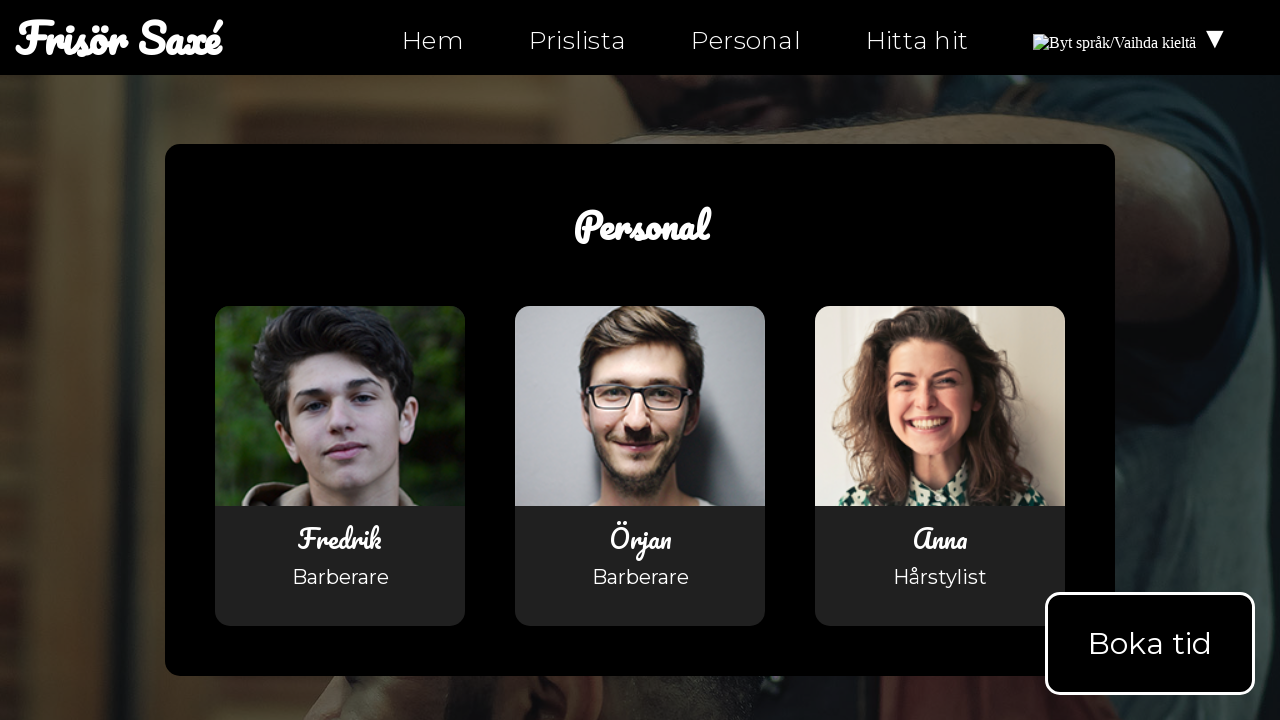

Checked link with href: index.html
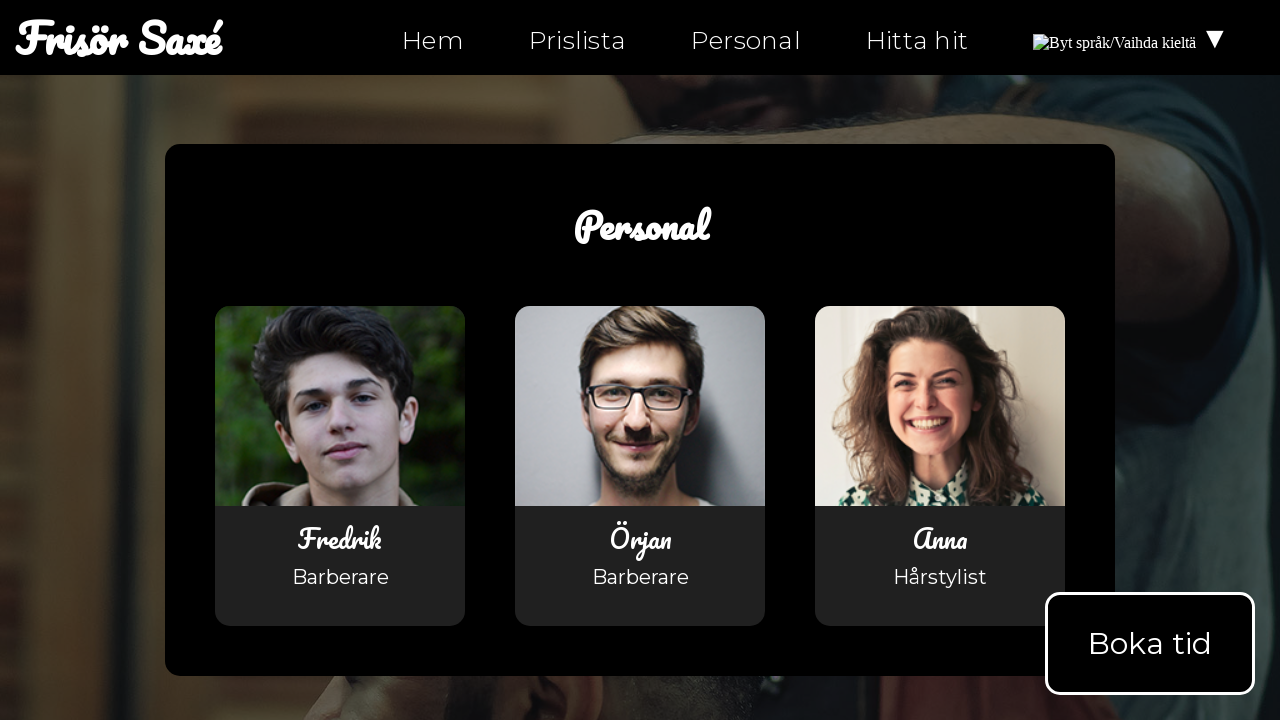

Assertion passed for link href: index.html
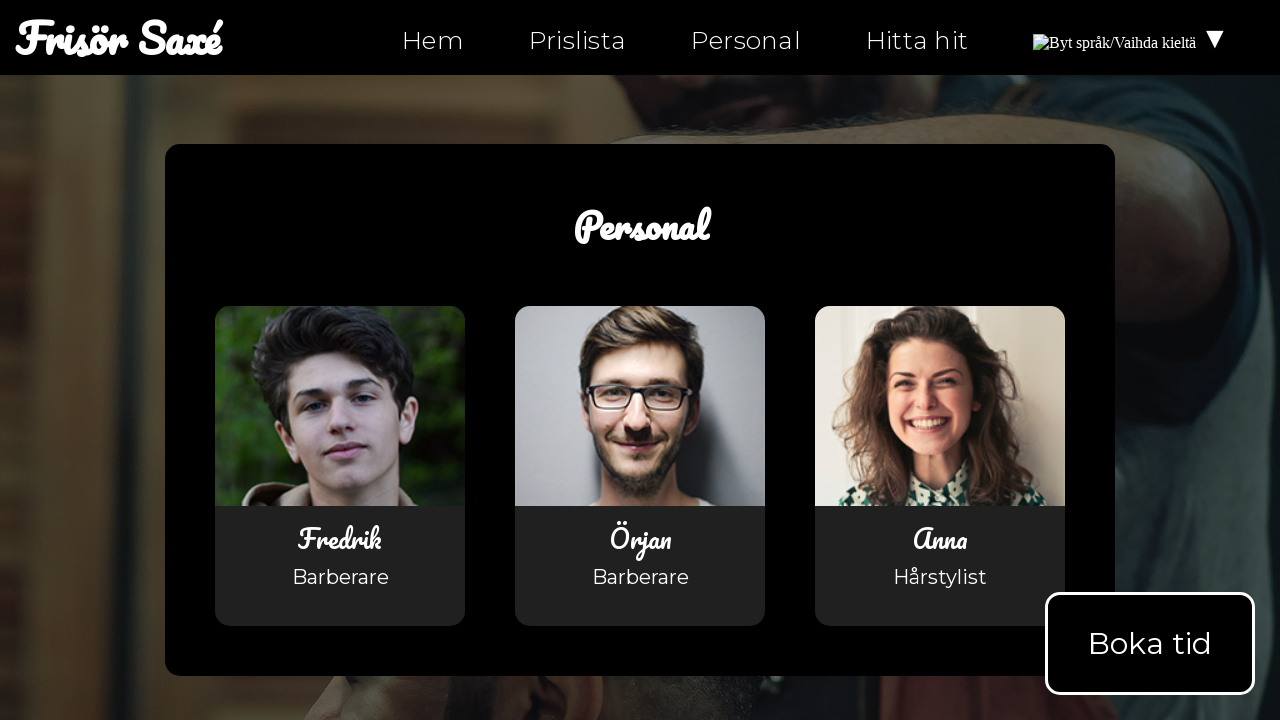

Checked link with href: index.html
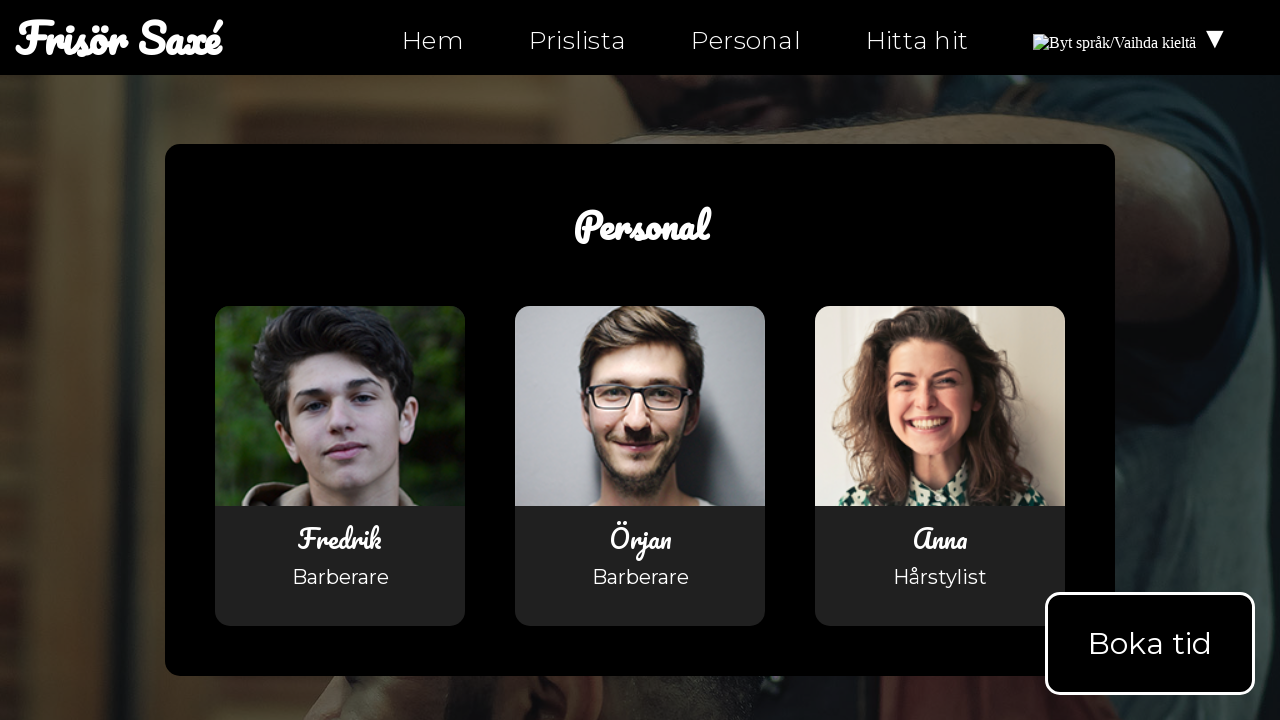

Assertion passed for link href: index.html
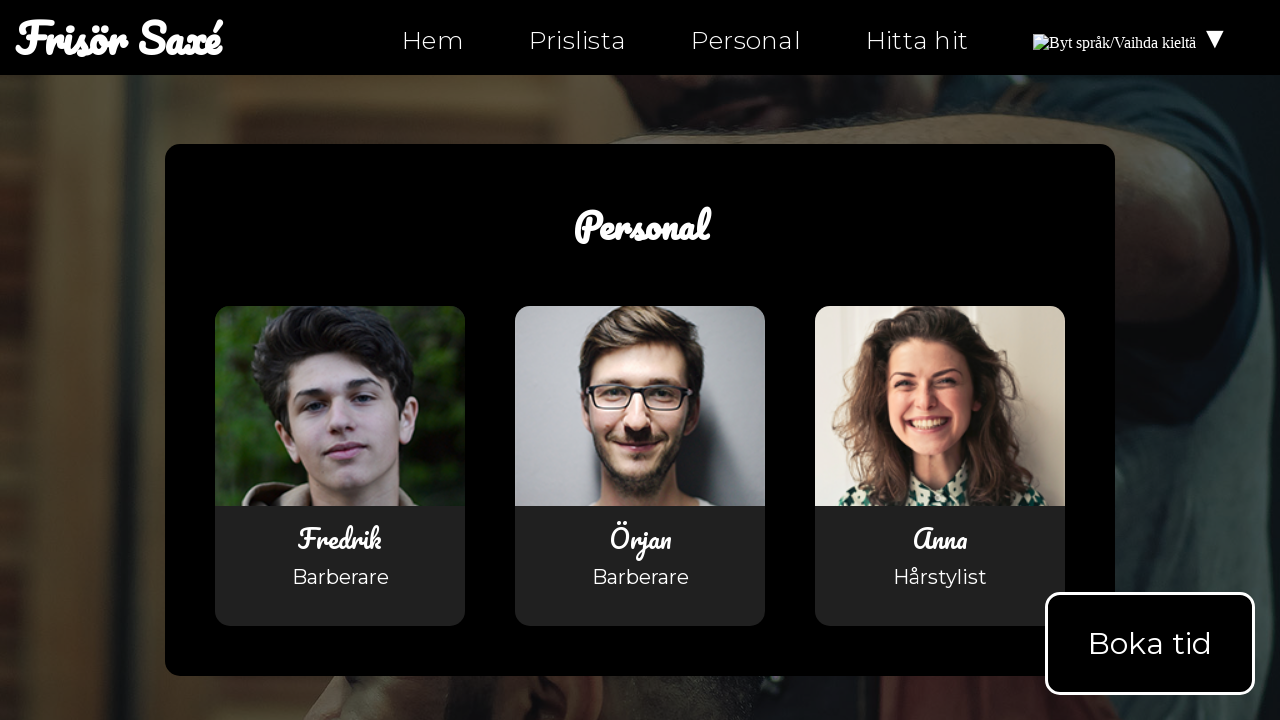

Checked link with href: index.html#products
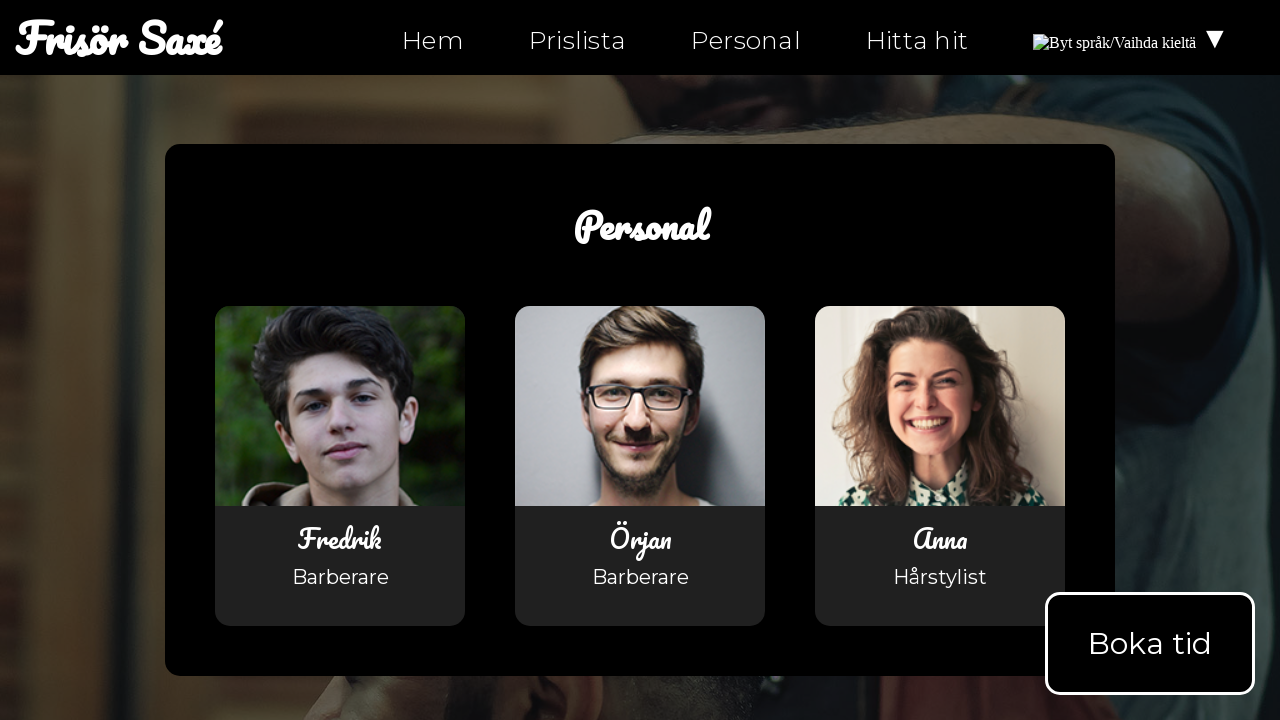

Assertion passed for link href: index.html#products
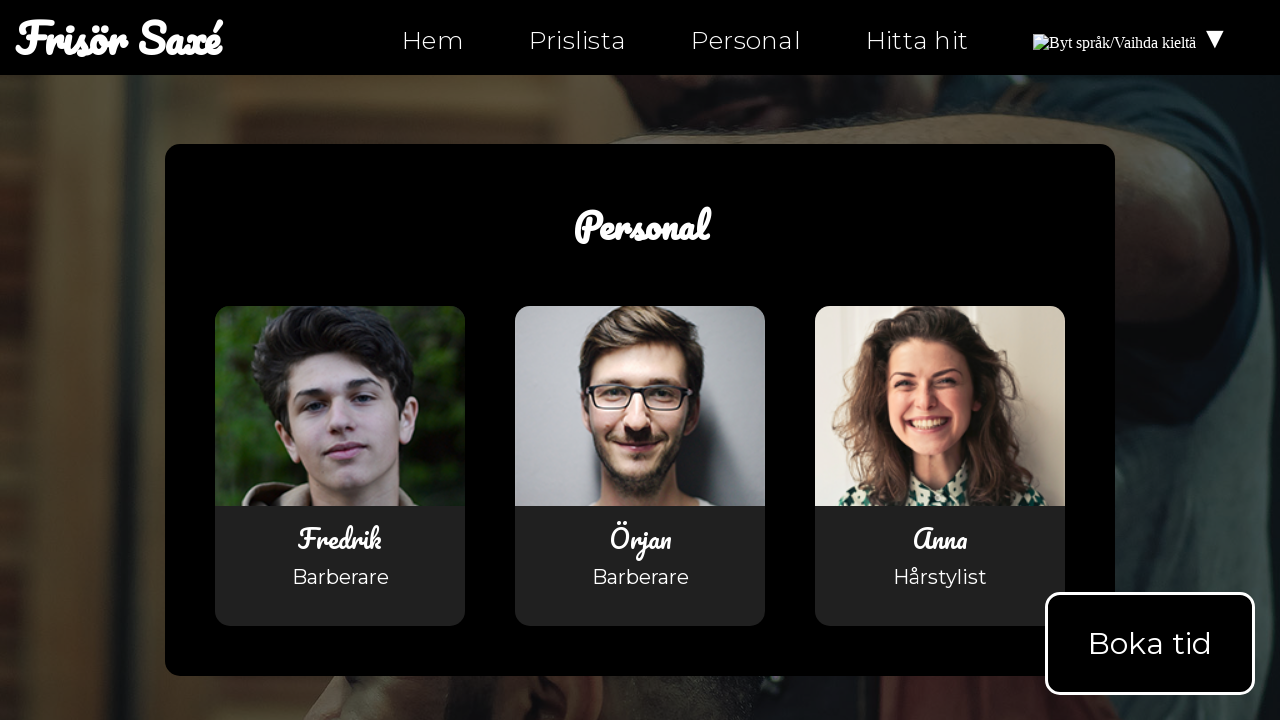

Checked link with href: personal.html
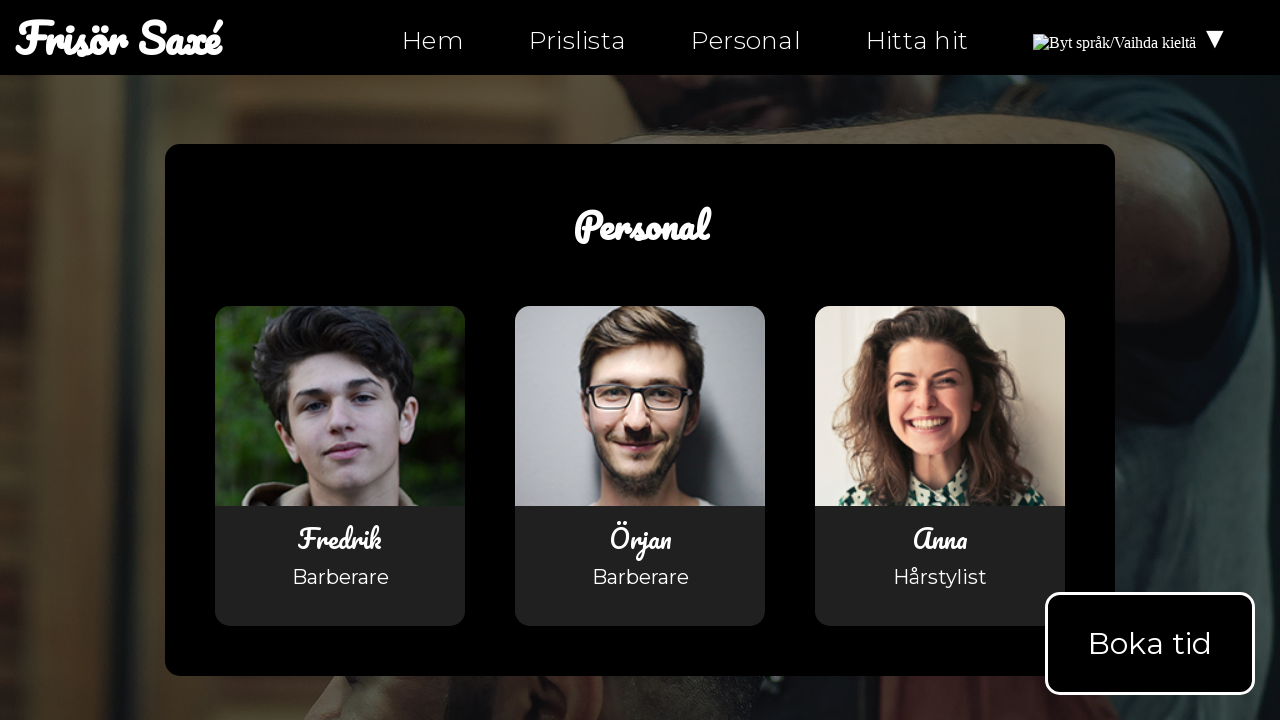

Assertion passed for link href: personal.html
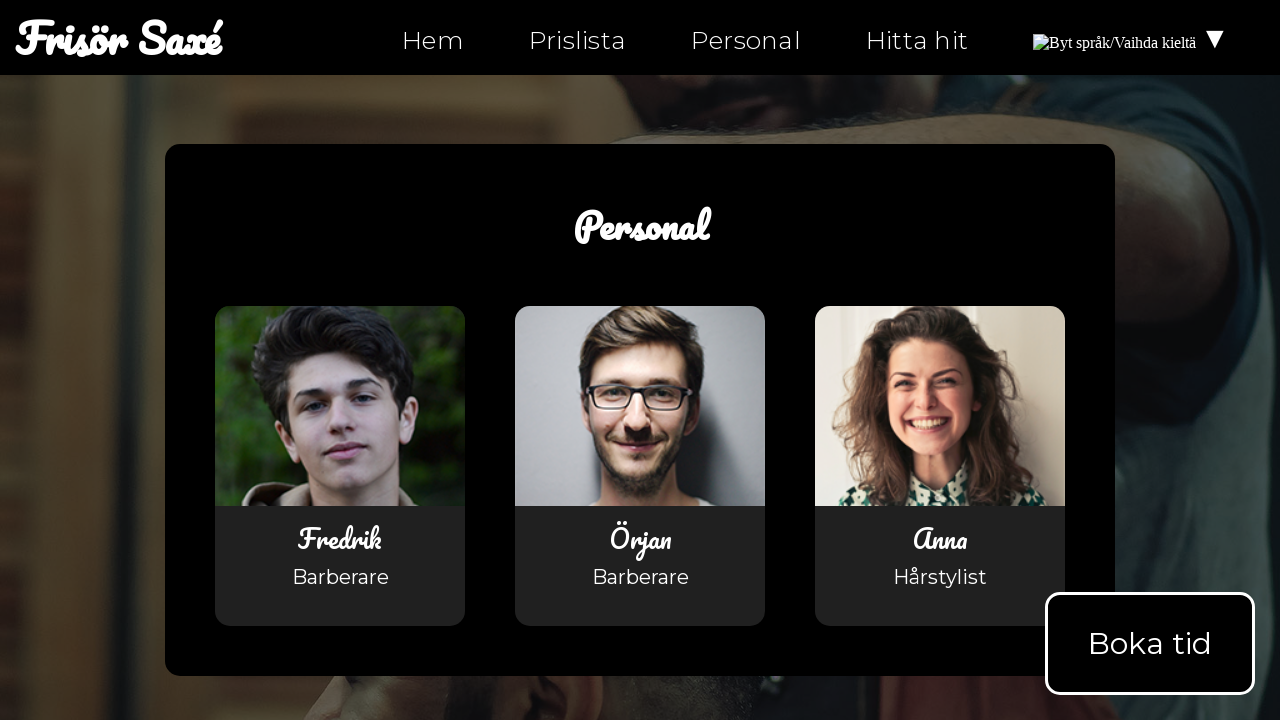

Checked link with href: hitta-hit.html
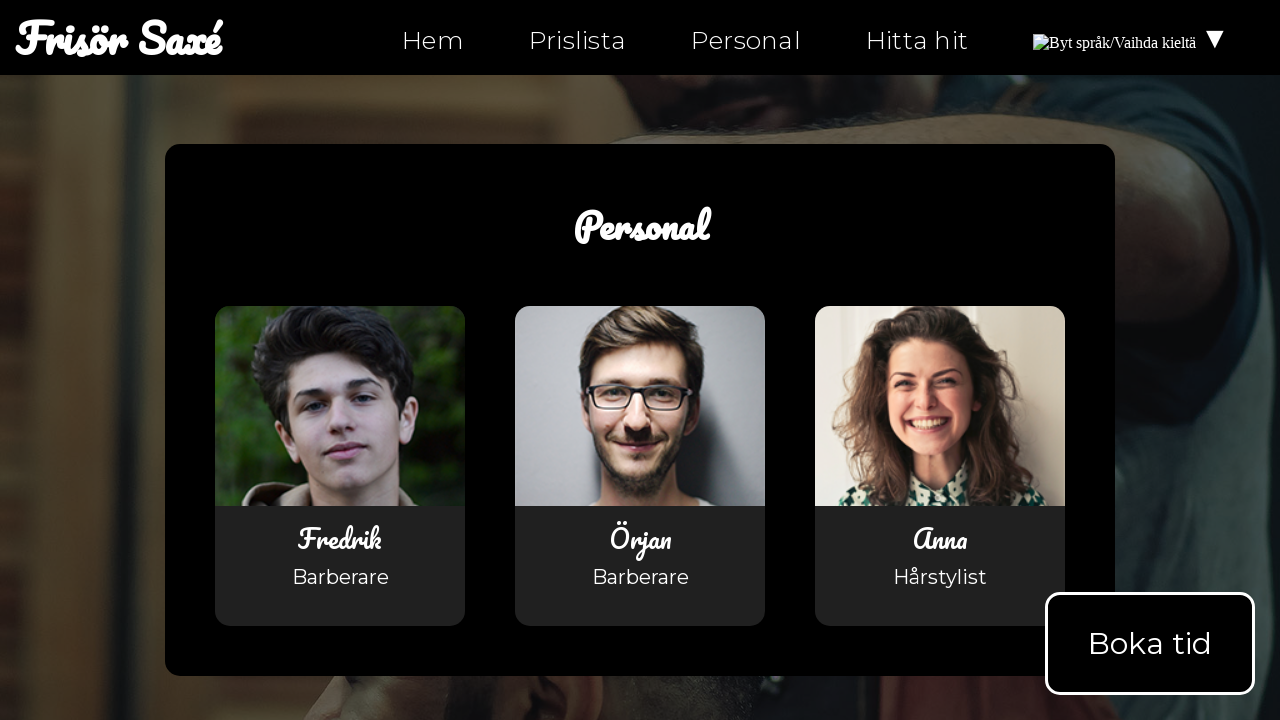

Assertion passed for link href: hitta-hit.html
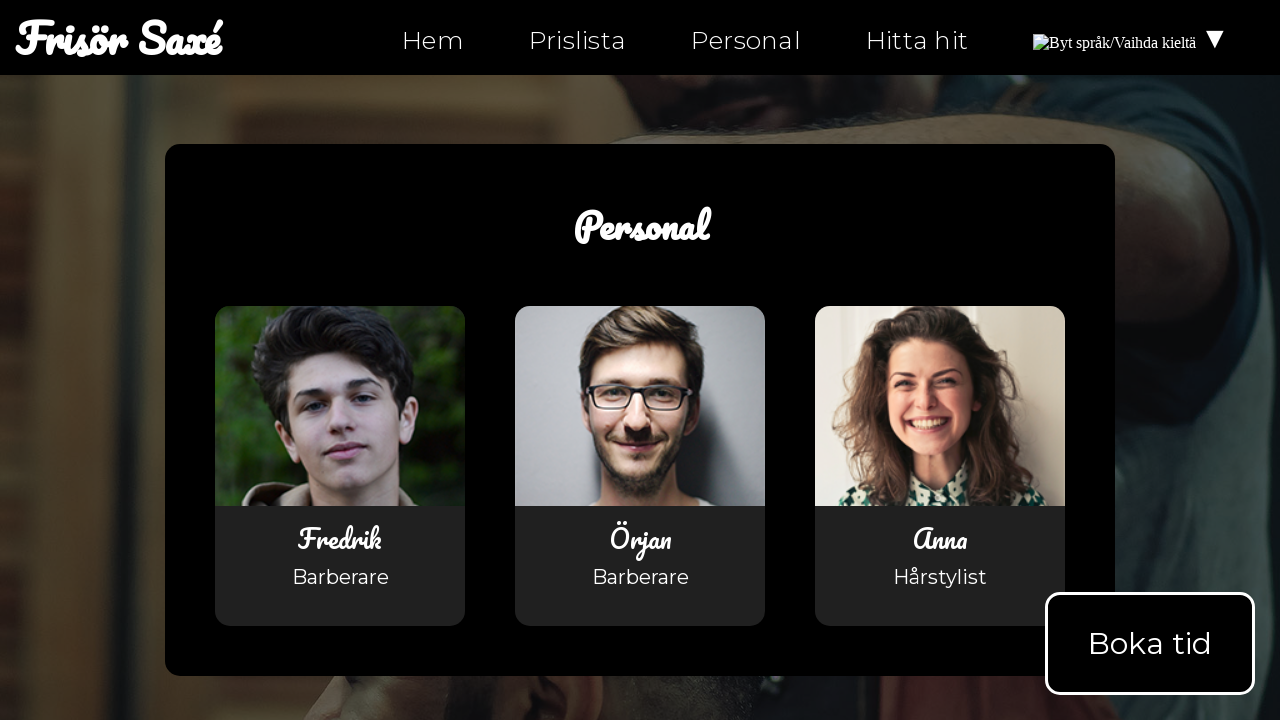

Checked link with href: personal.html
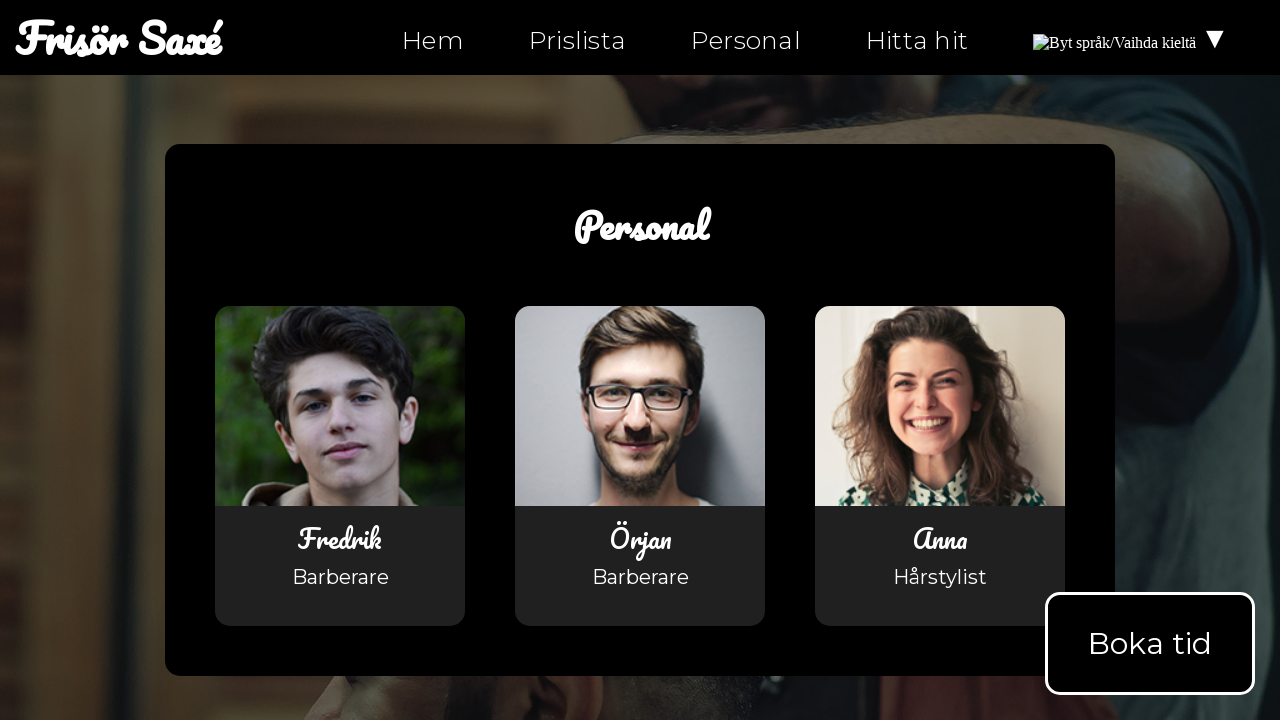

Assertion passed for link href: personal.html
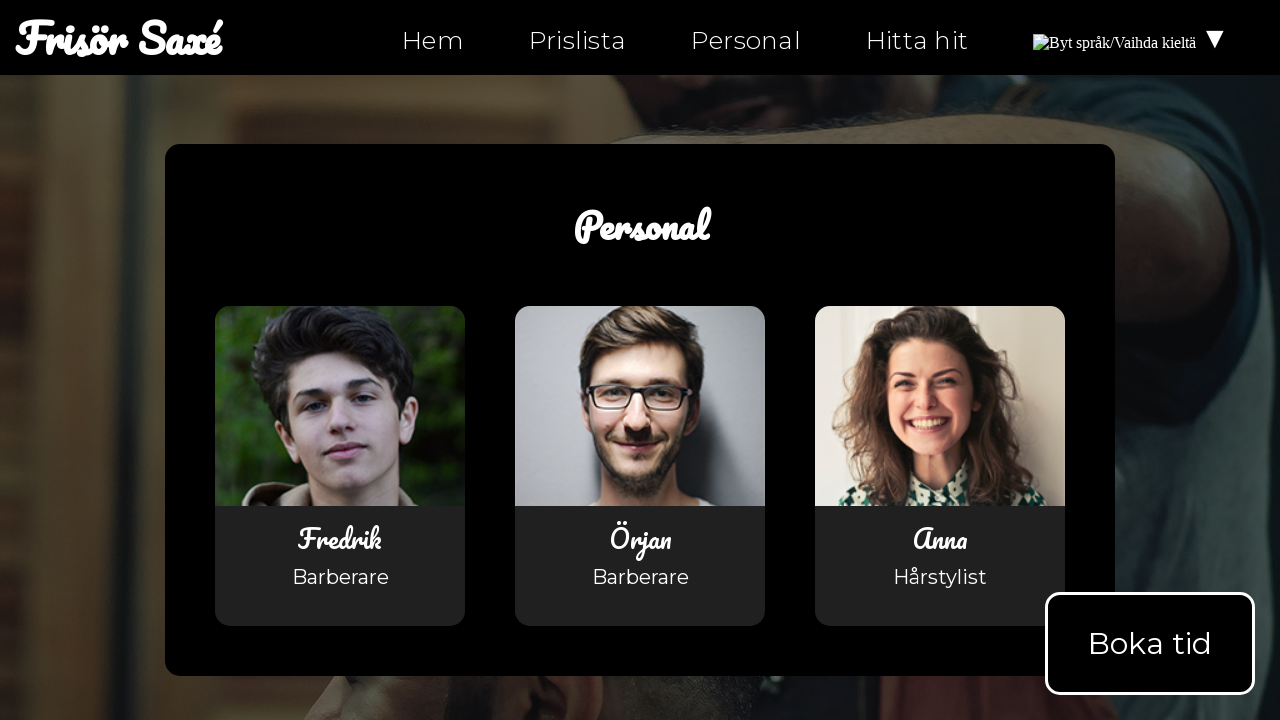

Checked link with href: personal-fi.html
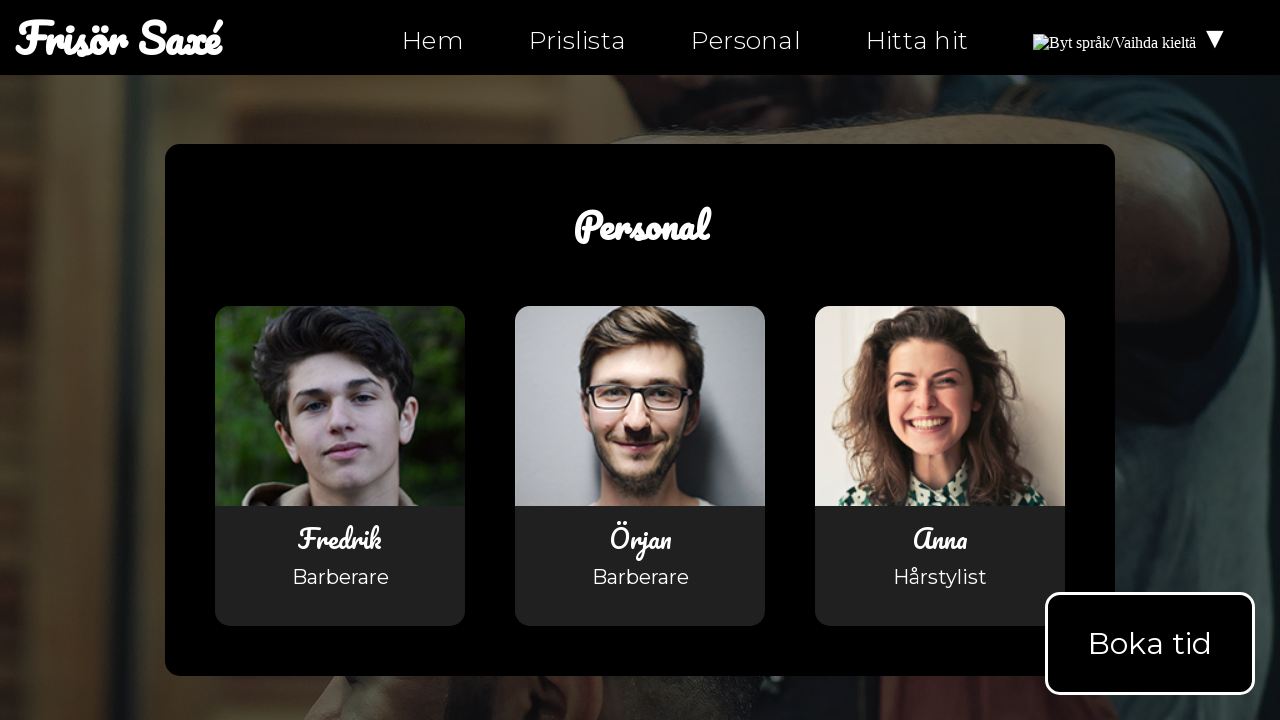

Assertion passed for link href: personal-fi.html
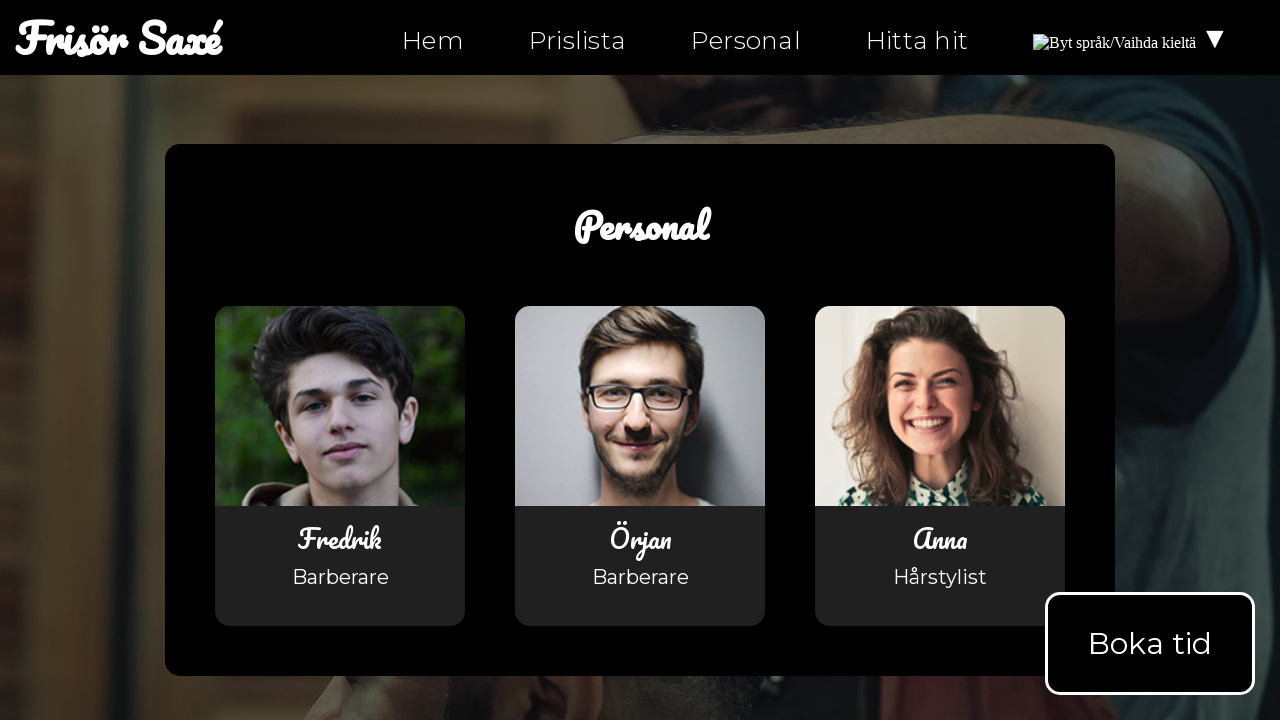

Checked link with href: mailto:info@ntig-uppsala.github.io?Subject=Boka%20tid
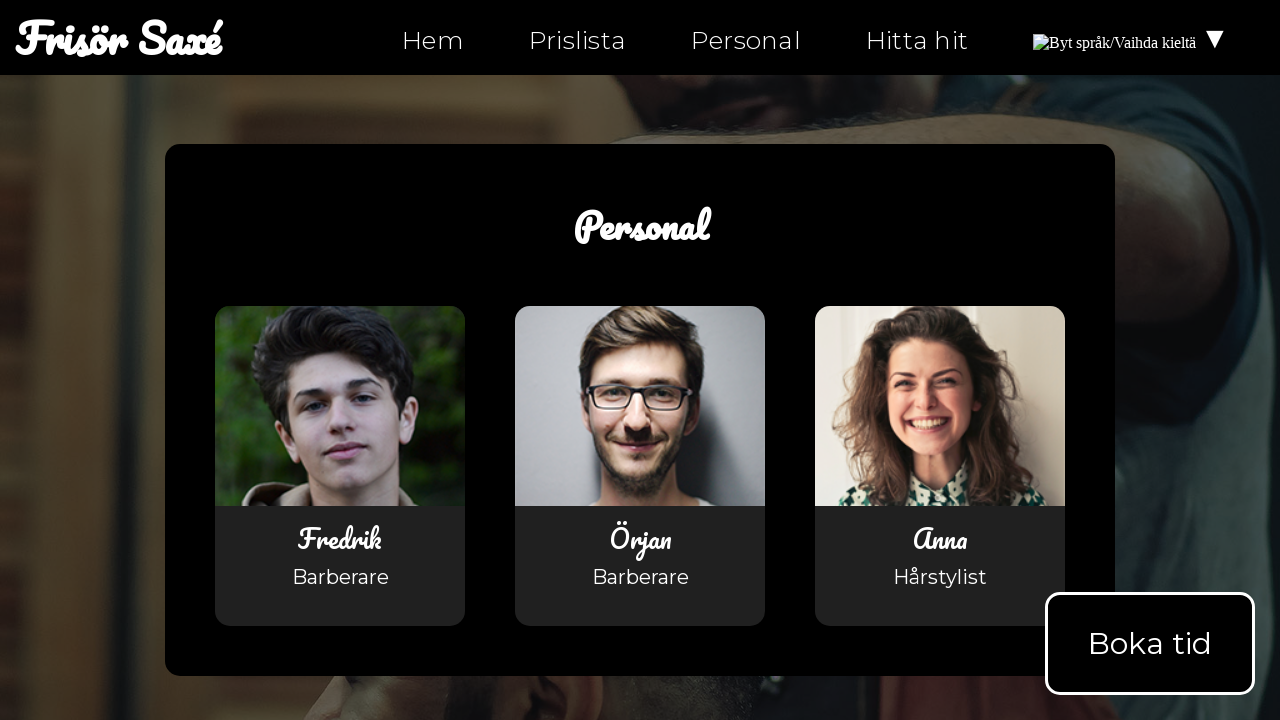

Assertion passed for link href: mailto:info@ntig-uppsala.github.io?Subject=Boka%20tid
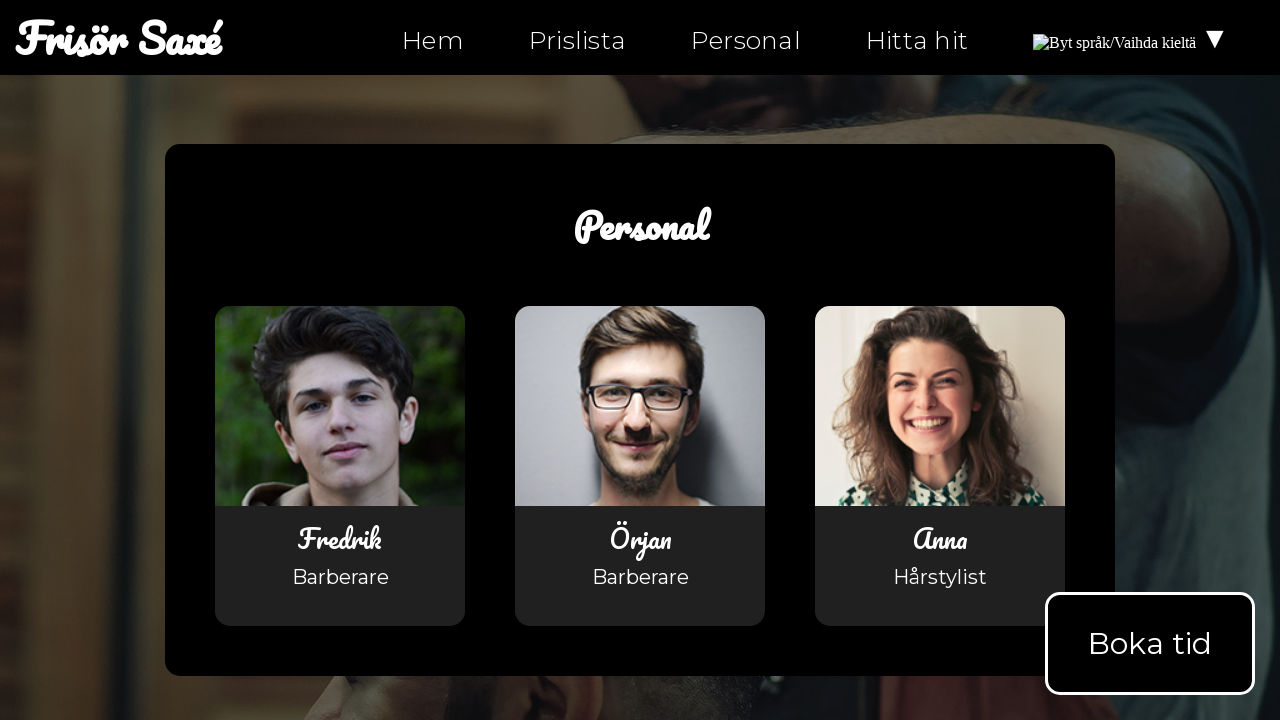

Checked link with href: https://facebook.com/ntiuppsala
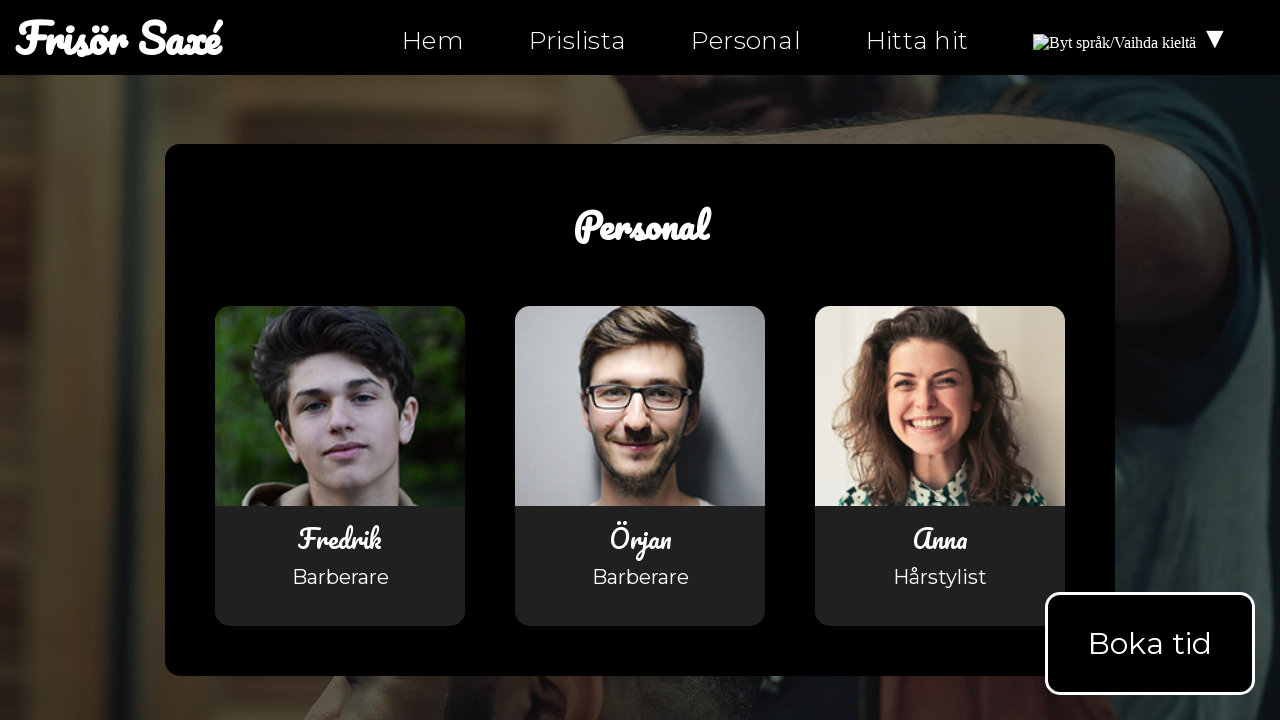

Assertion passed for link href: https://facebook.com/ntiuppsala
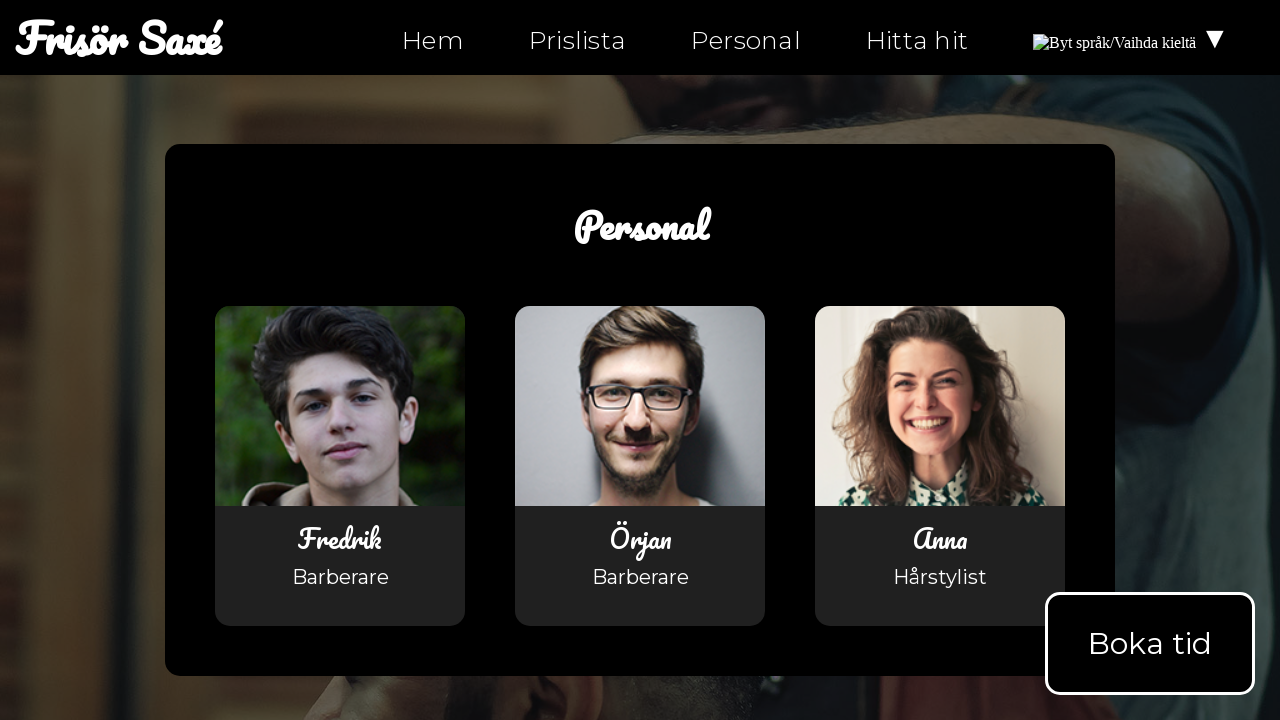

Checked link with href: https://instagram.com/ntiuppsala
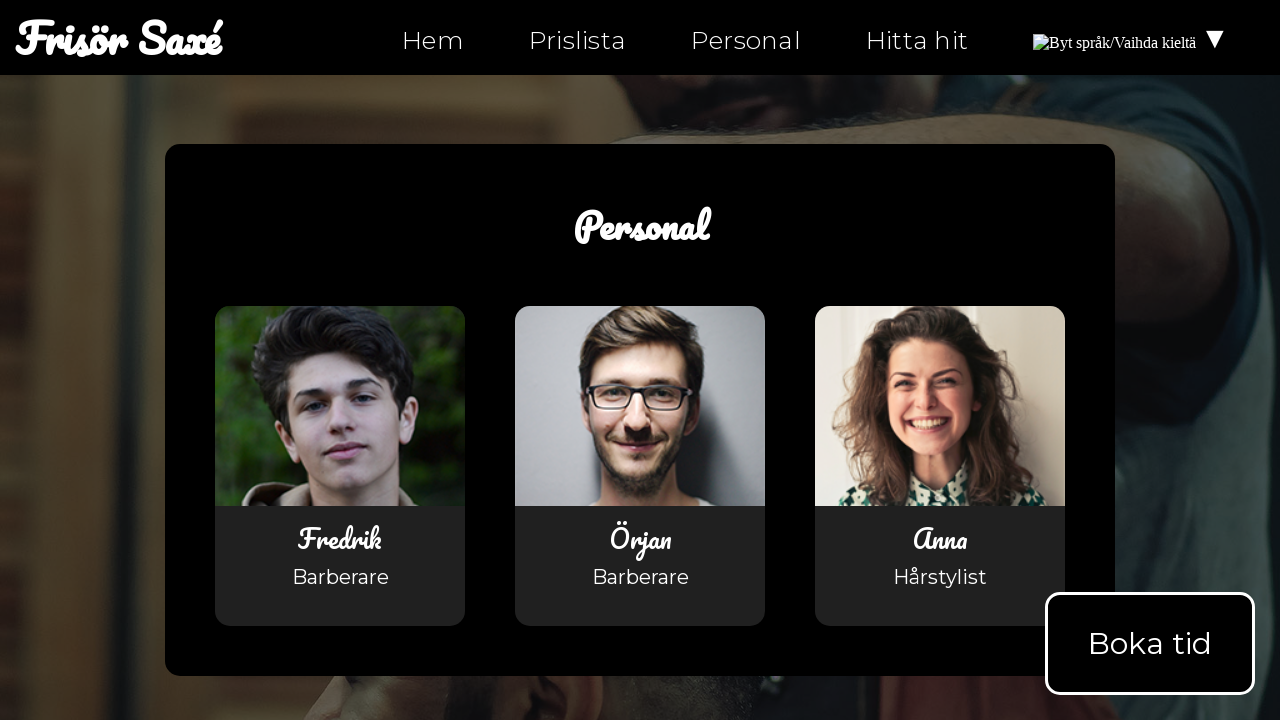

Assertion passed for link href: https://instagram.com/ntiuppsala
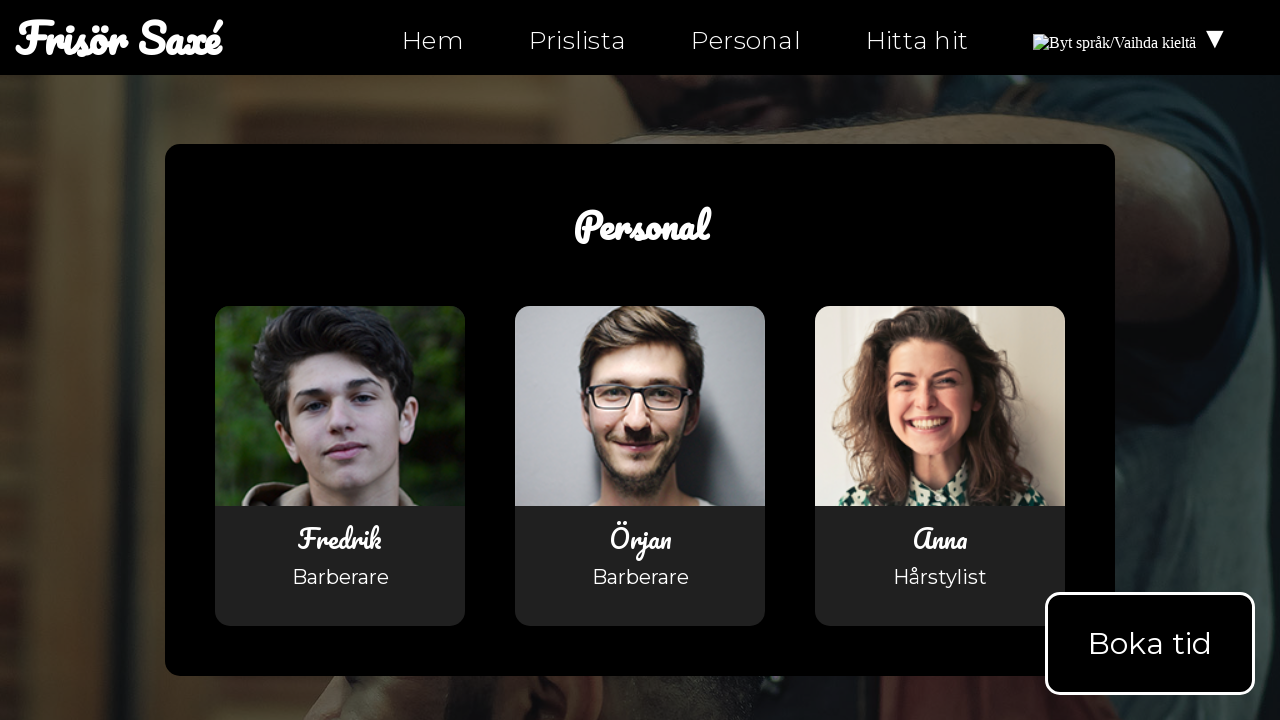

Checked link with href: https://twitter.com/ntiuppsala
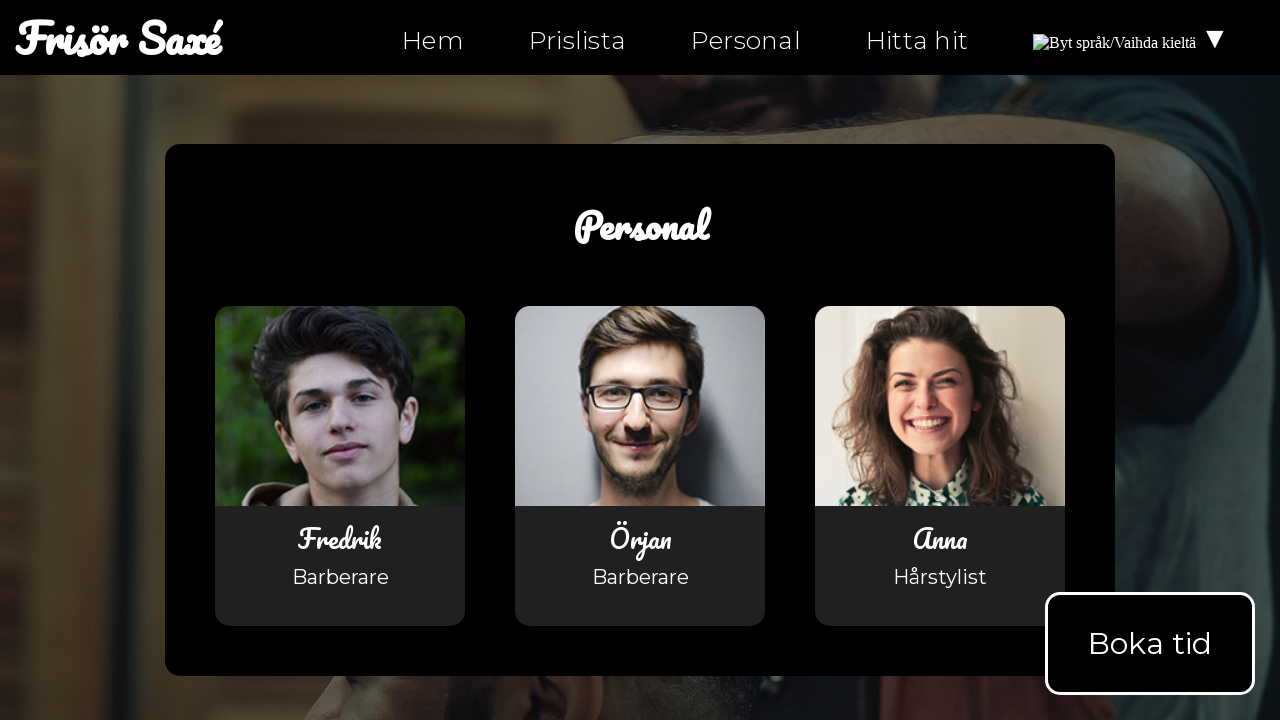

Assertion passed for link href: https://twitter.com/ntiuppsala
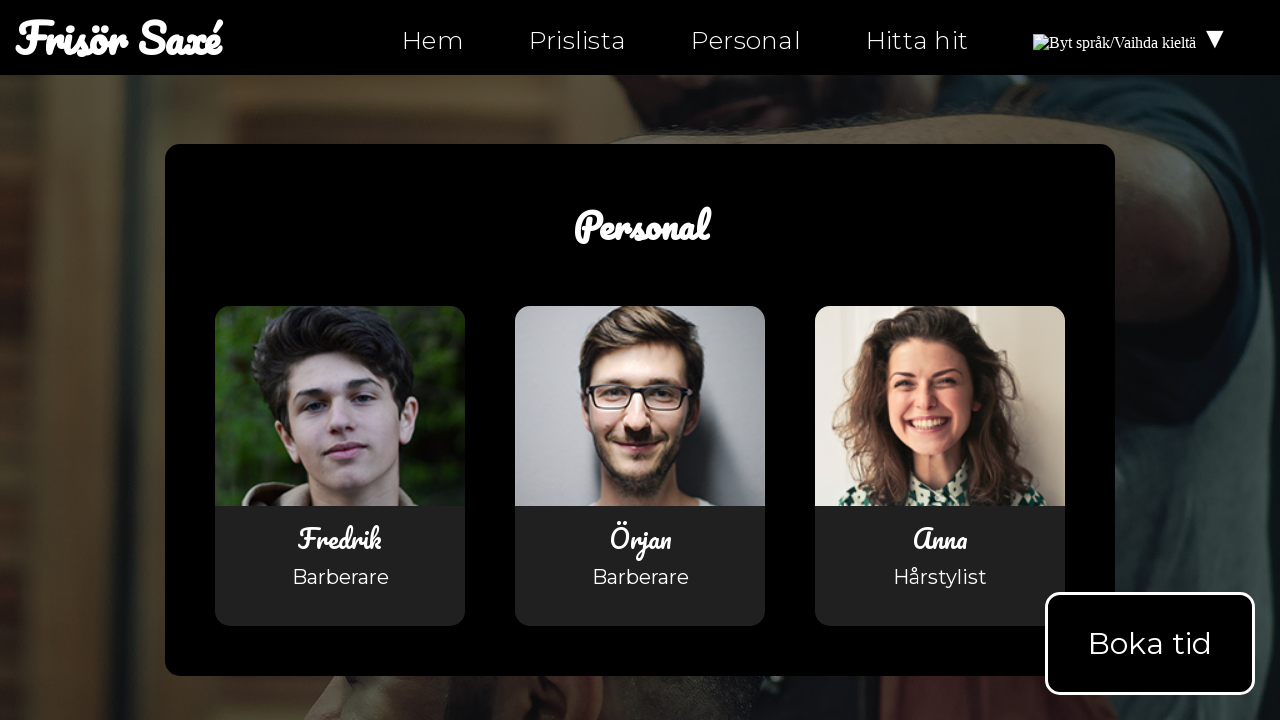

Checked link with href: tel:0630-555-555
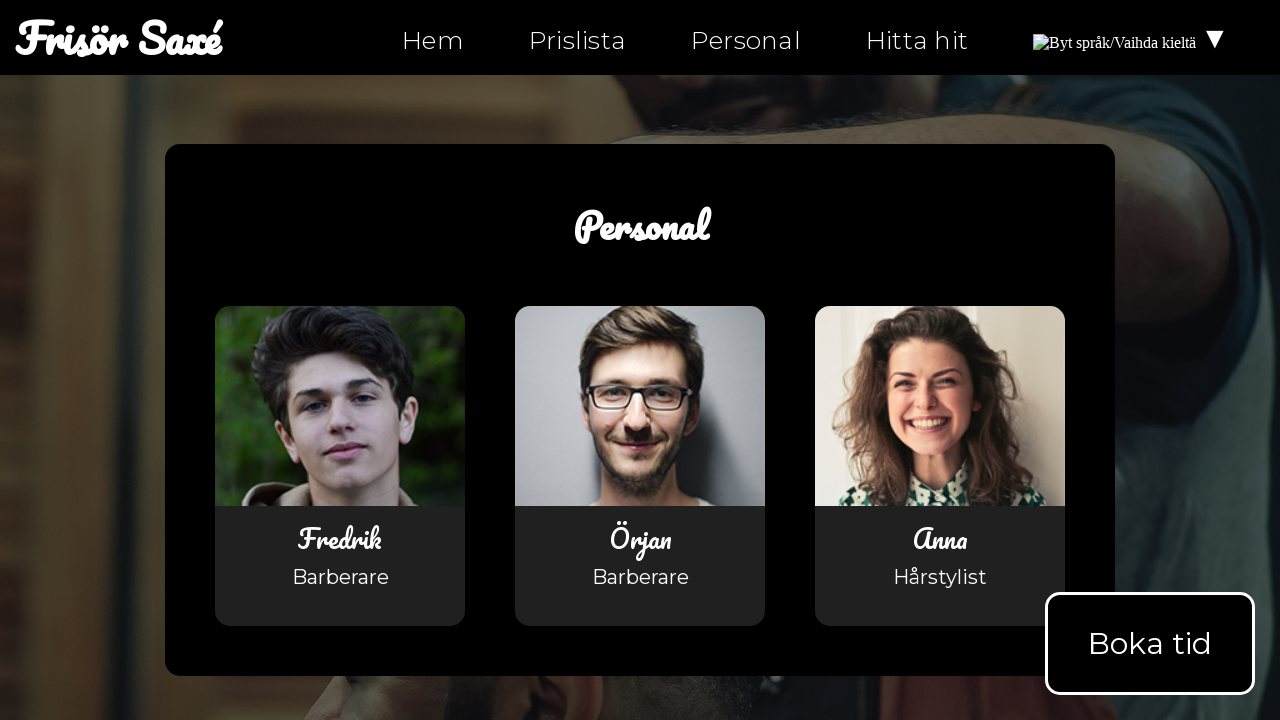

Assertion passed for link href: tel:0630-555-555
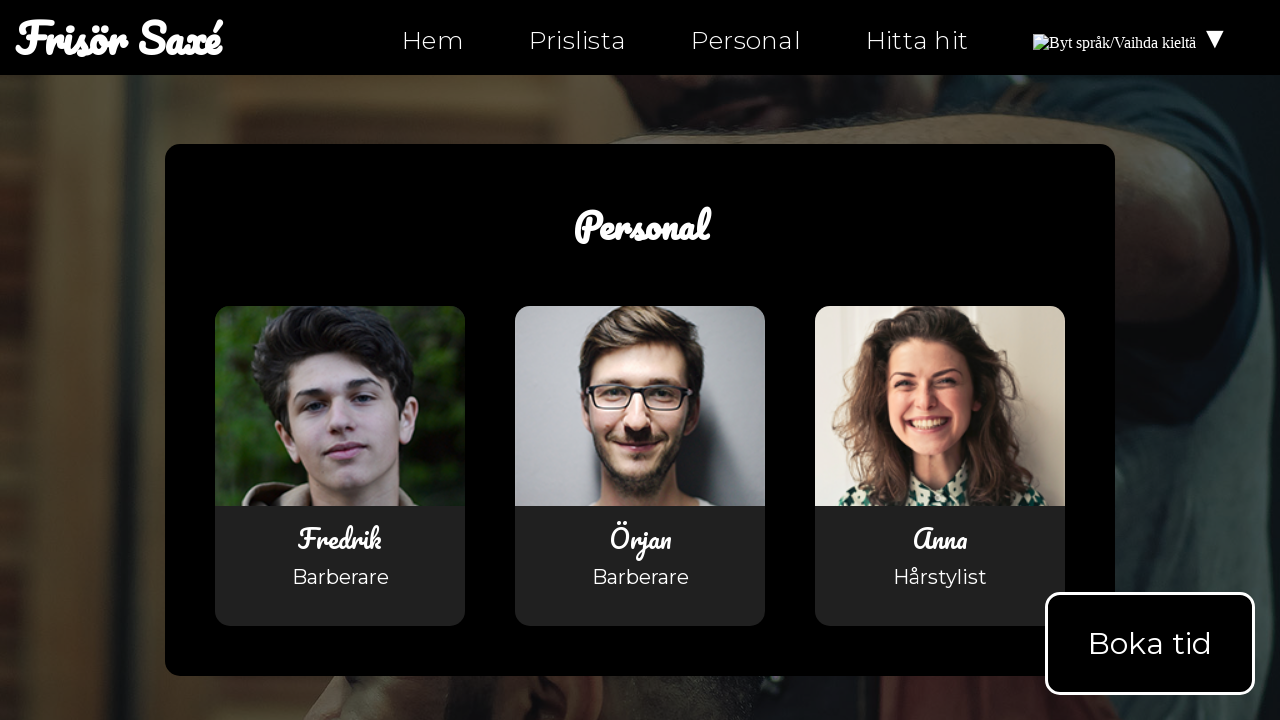

Checked link with href: mailto:info@ntig-uppsala.github.io
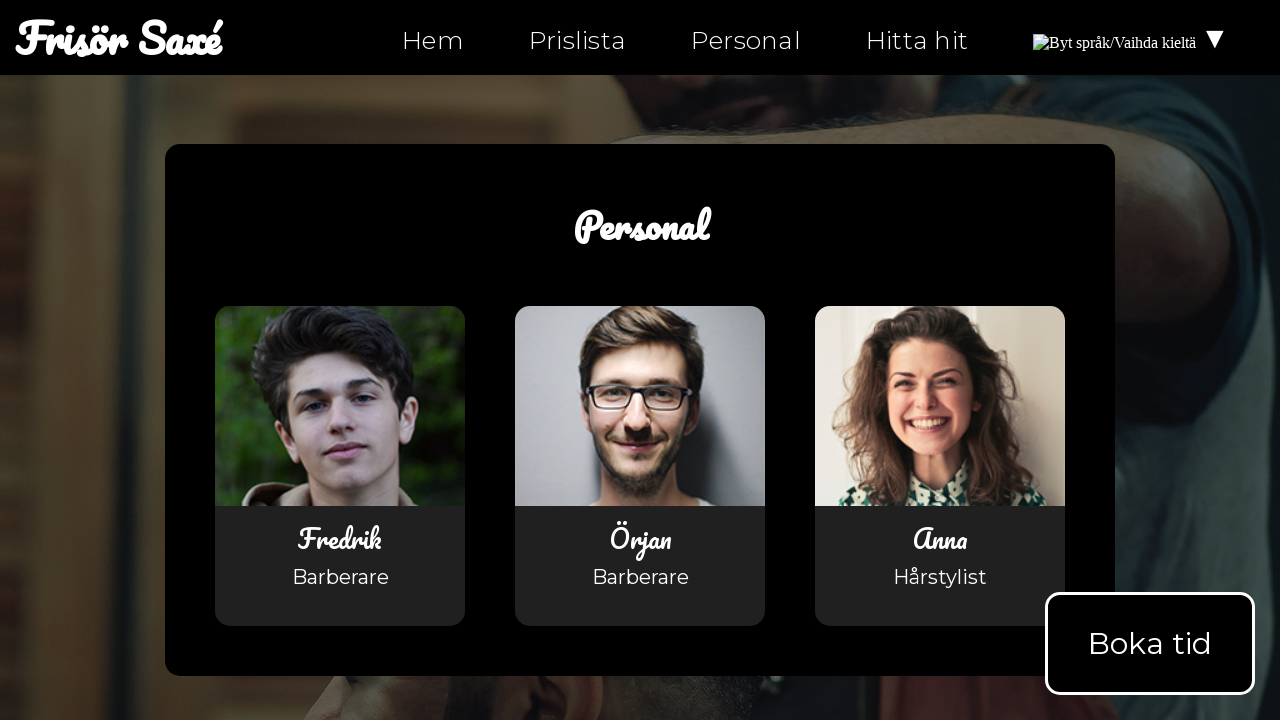

Assertion passed for link href: mailto:info@ntig-uppsala.github.io
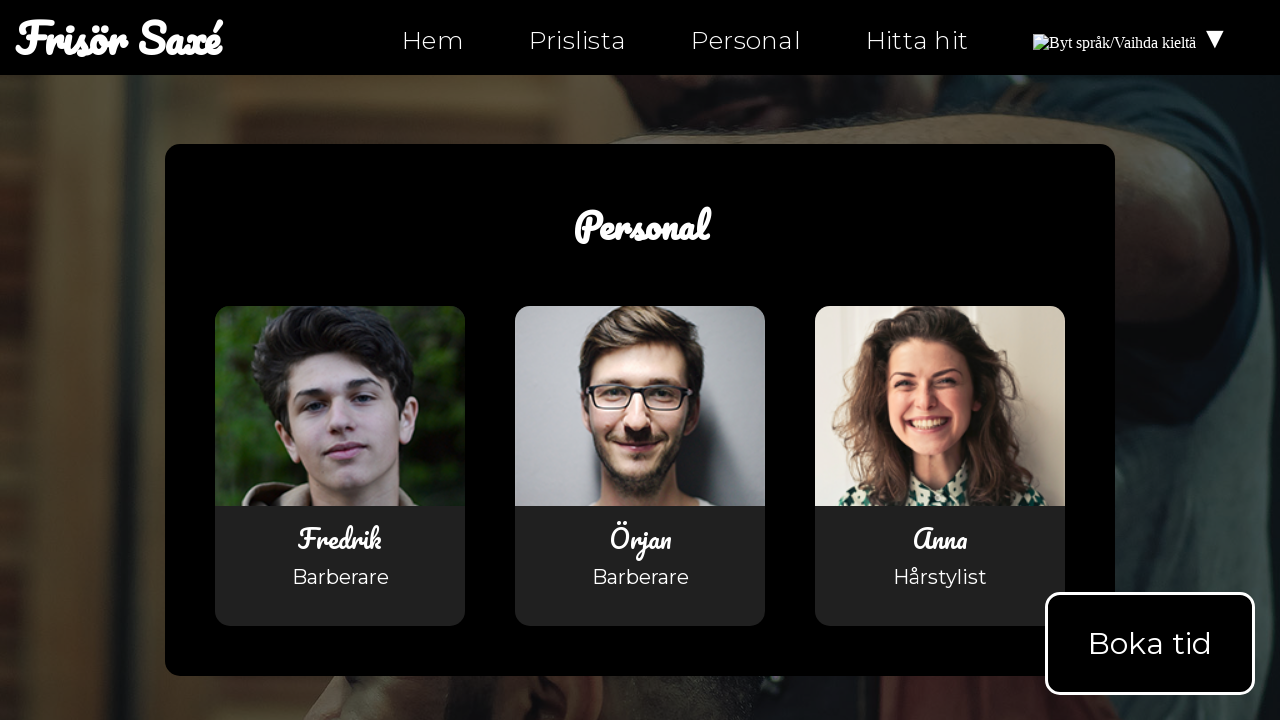

Checked link with href: hitta-hit.html
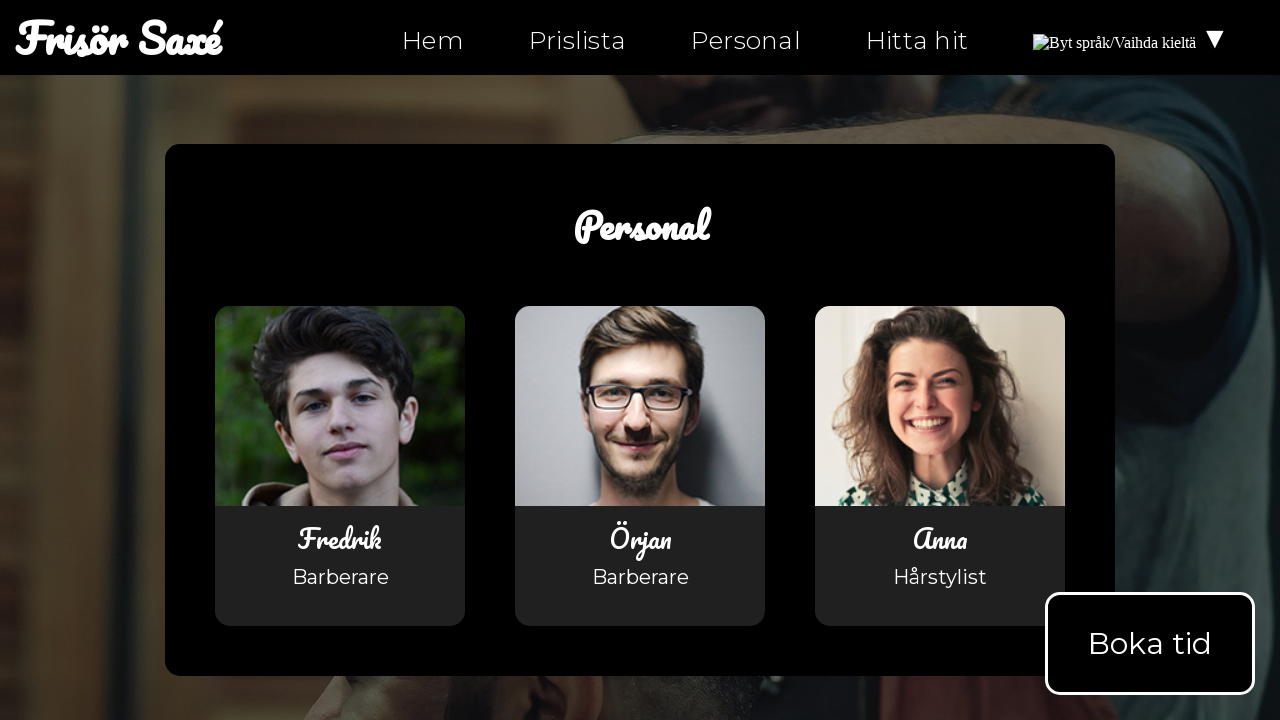

Assertion passed for link href: hitta-hit.html
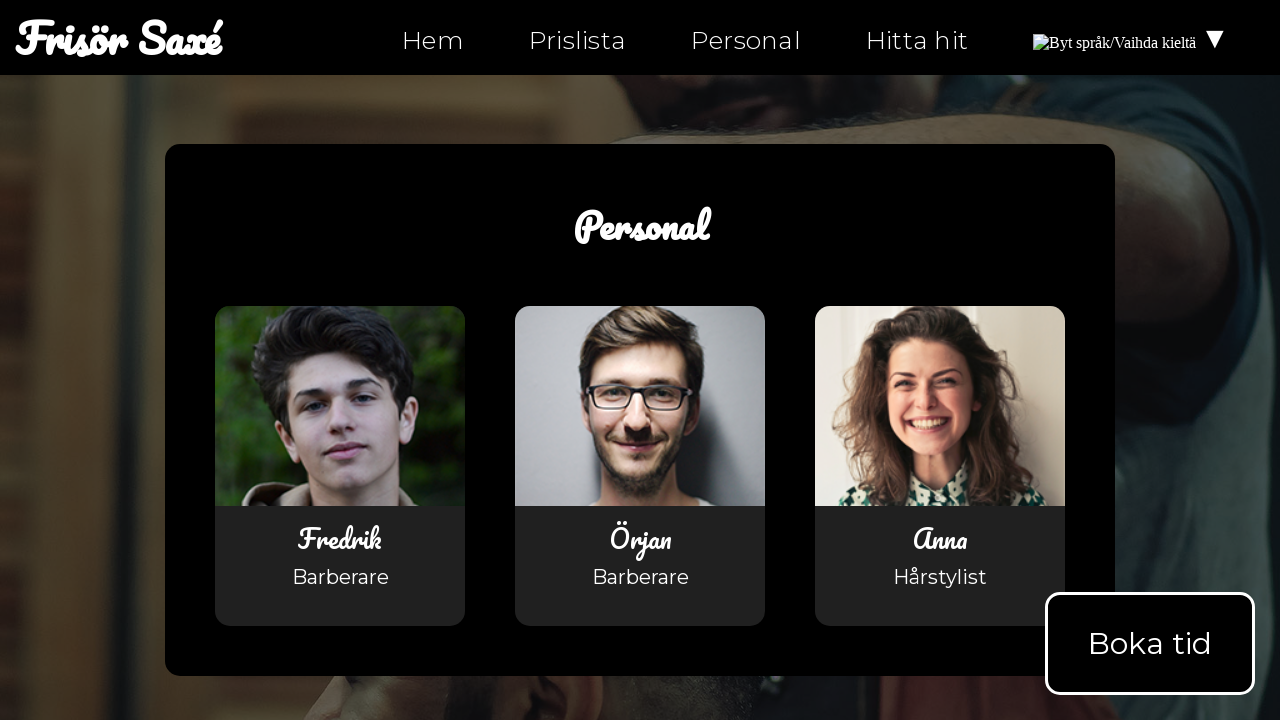

Navigated to hitta-hit.html
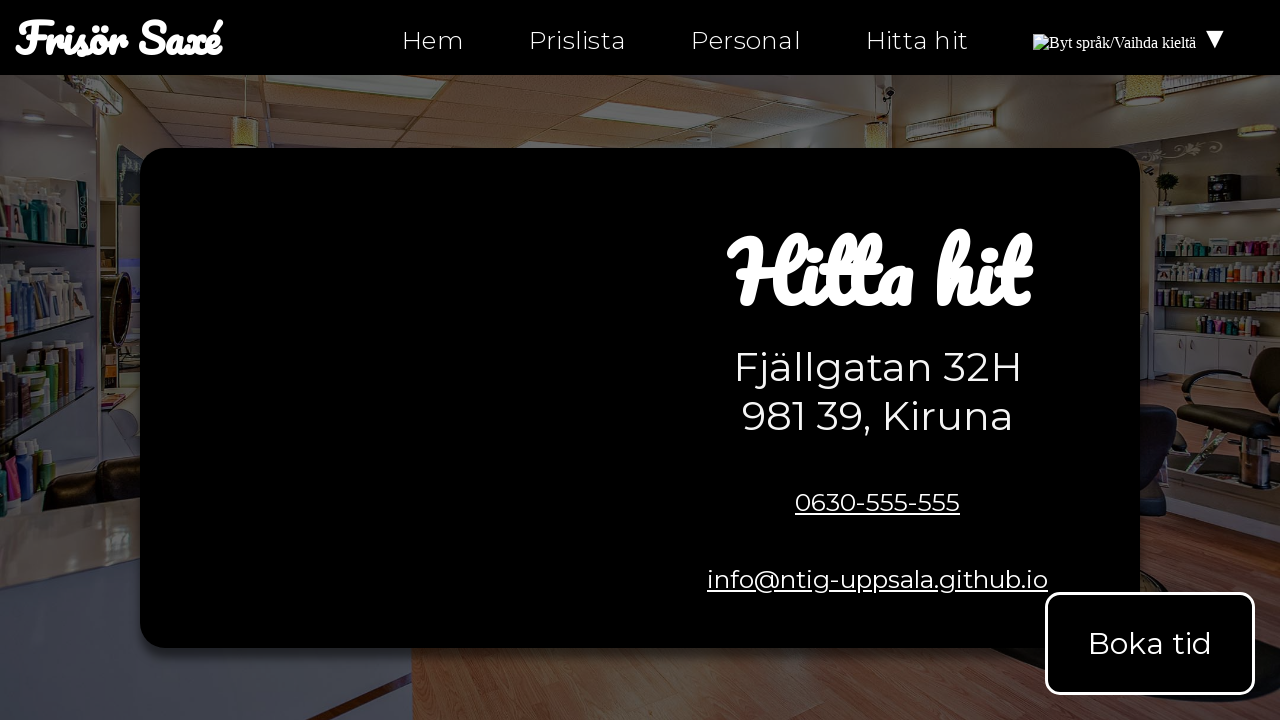

Retrieved all links from hitta-hit.html
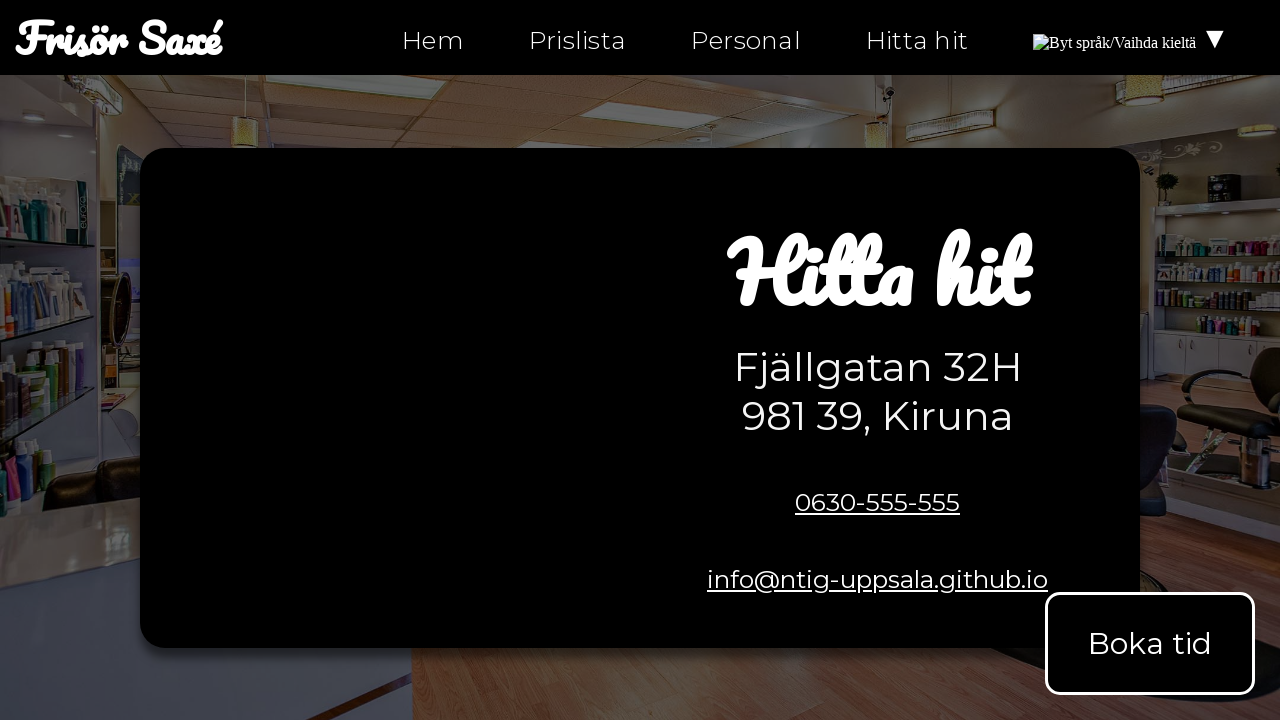

Checked link with href: index.html
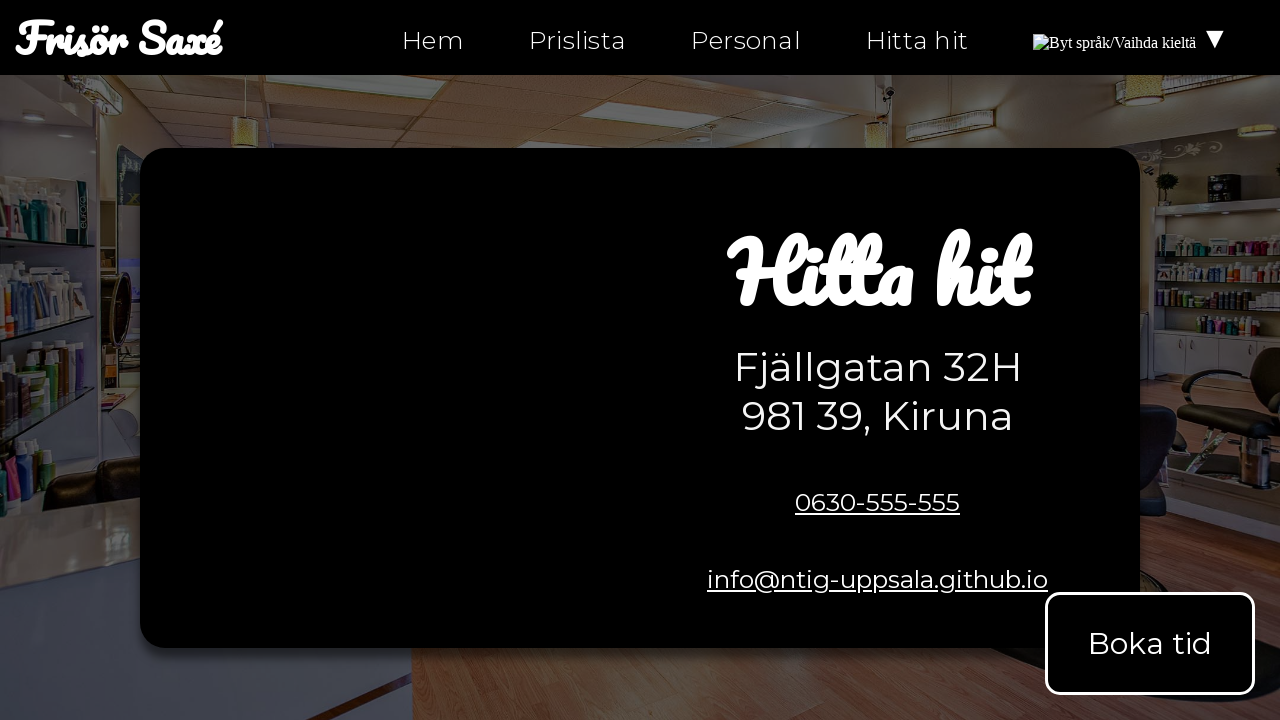

Assertion passed for link href: index.html
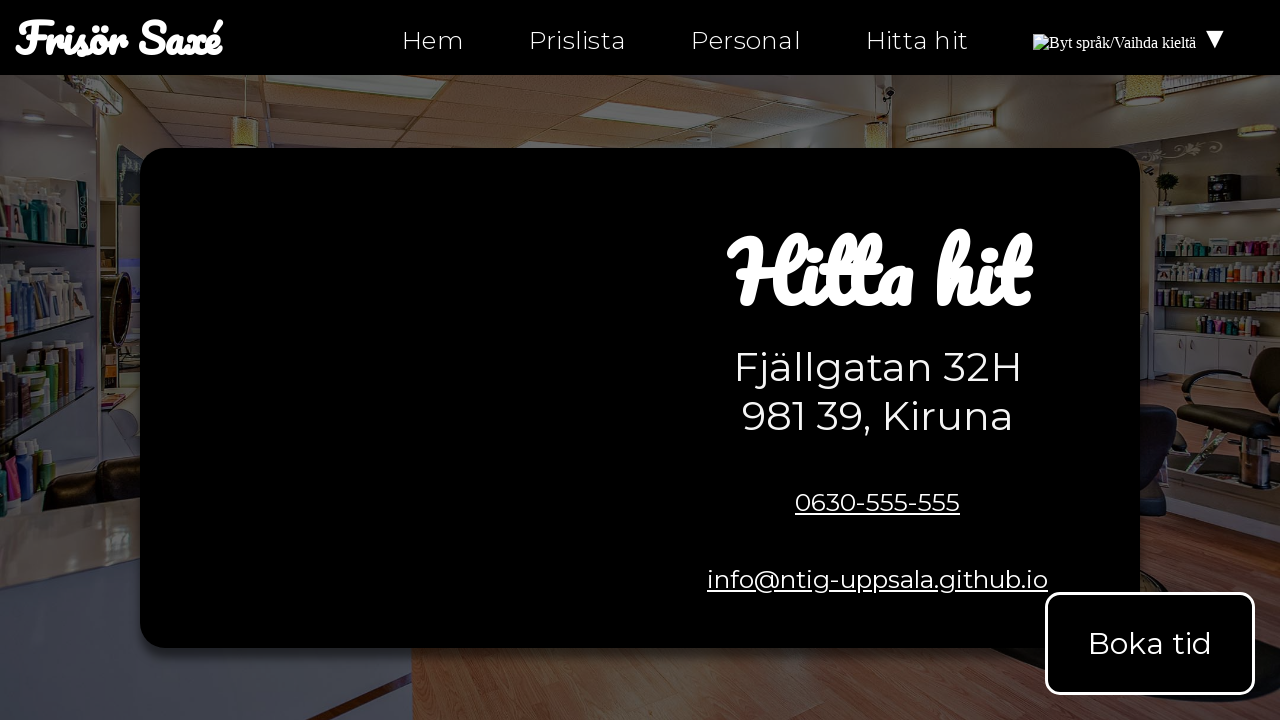

Checked link with href: index.html
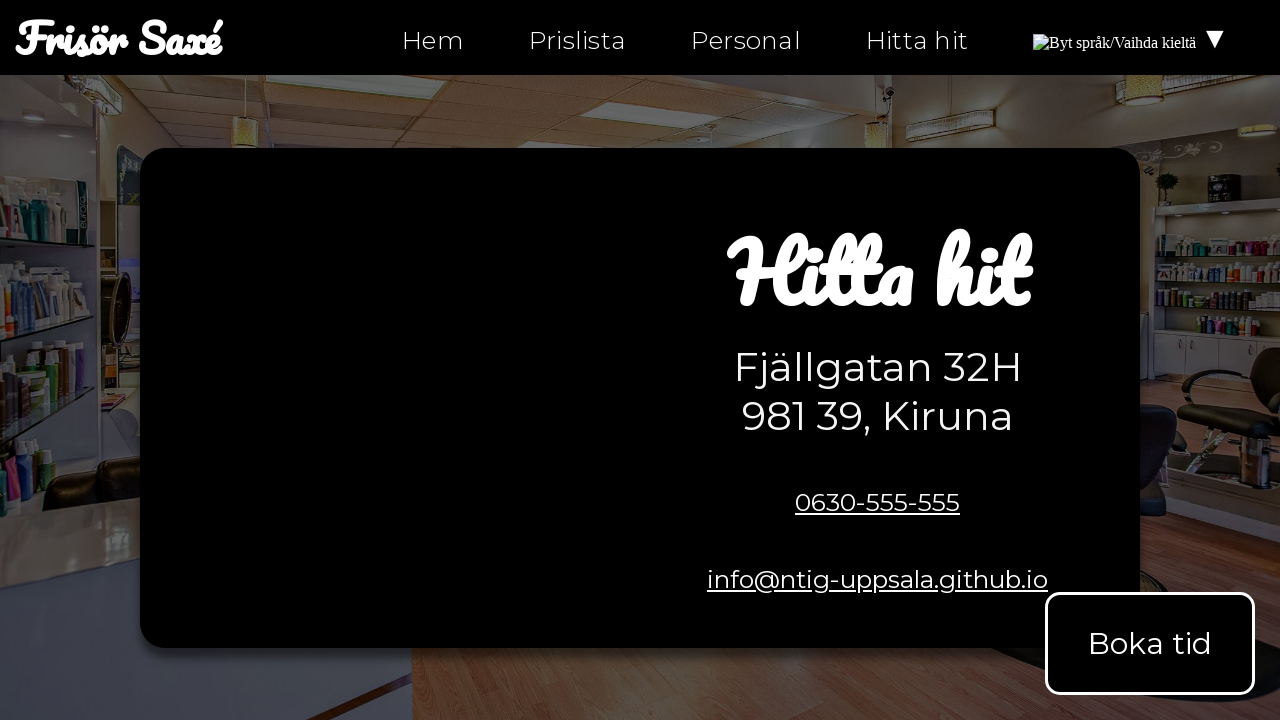

Assertion passed for link href: index.html
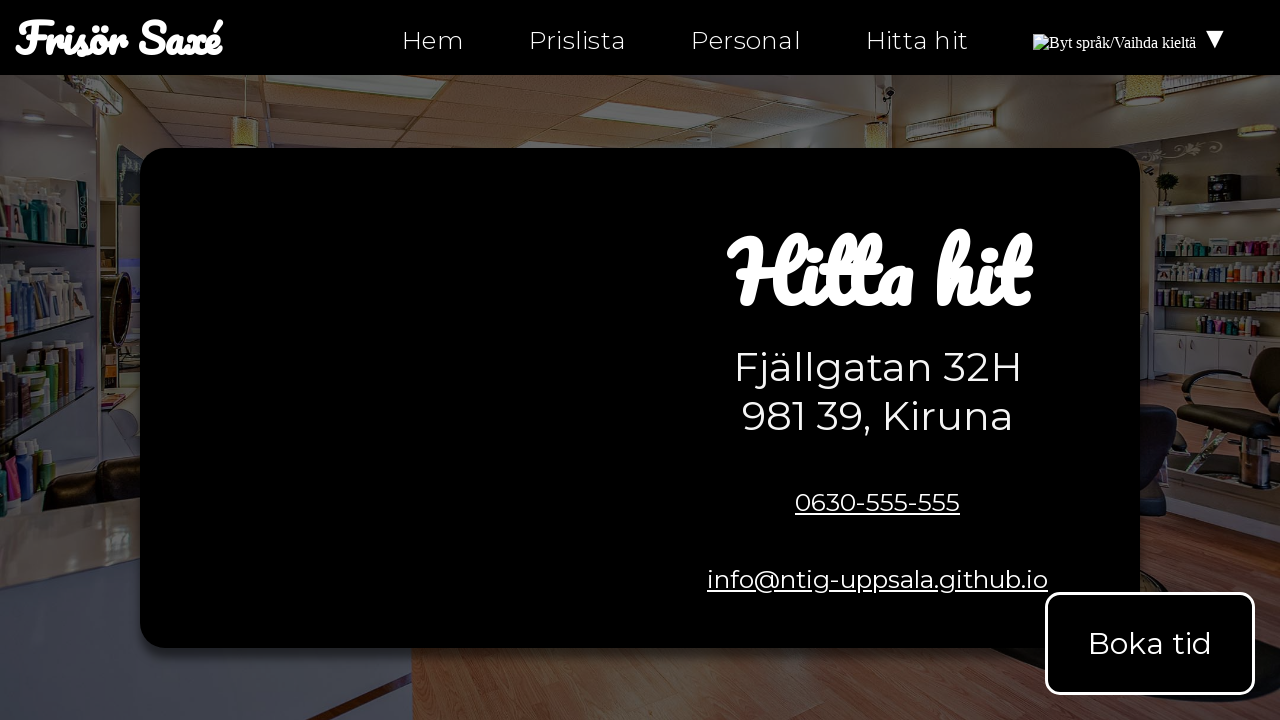

Checked link with href: index.html#products
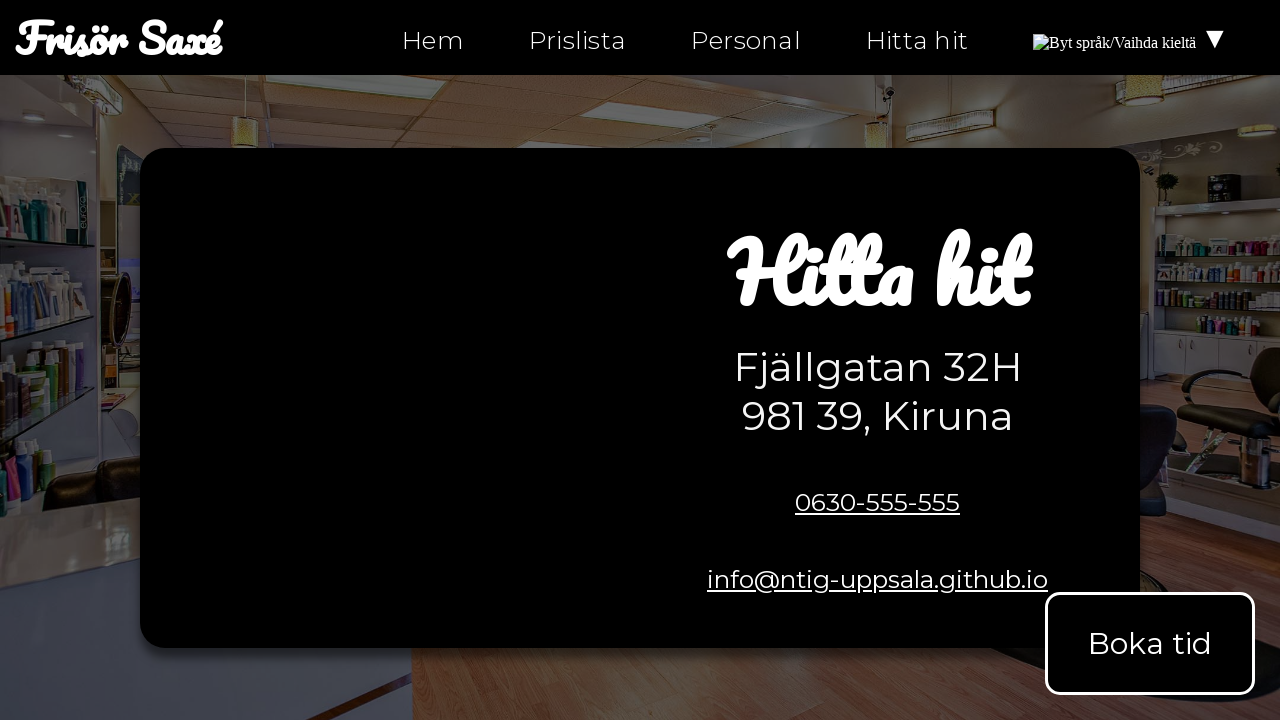

Assertion passed for link href: index.html#products
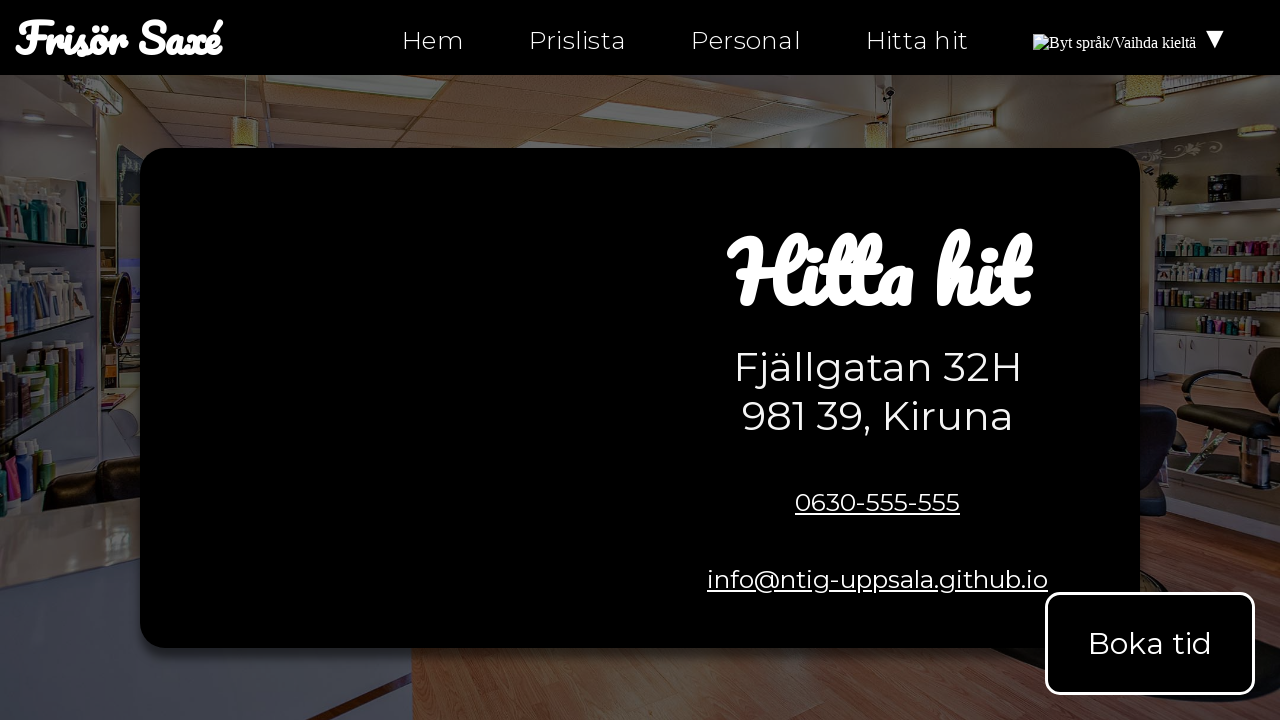

Checked link with href: personal.html
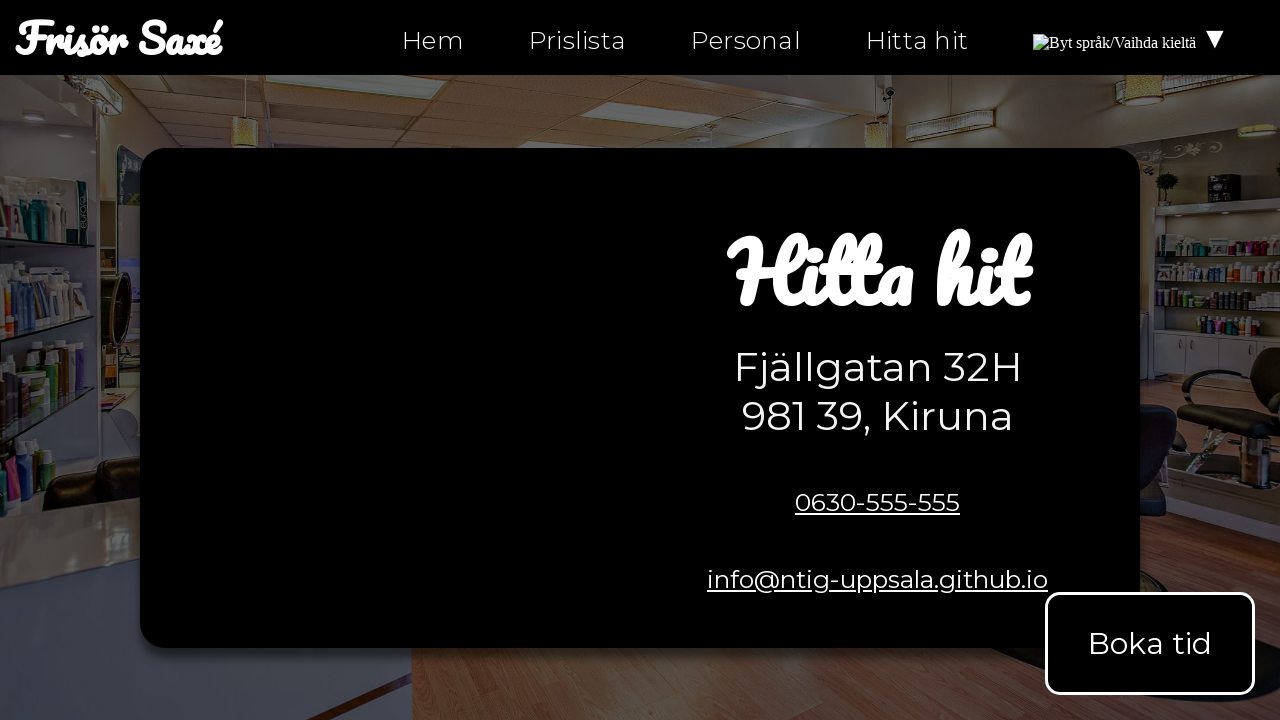

Assertion passed for link href: personal.html
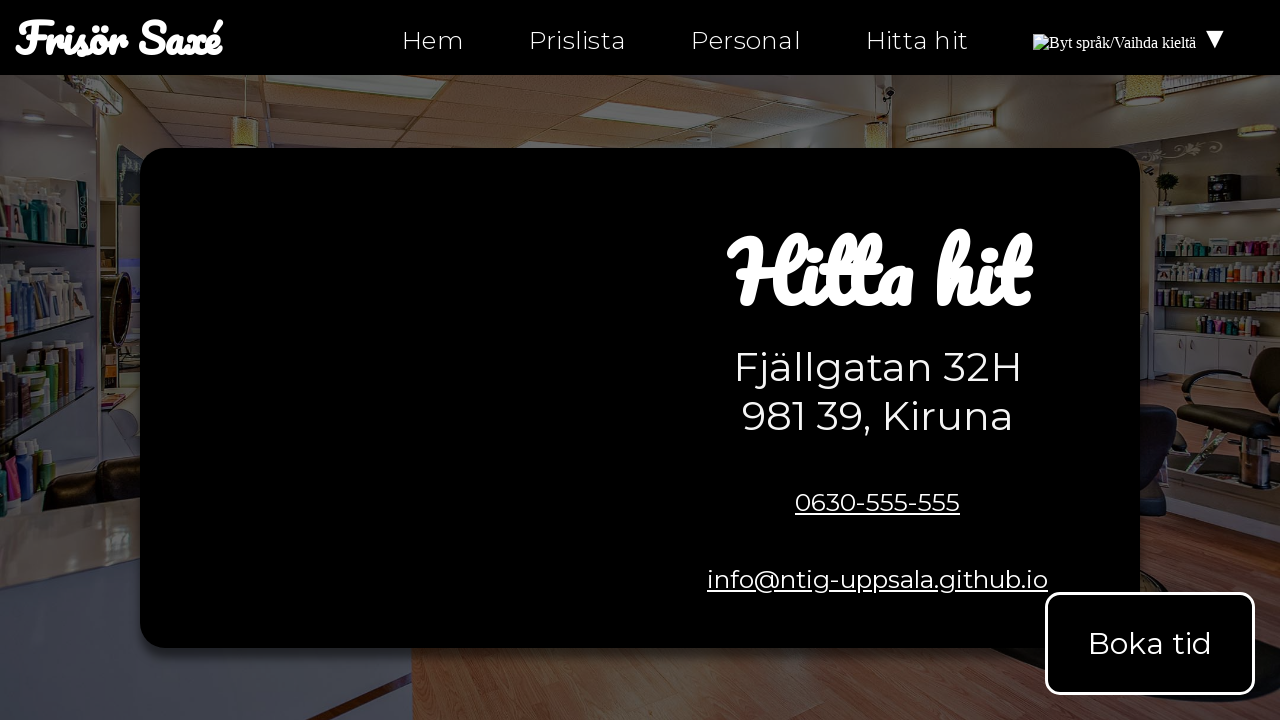

Checked link with href: hitta-hit.html
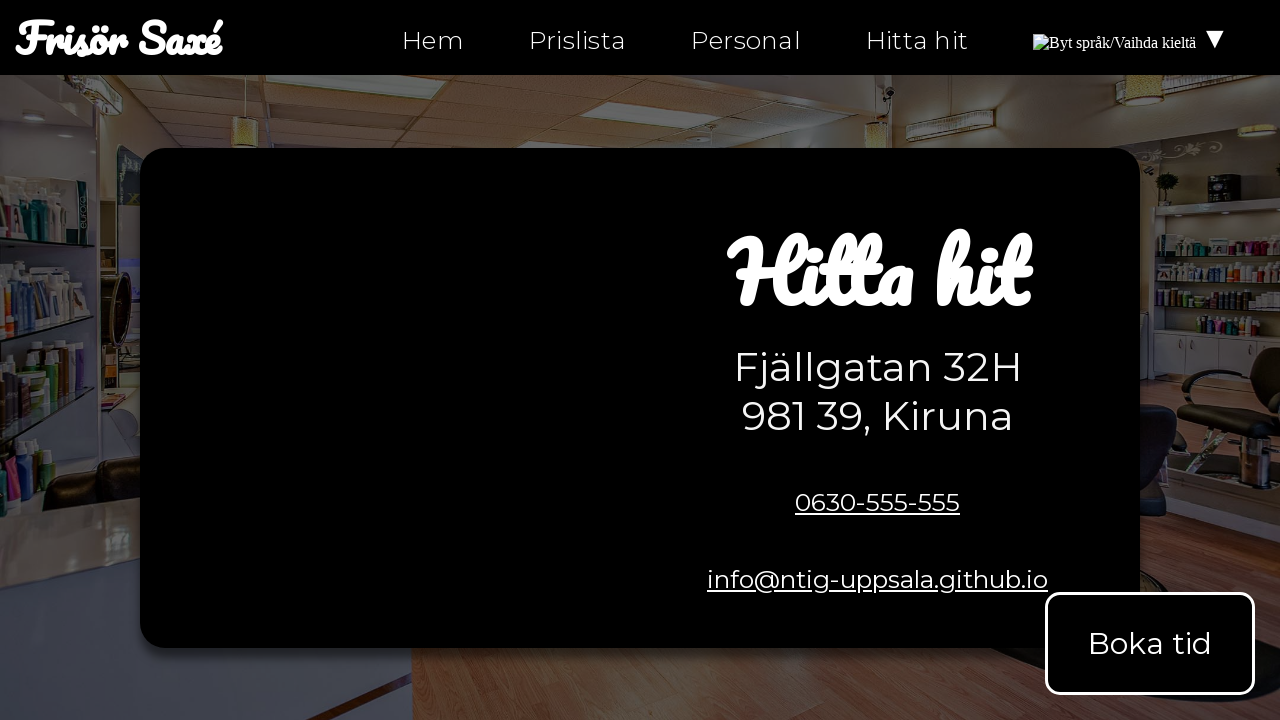

Assertion passed for link href: hitta-hit.html
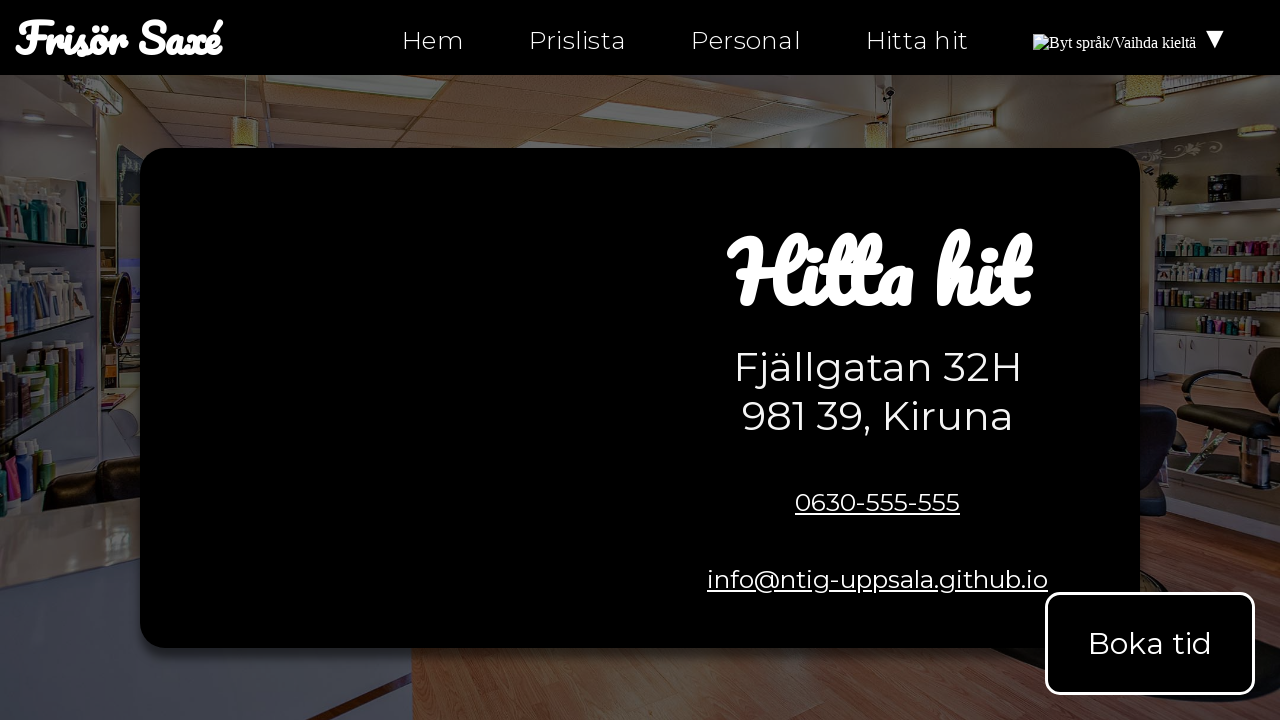

Checked link with href: hitta-hit.html
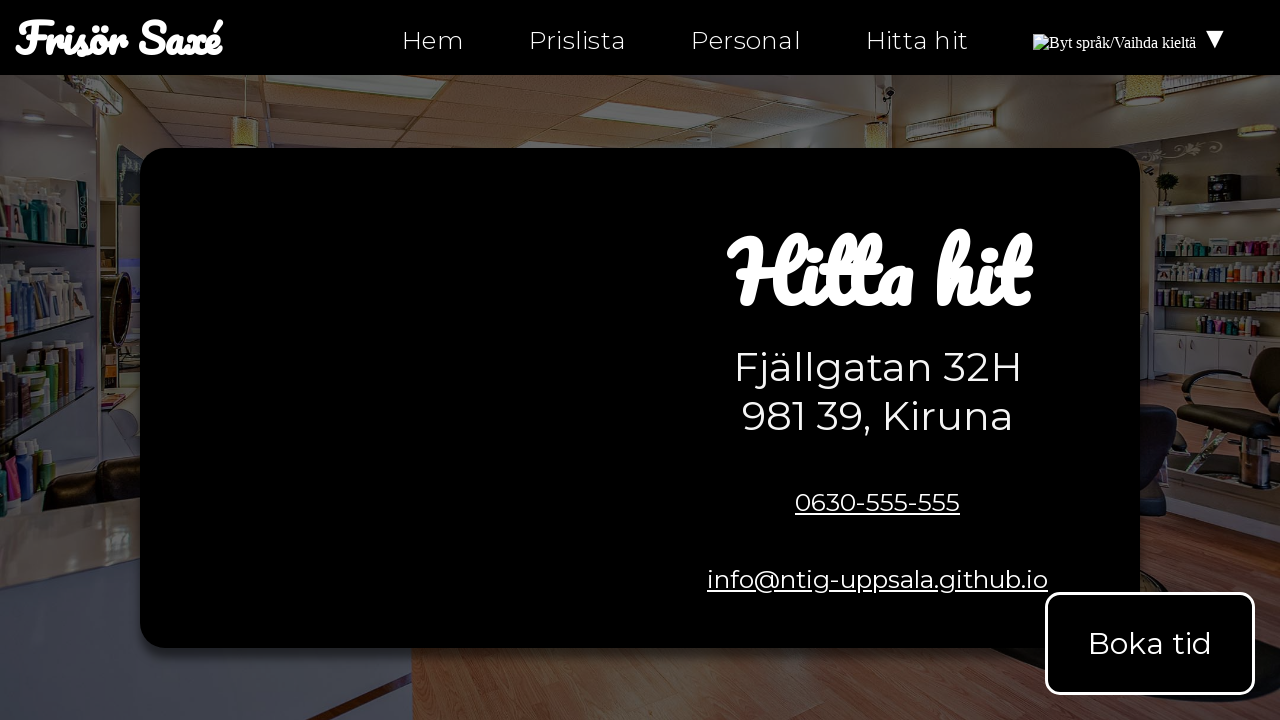

Assertion passed for link href: hitta-hit.html
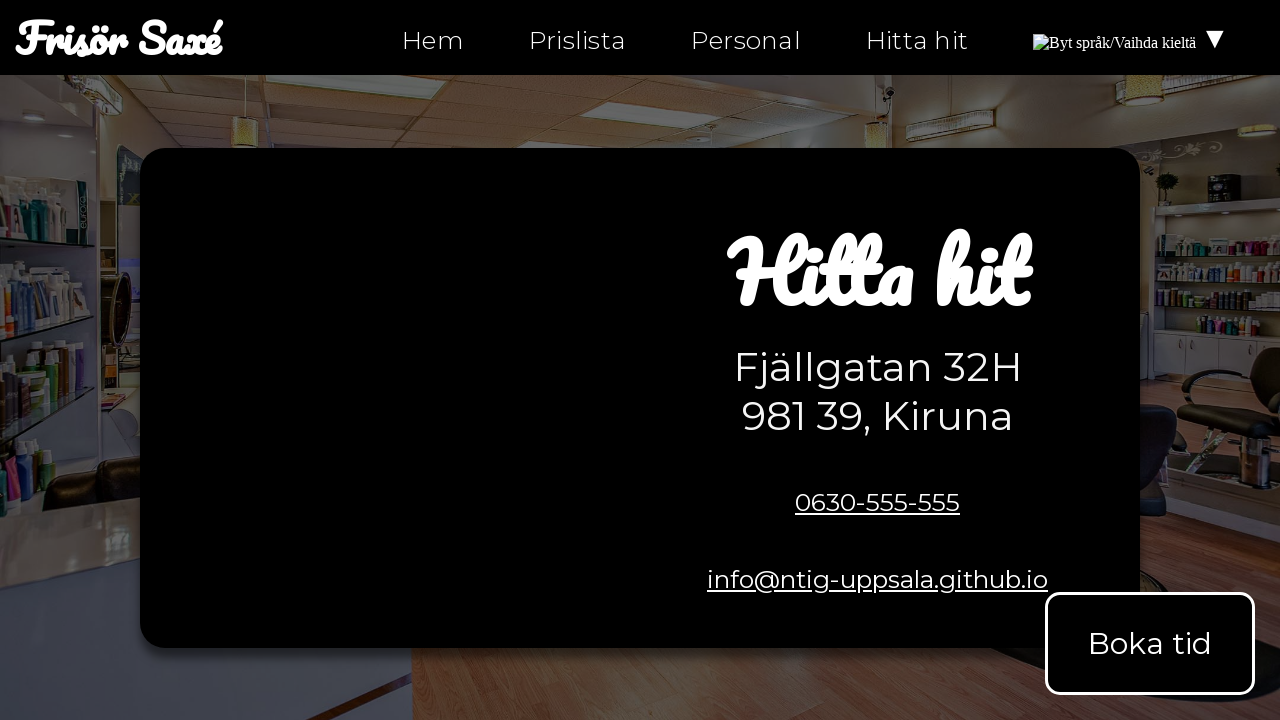

Checked link with href: hitta-hit-fi.html
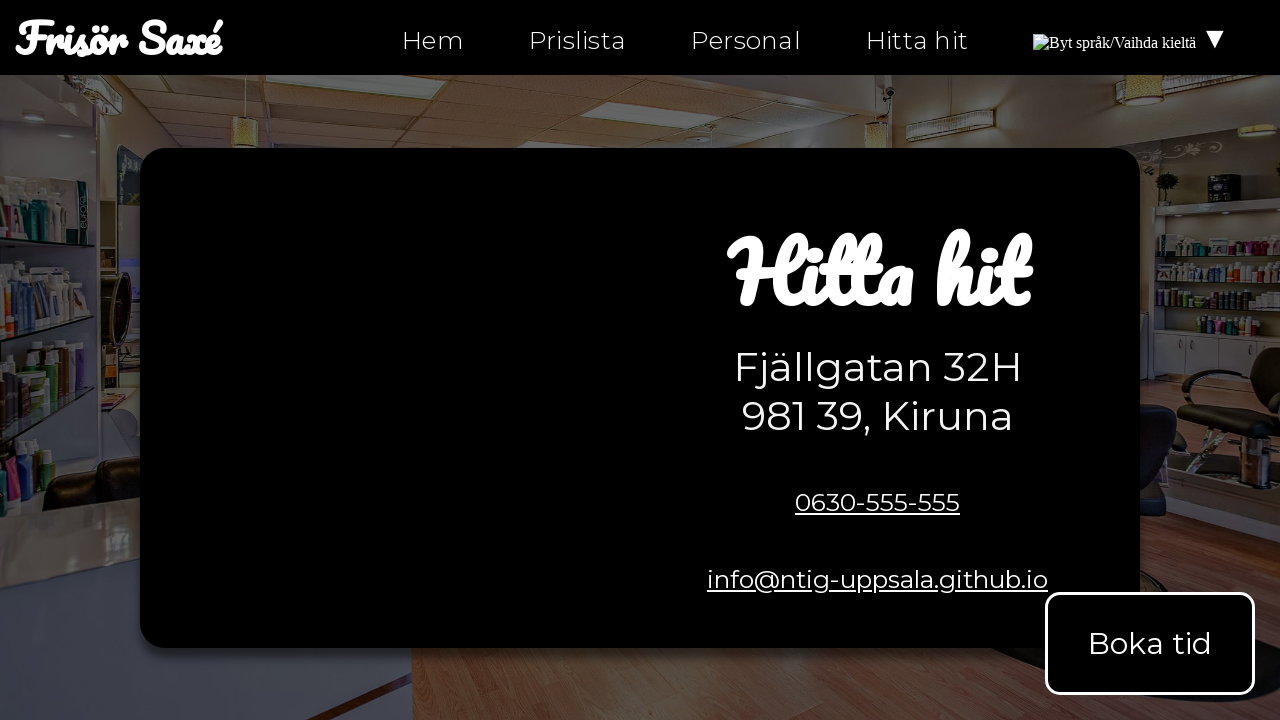

Assertion passed for link href: hitta-hit-fi.html
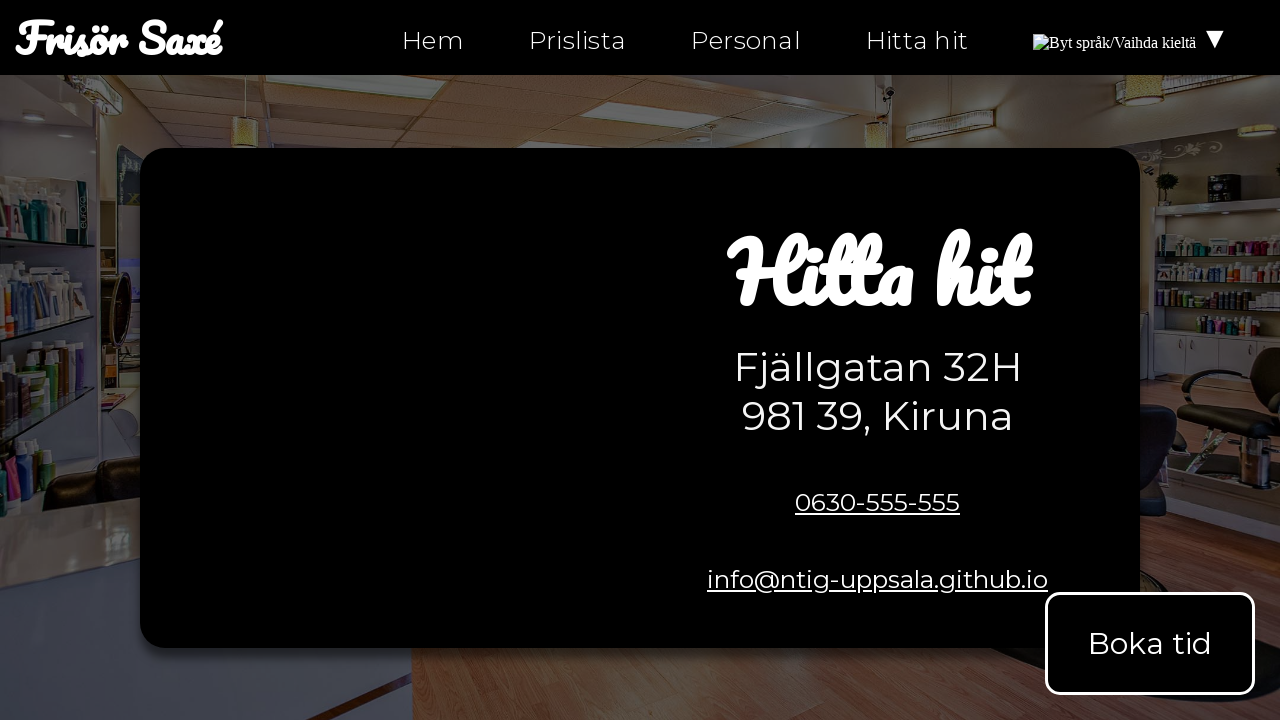

Checked link with href: mailto:info@ntig-uppsala.github.io?Subject=Boka%20tid
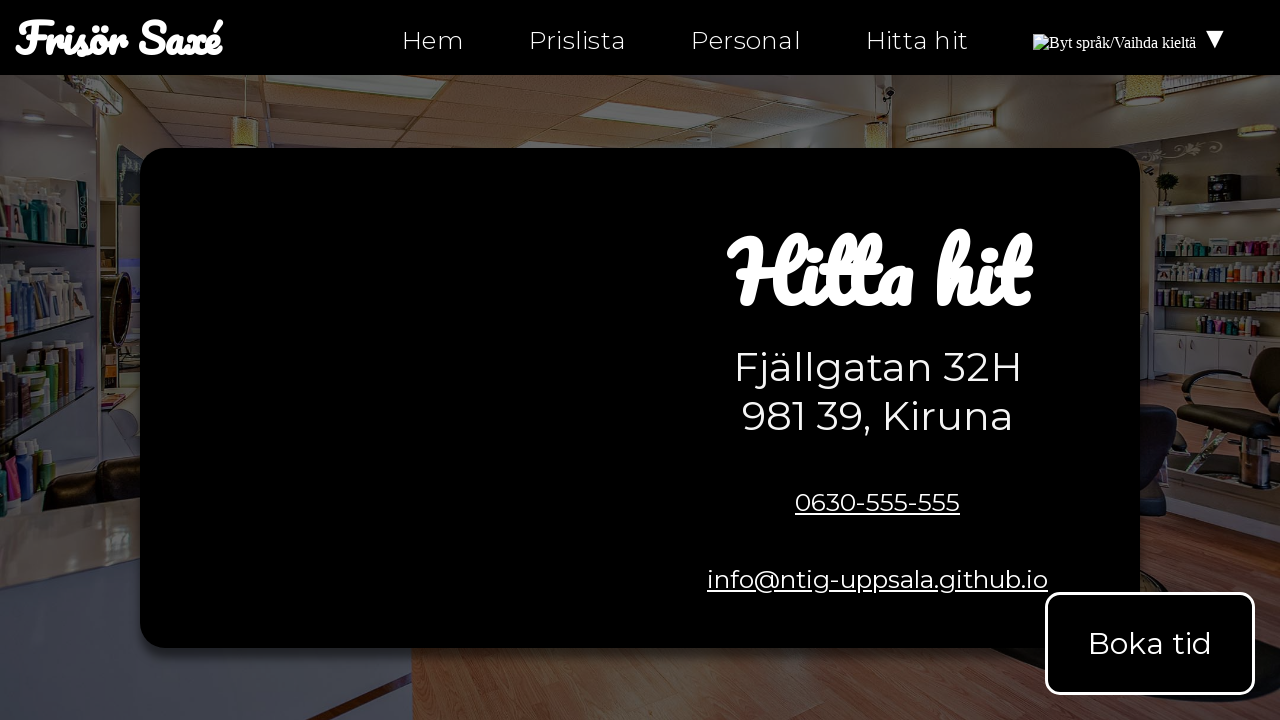

Assertion passed for link href: mailto:info@ntig-uppsala.github.io?Subject=Boka%20tid
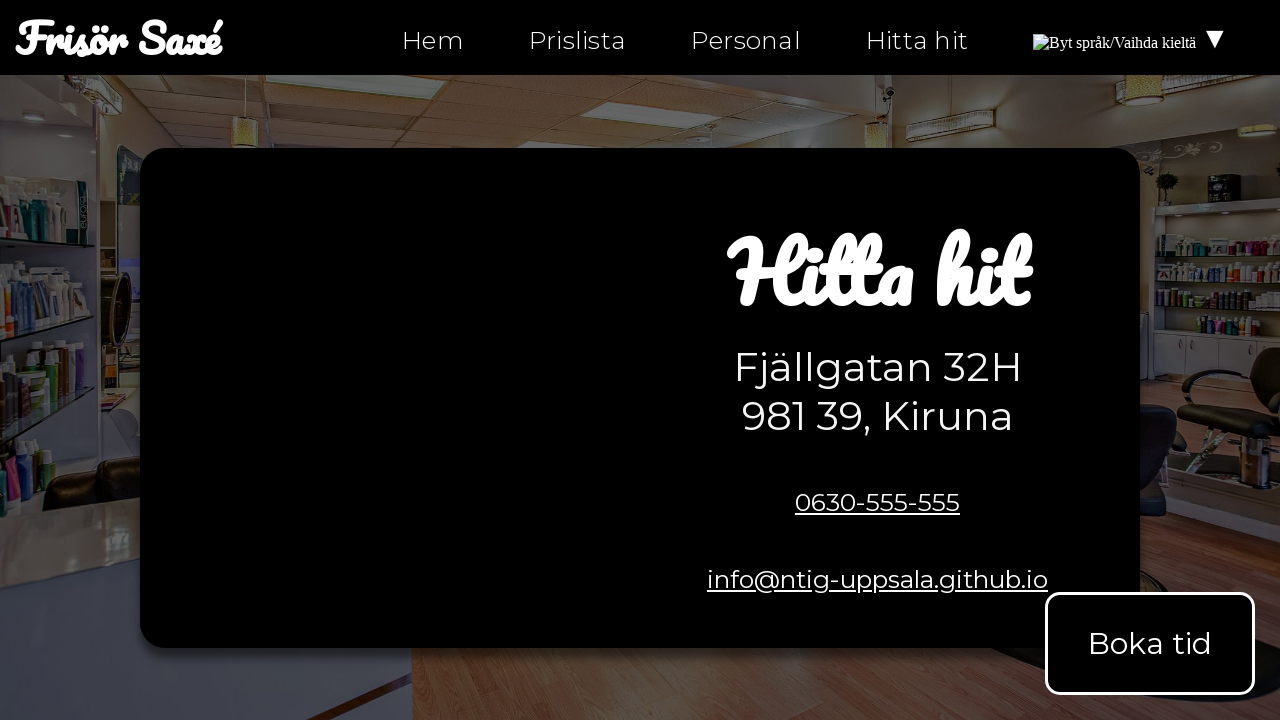

Checked link with href: tel:0630-555-555
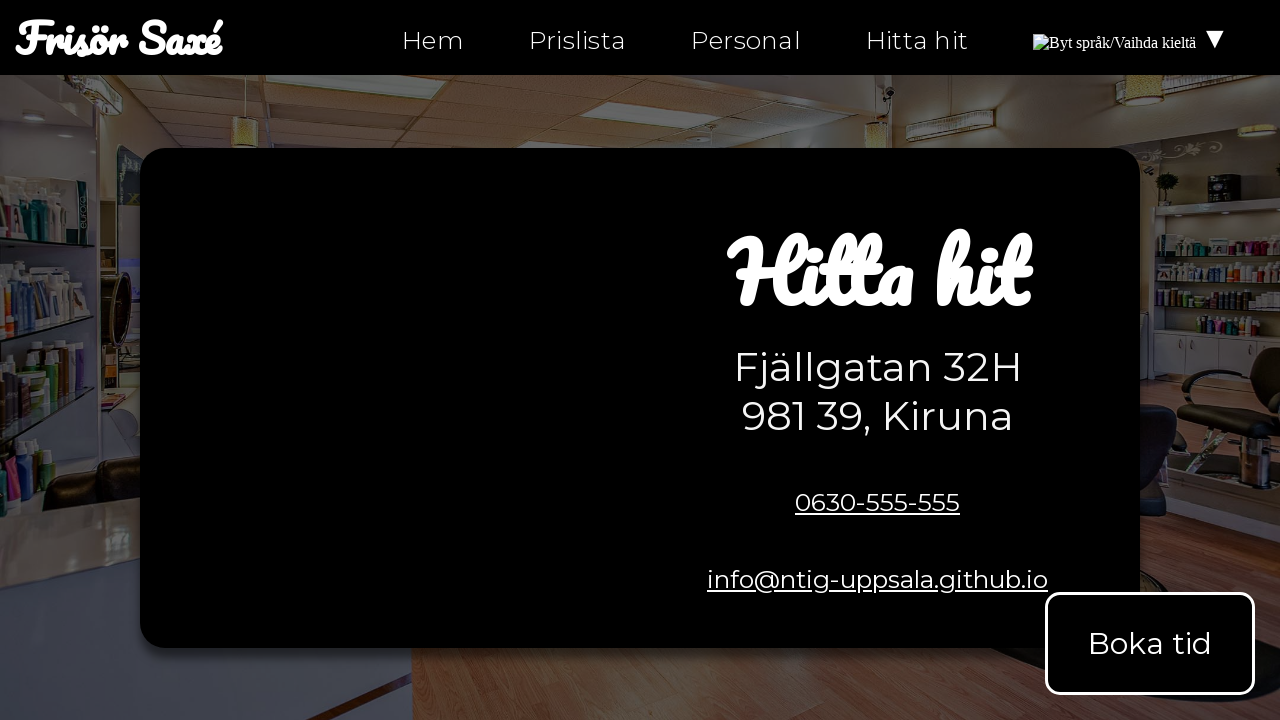

Assertion passed for link href: tel:0630-555-555
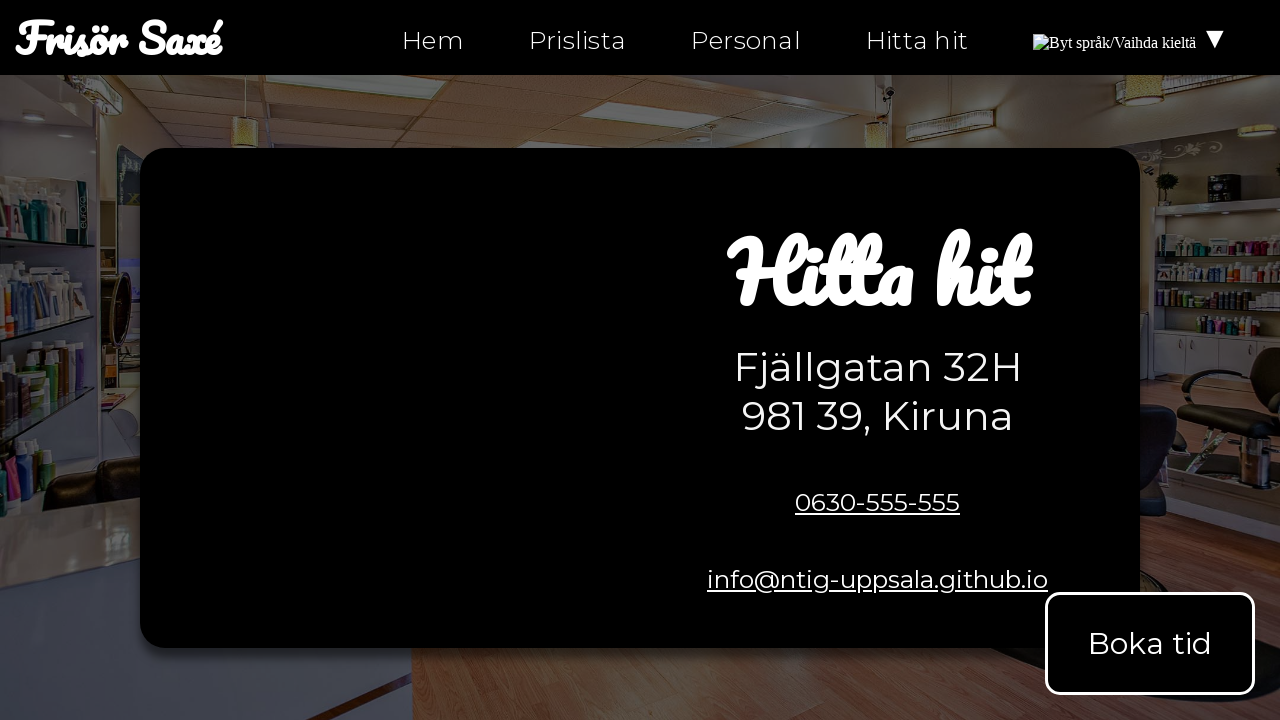

Checked link with href: mailto:info@ntig-uppsala.github.io
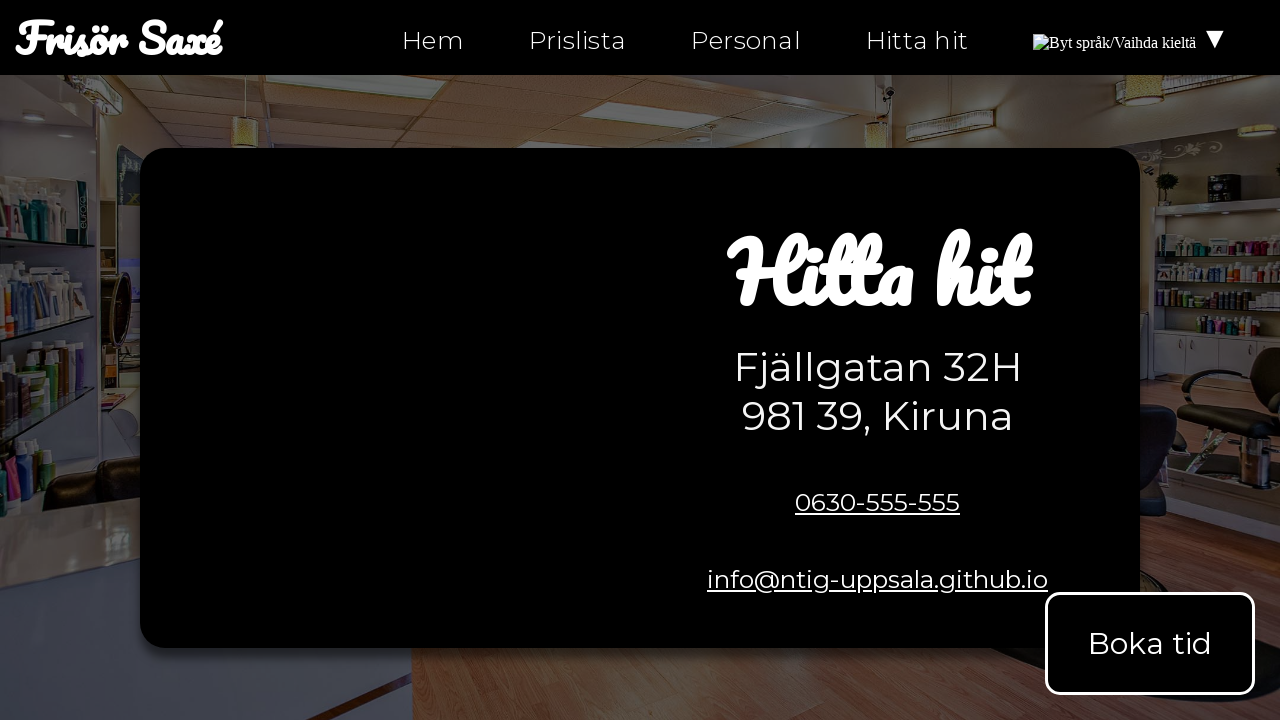

Assertion passed for link href: mailto:info@ntig-uppsala.github.io
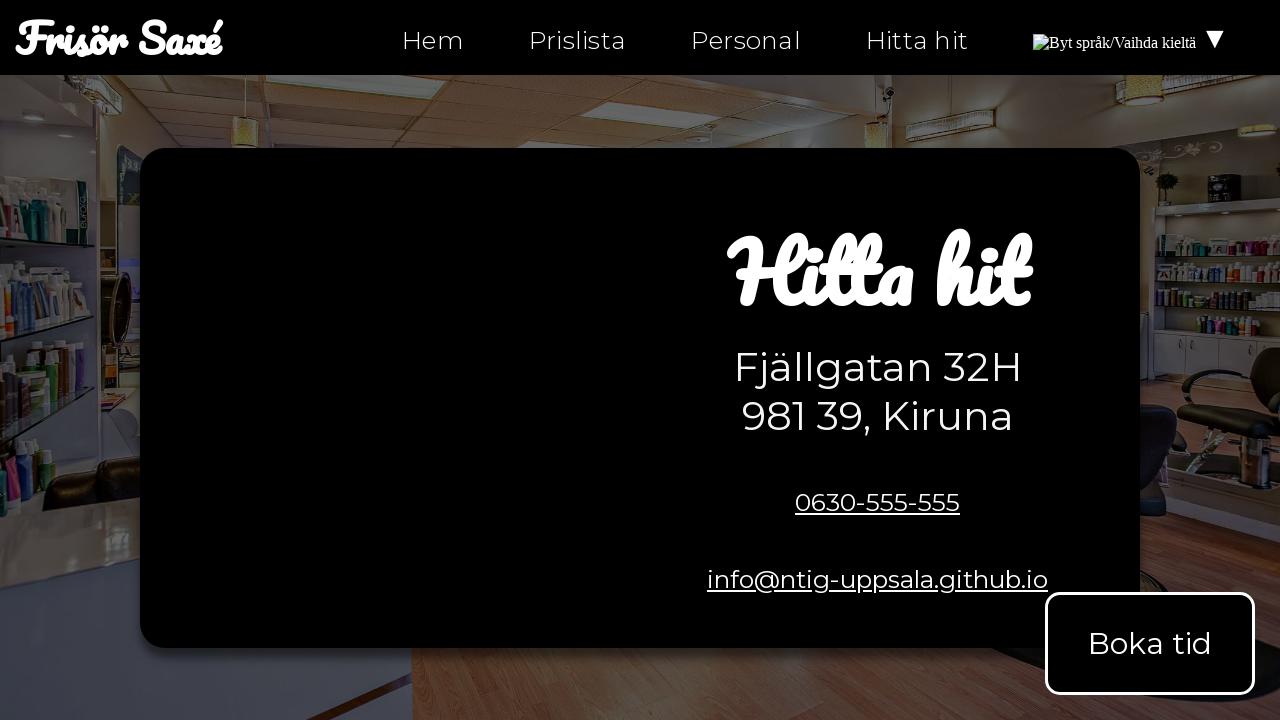

Checked link with href: https://facebook.com/ntiuppsala
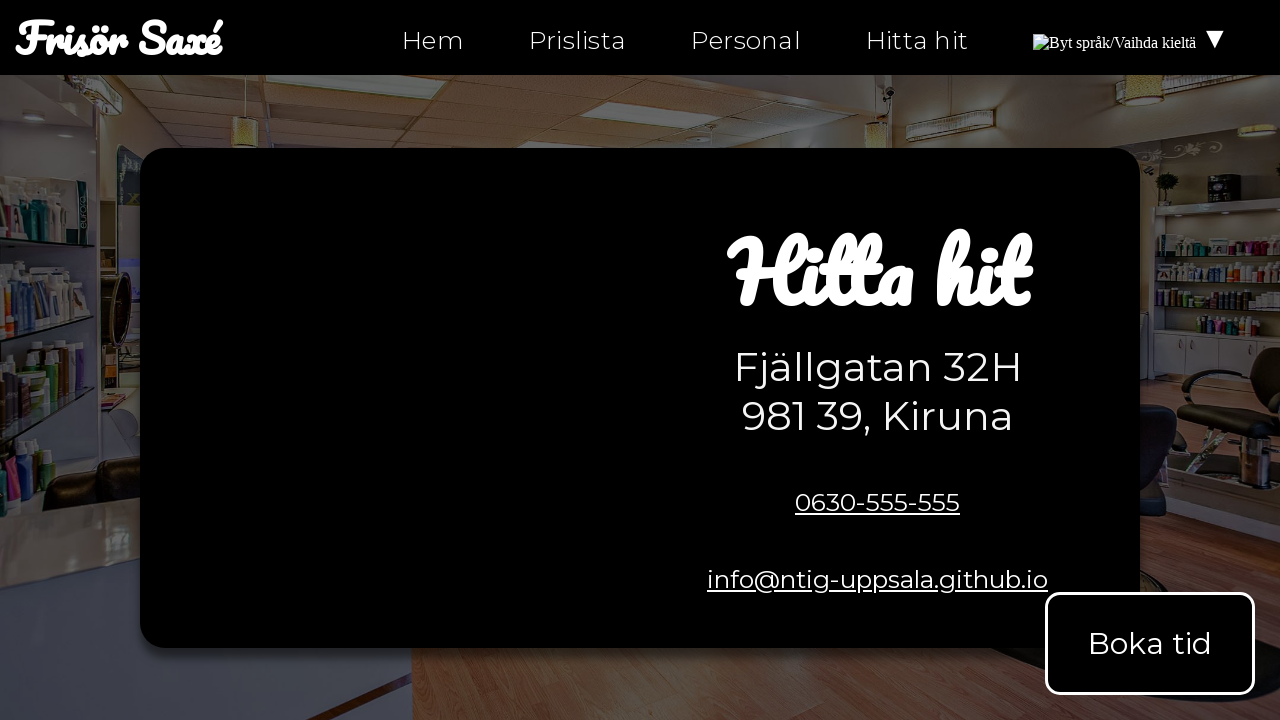

Assertion passed for link href: https://facebook.com/ntiuppsala
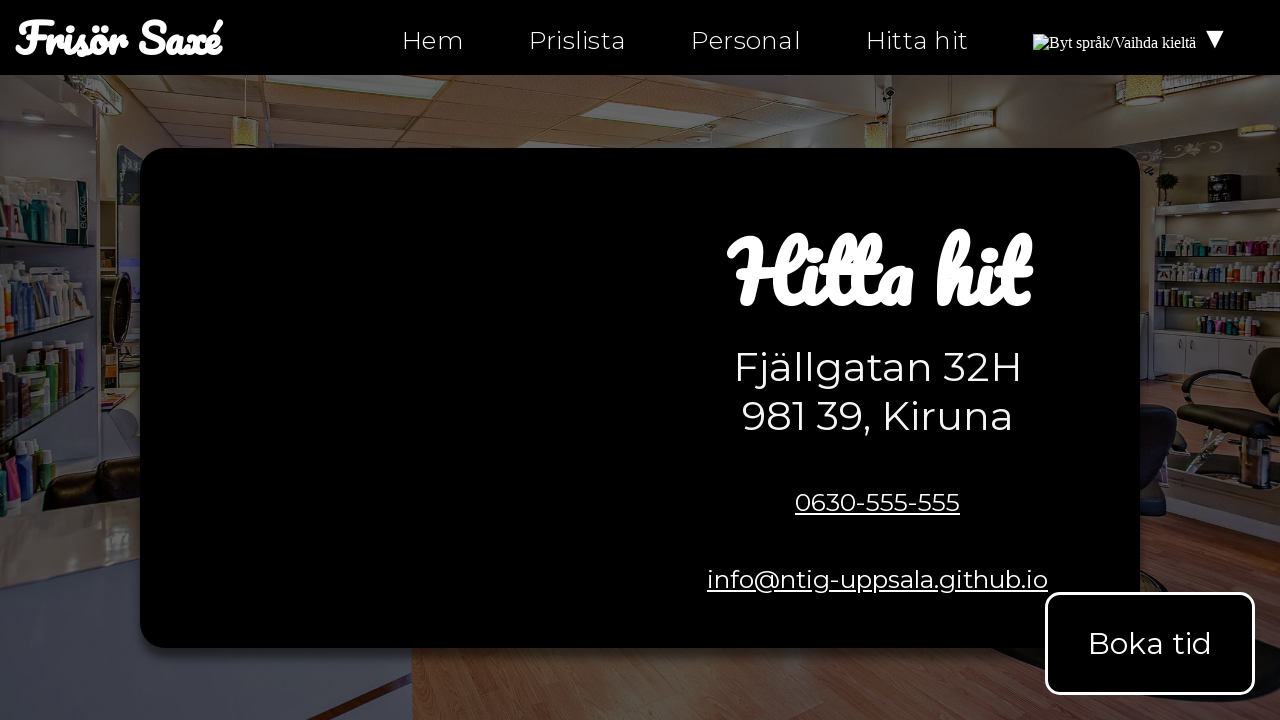

Checked link with href: https://instagram.com/ntiuppsala
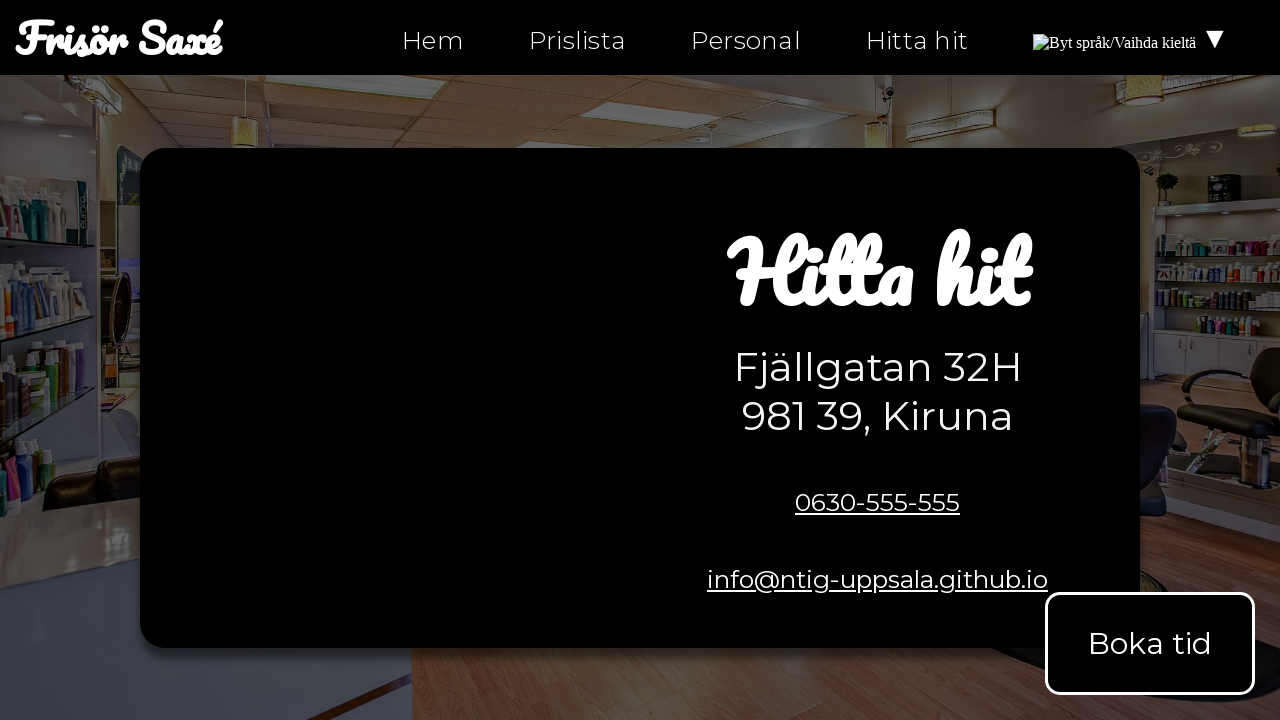

Assertion passed for link href: https://instagram.com/ntiuppsala
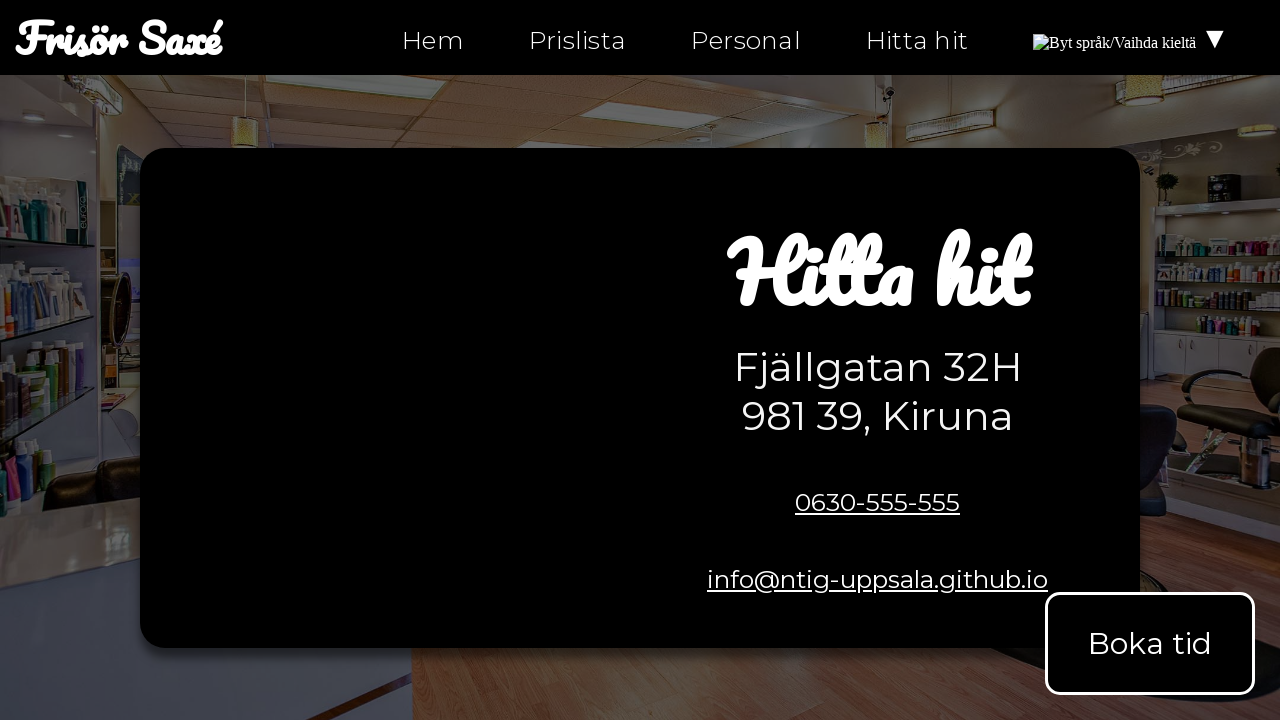

Checked link with href: https://twitter.com/ntiuppsala
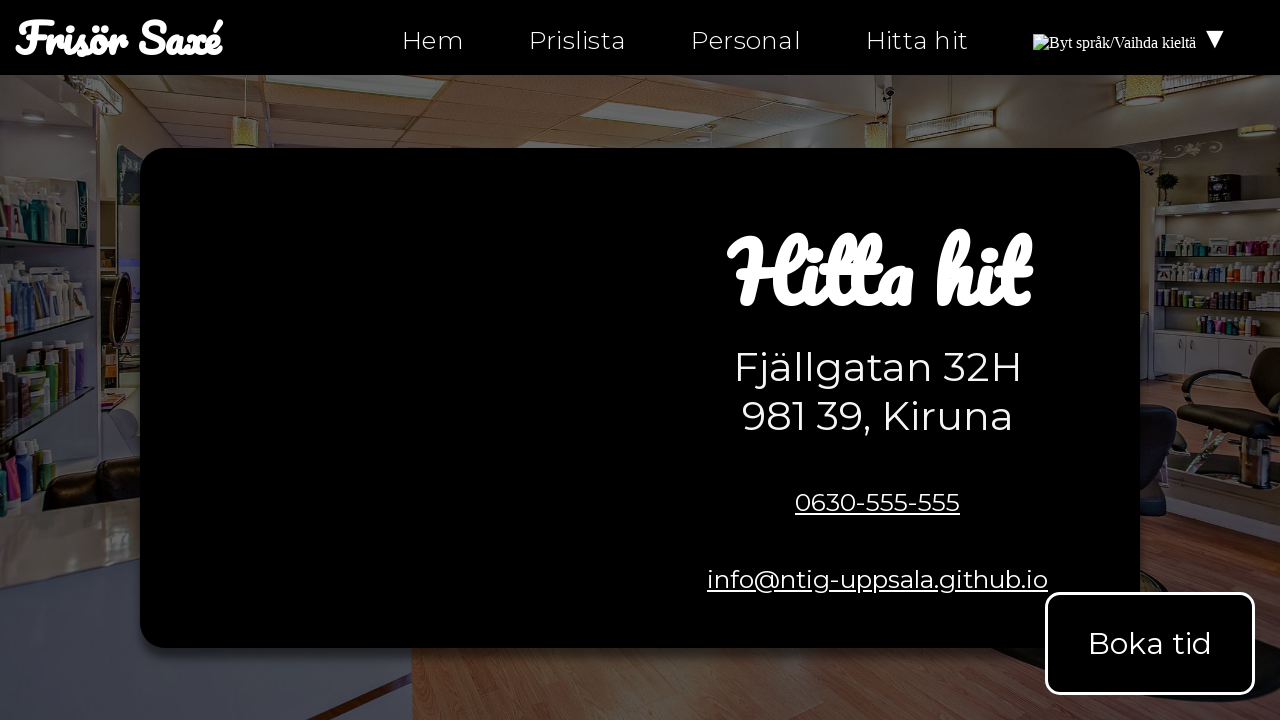

Assertion passed for link href: https://twitter.com/ntiuppsala
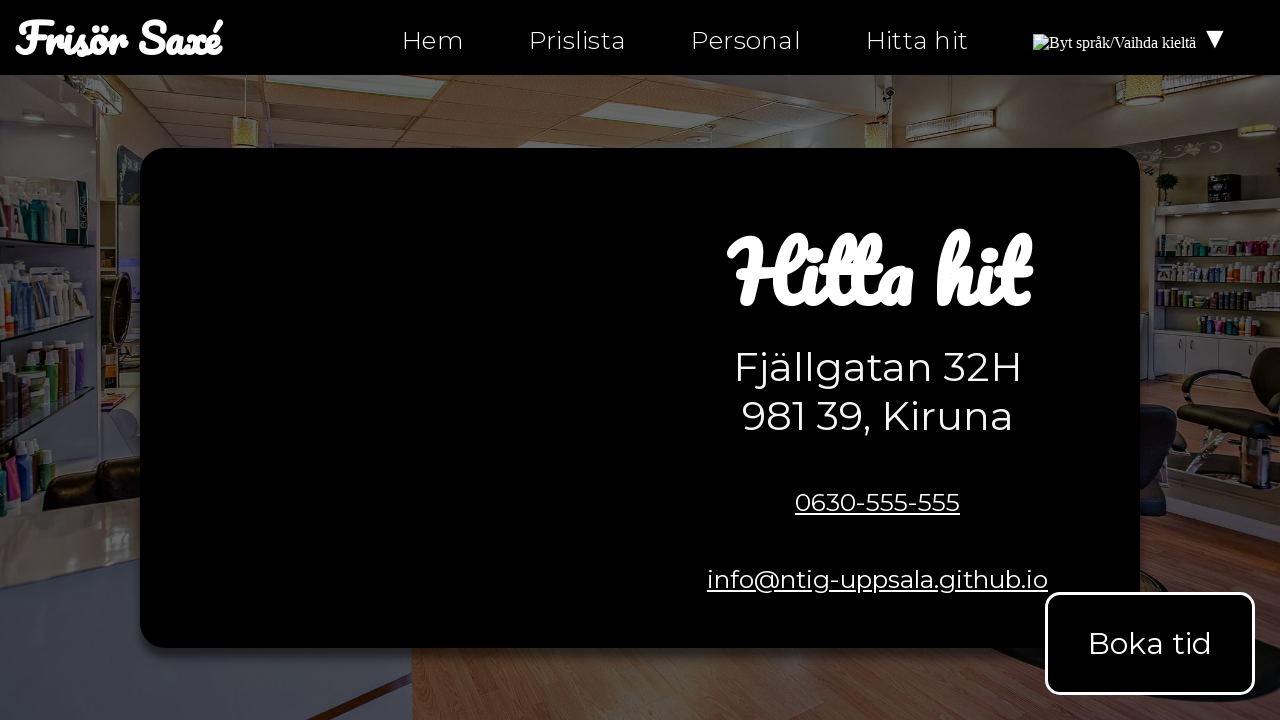

Checked link with href: tel:0630-555-555
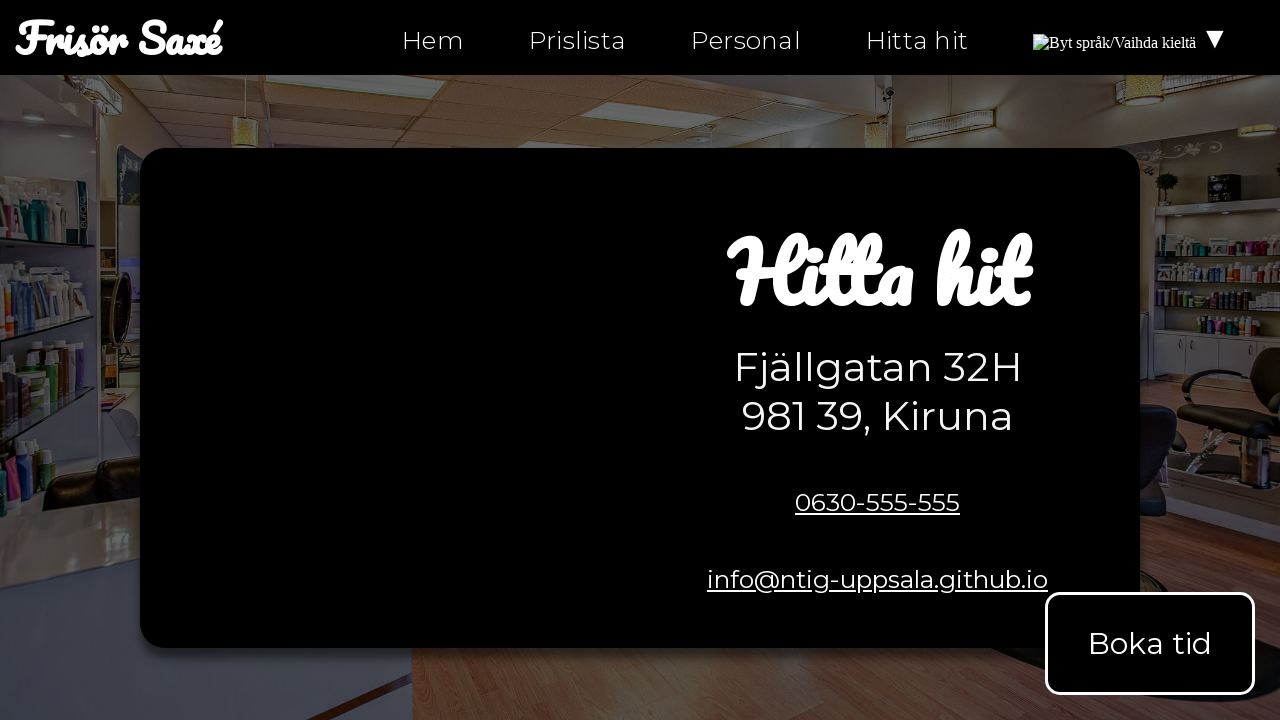

Assertion passed for link href: tel:0630-555-555
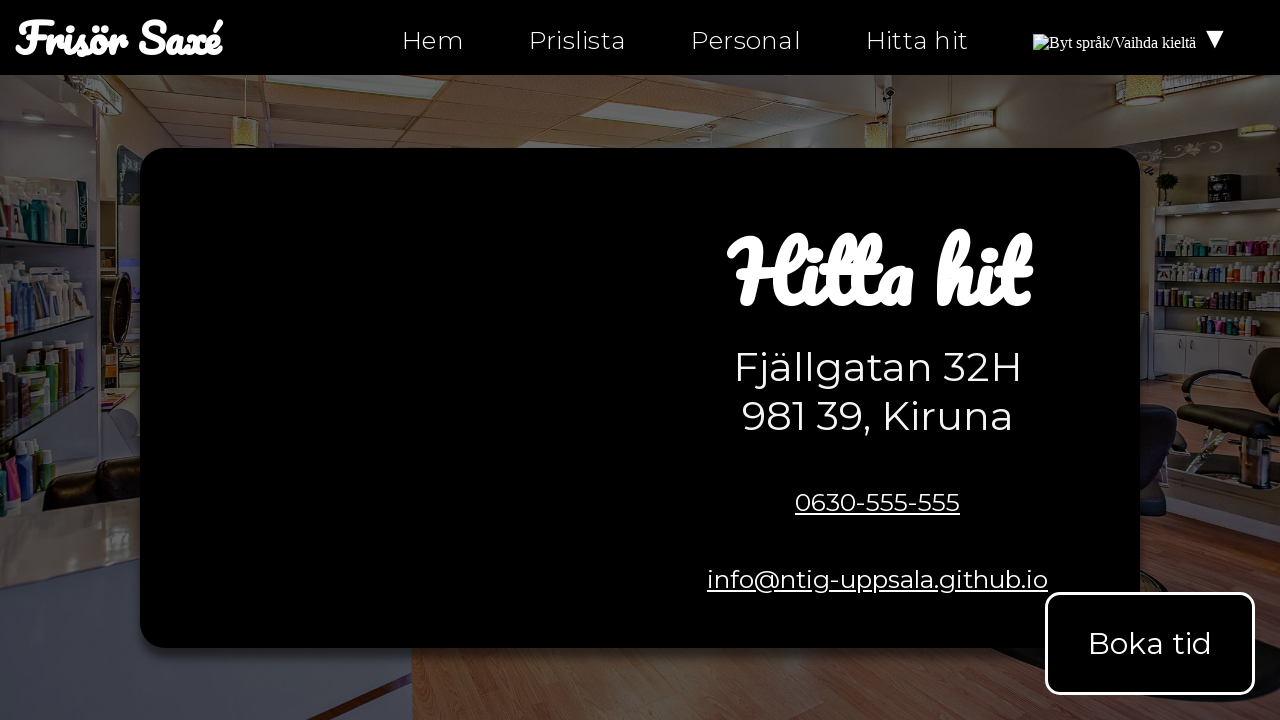

Checked link with href: mailto:info@ntig-uppsala.github.io
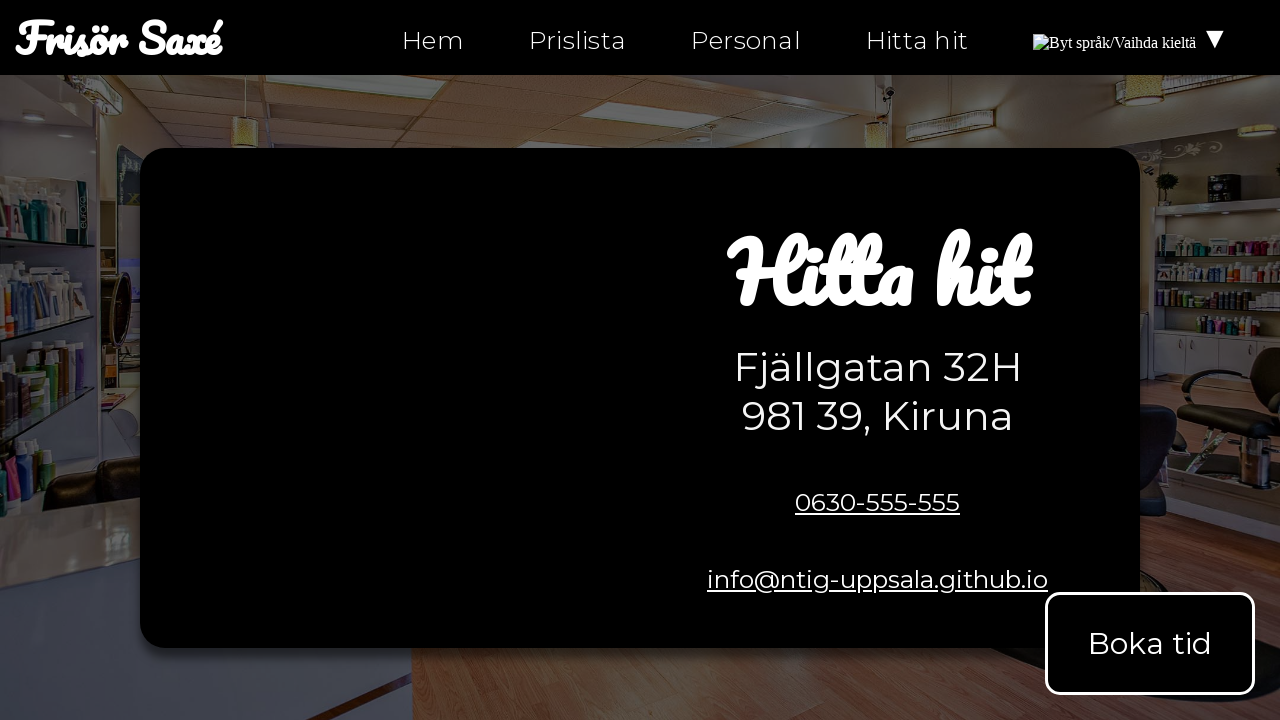

Assertion passed for link href: mailto:info@ntig-uppsala.github.io
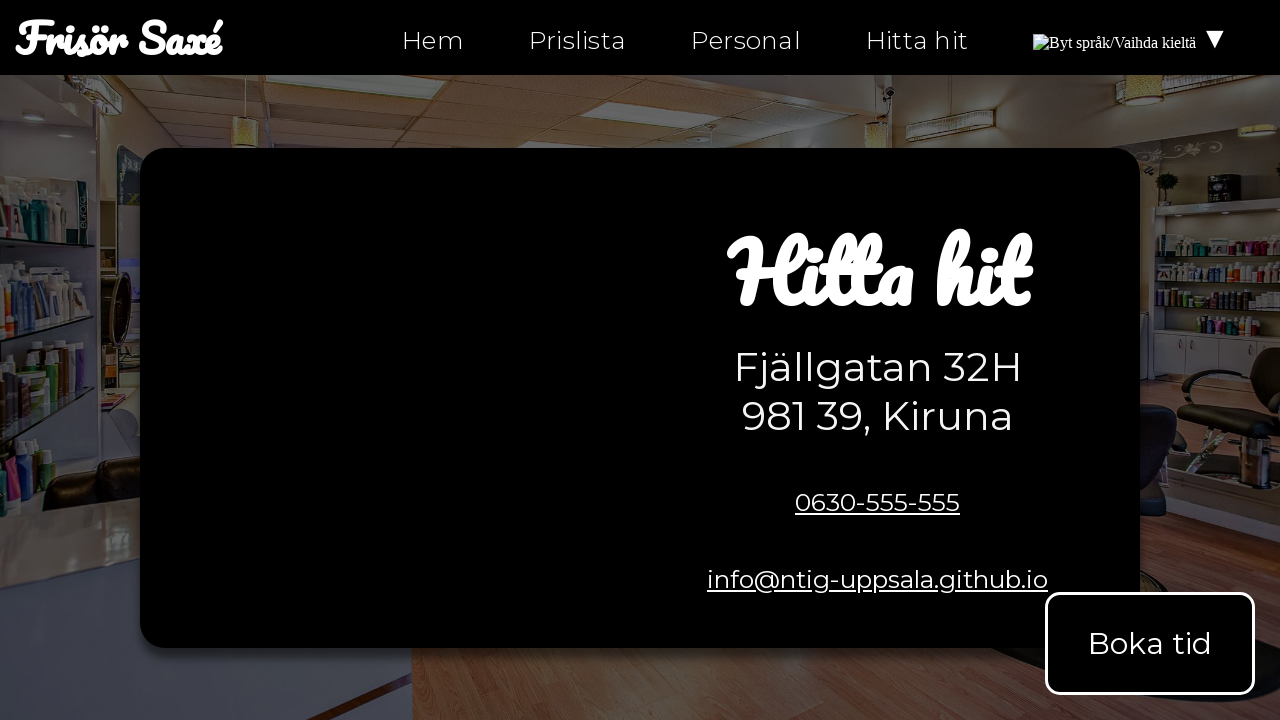

Checked link with href: hitta-hit.html
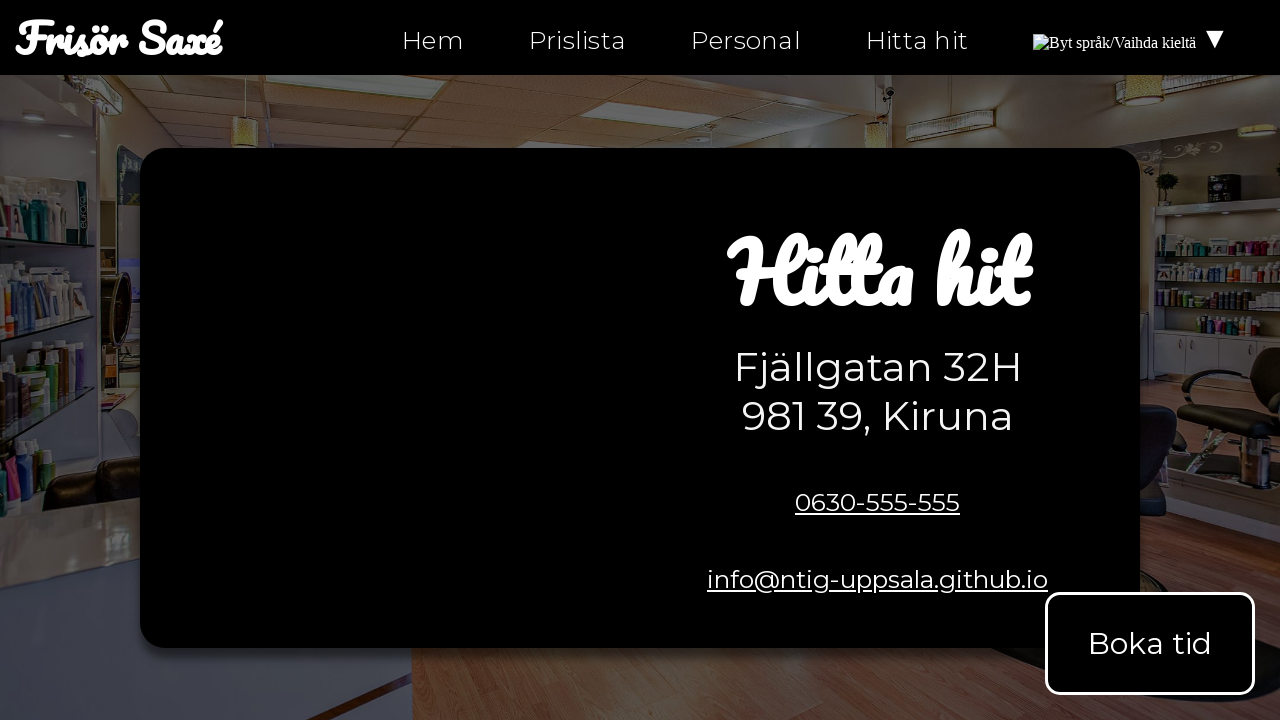

Assertion passed for link href: hitta-hit.html
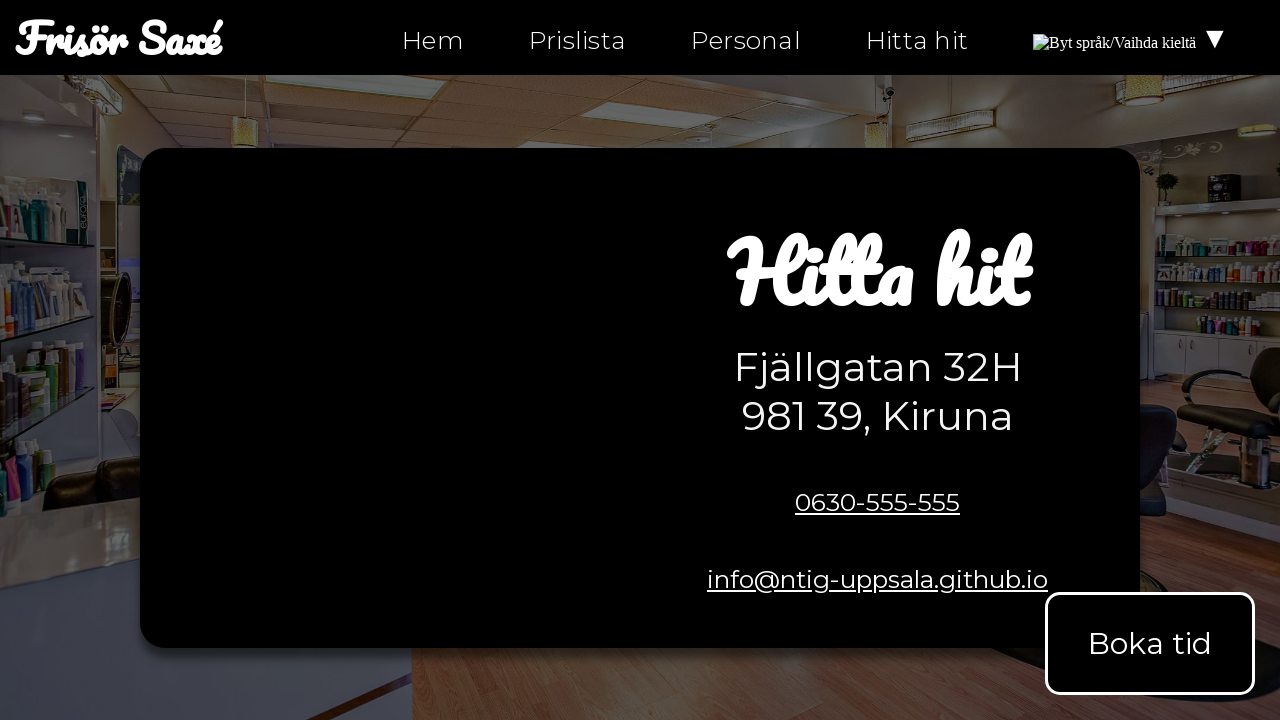

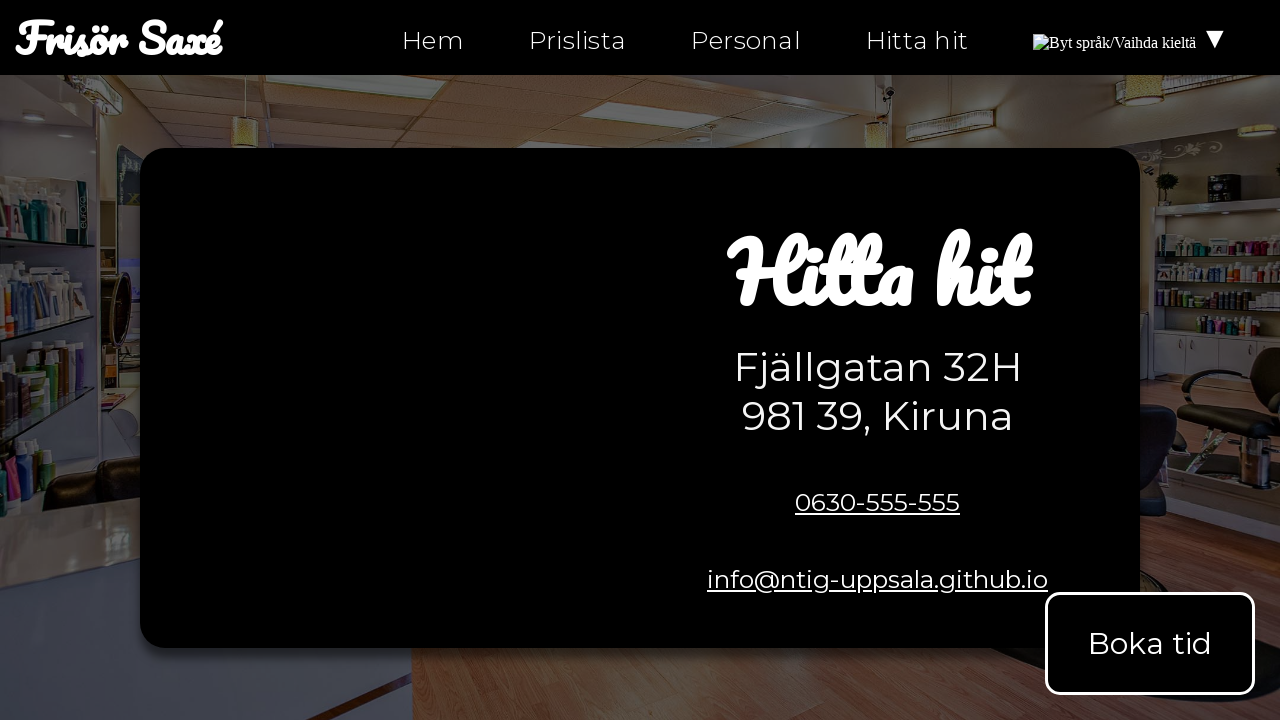